Tests filling out a large form by entering text into all input fields and submitting the form via a button click

Starting URL: http://suninjuly.github.io/huge_form.html

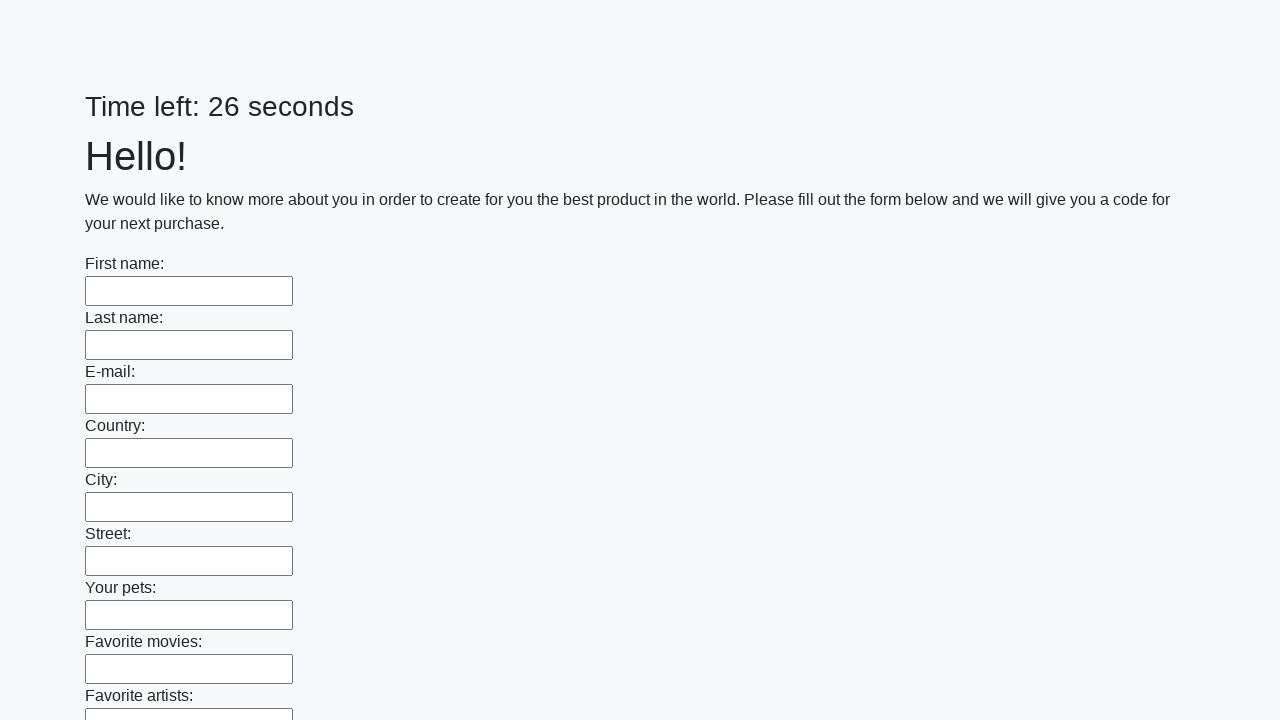

Located all input fields on the huge form
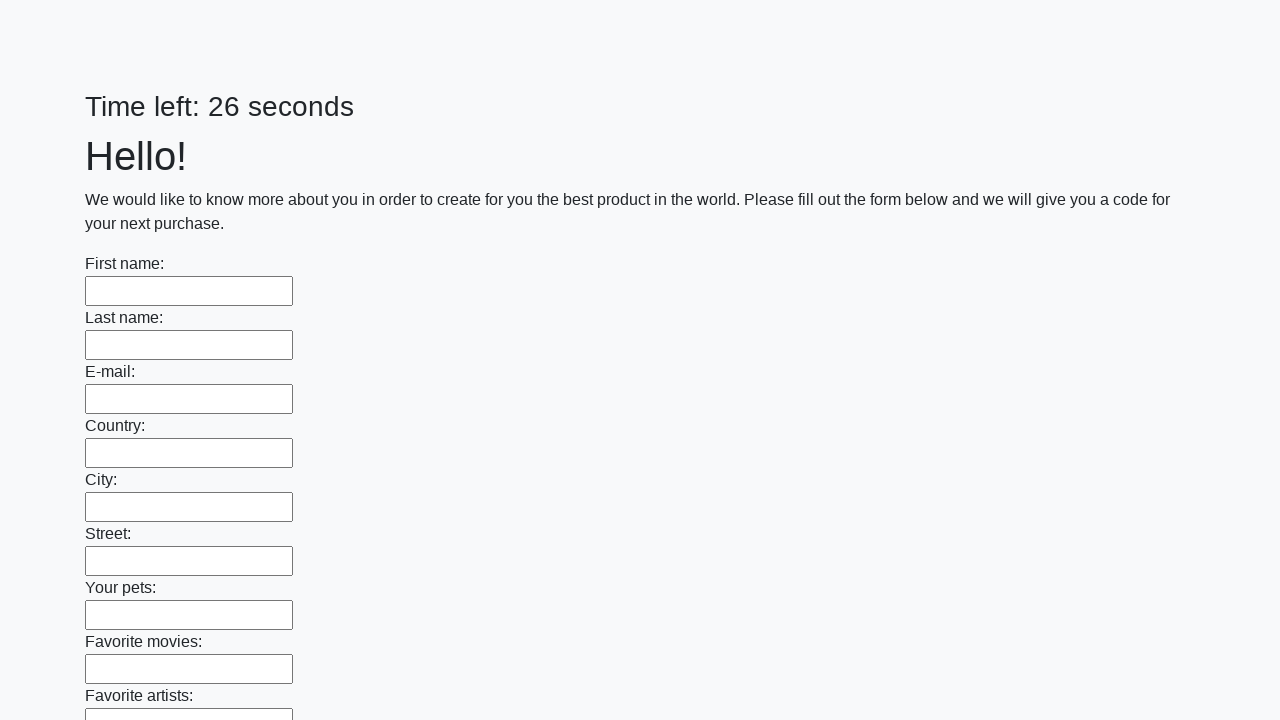

Filled an input field with 'Test!!!' on input >> nth=0
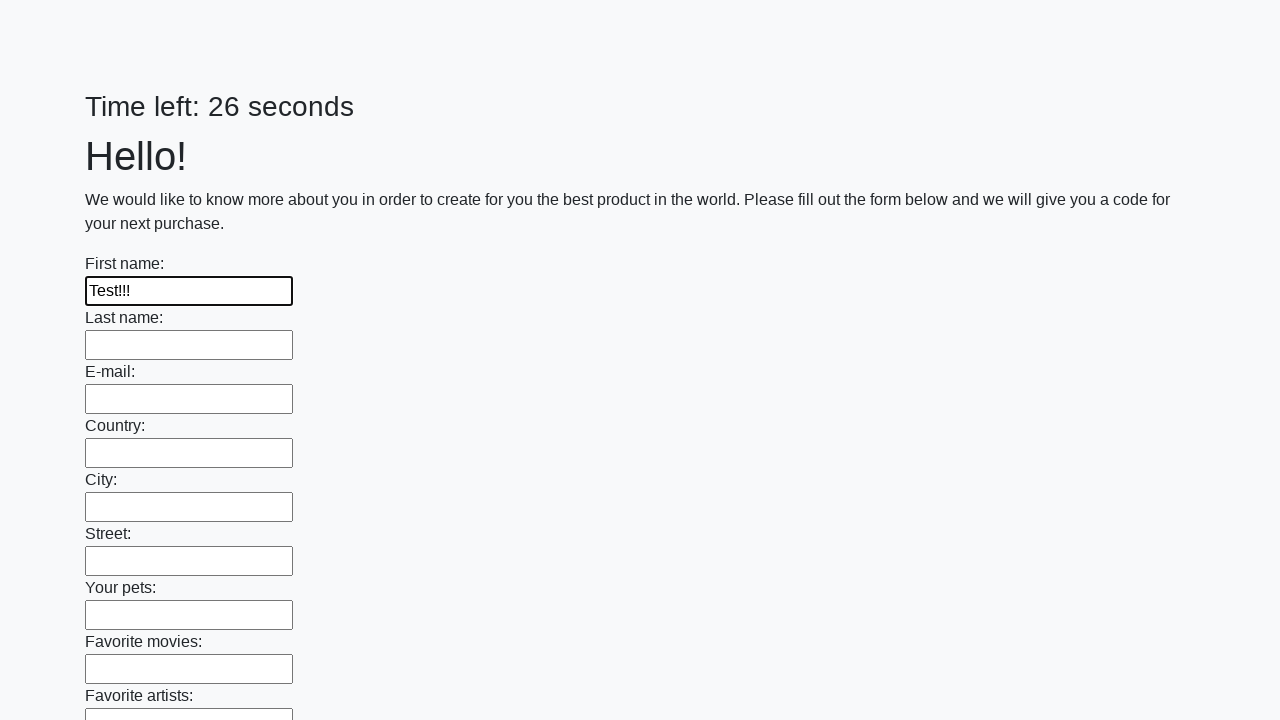

Filled an input field with 'Test!!!' on input >> nth=1
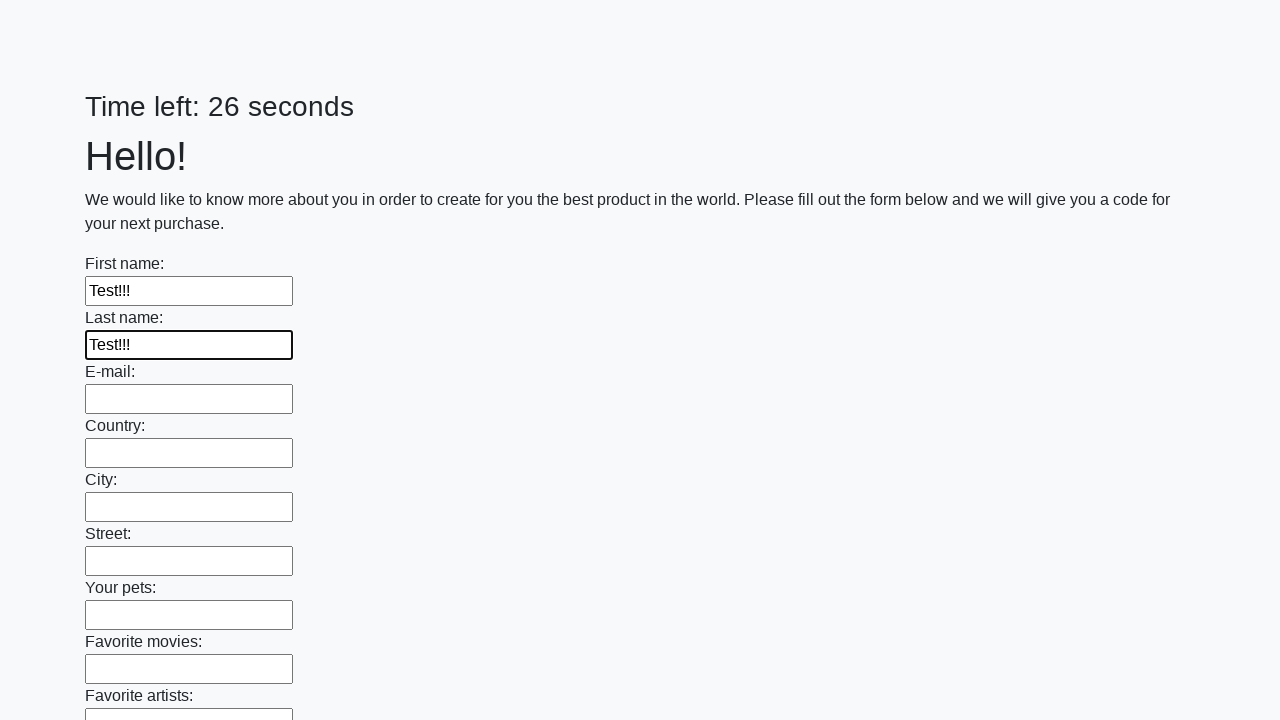

Filled an input field with 'Test!!!' on input >> nth=2
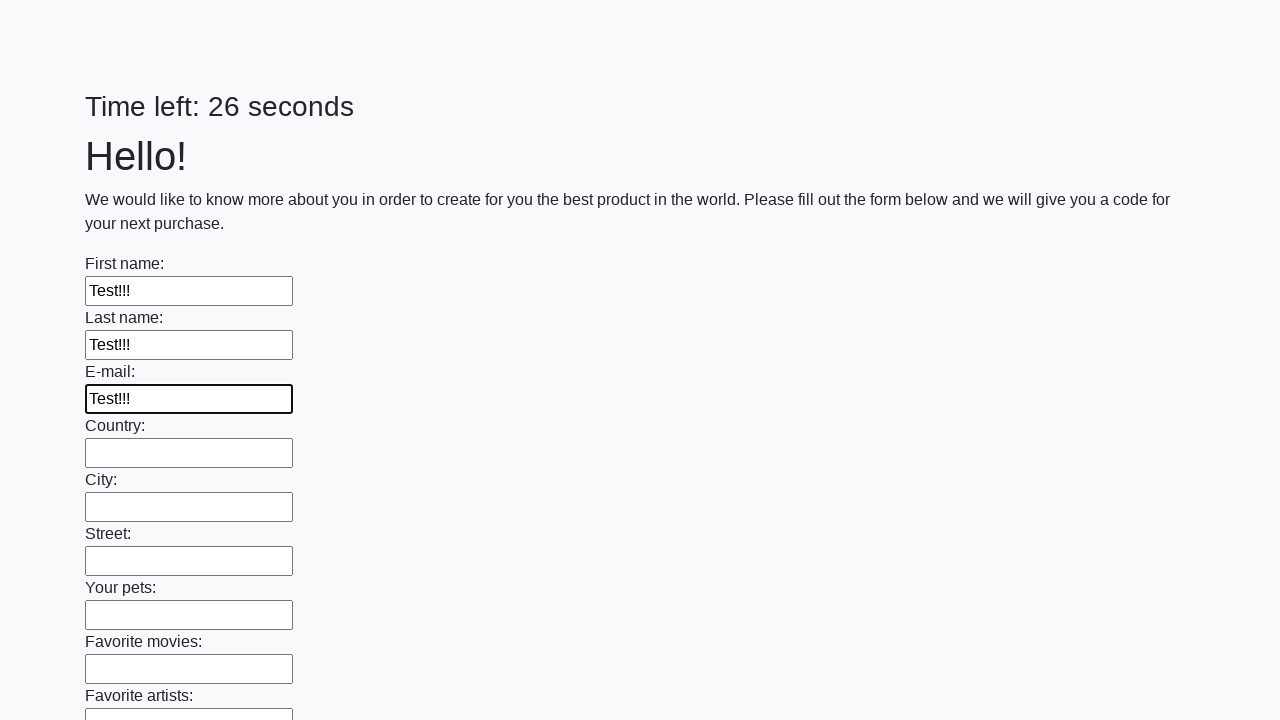

Filled an input field with 'Test!!!' on input >> nth=3
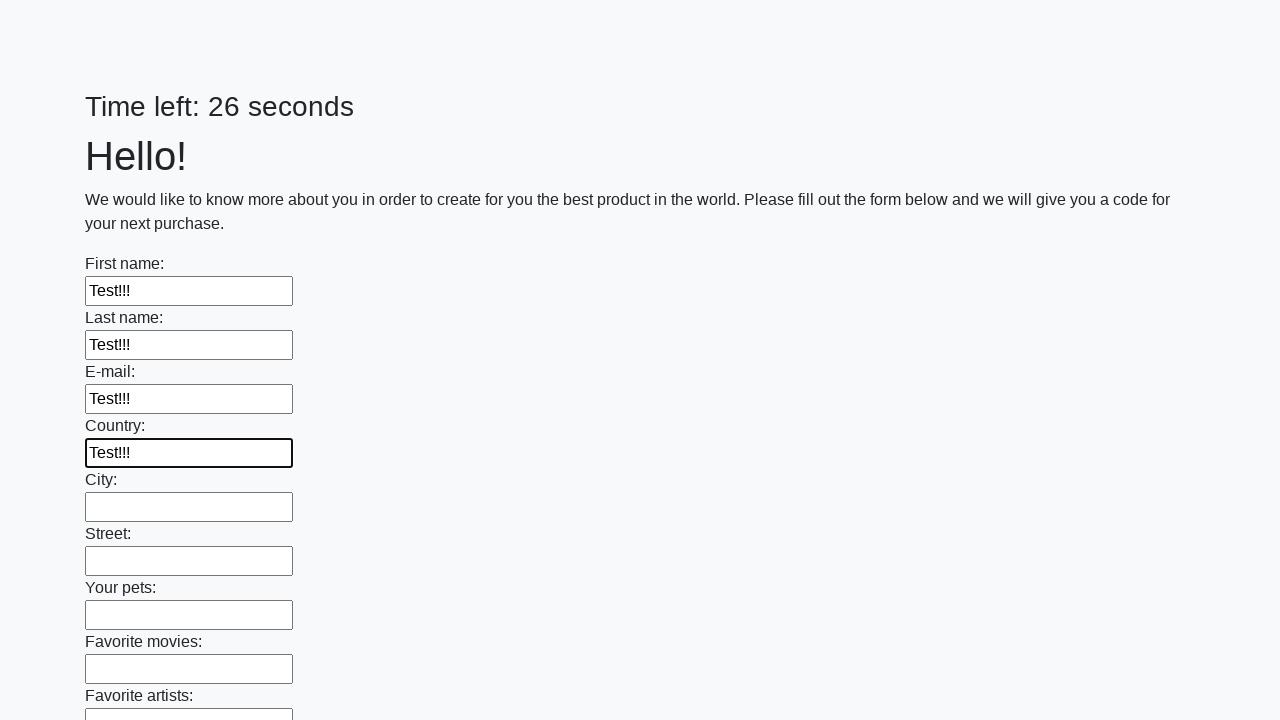

Filled an input field with 'Test!!!' on input >> nth=4
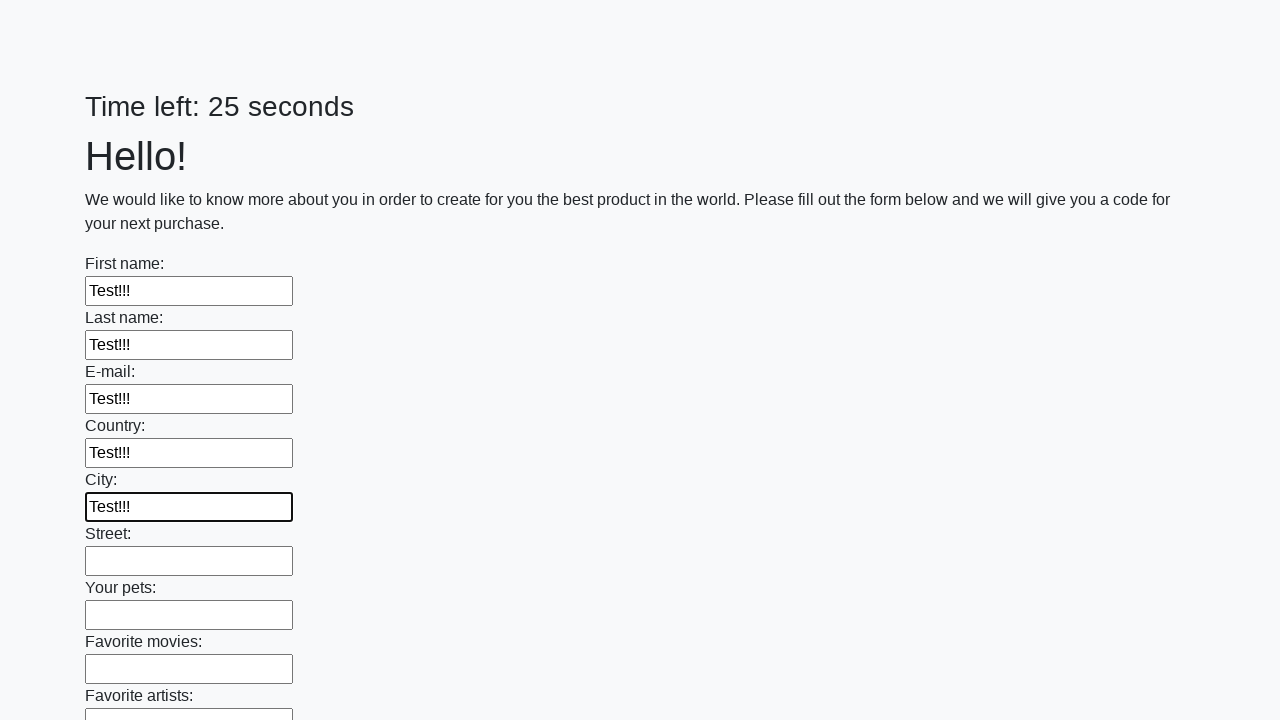

Filled an input field with 'Test!!!' on input >> nth=5
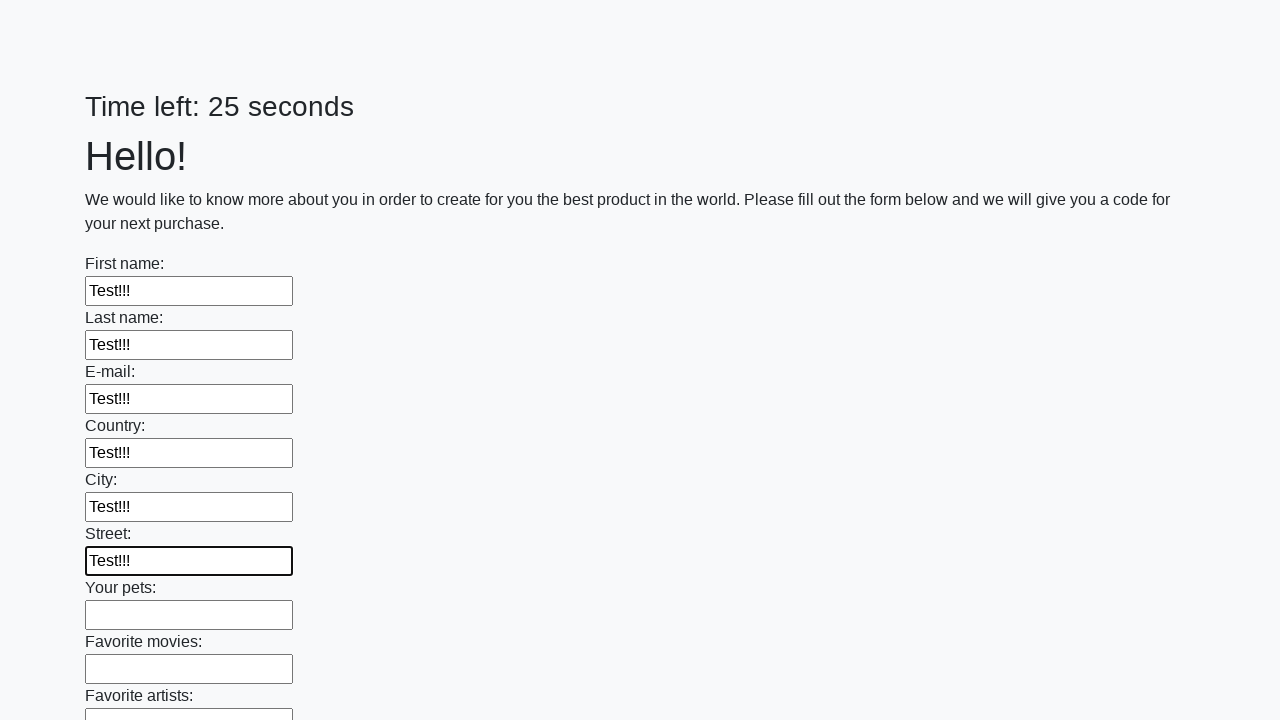

Filled an input field with 'Test!!!' on input >> nth=6
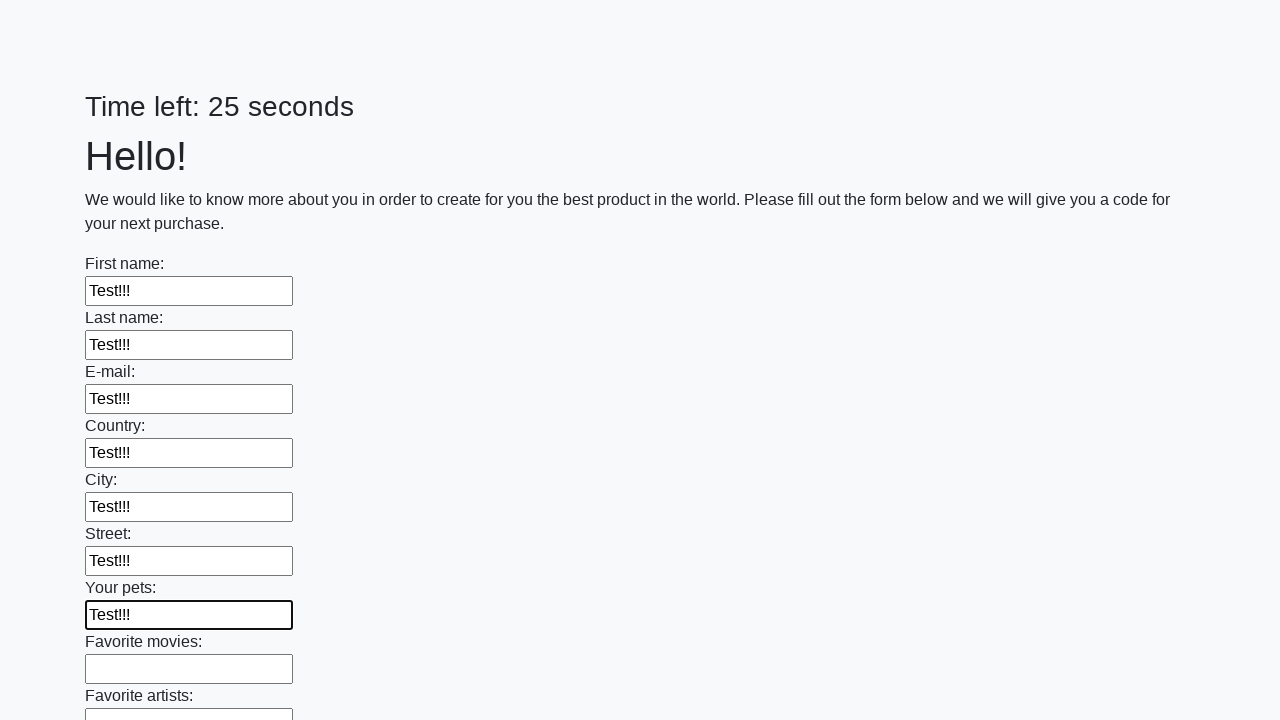

Filled an input field with 'Test!!!' on input >> nth=7
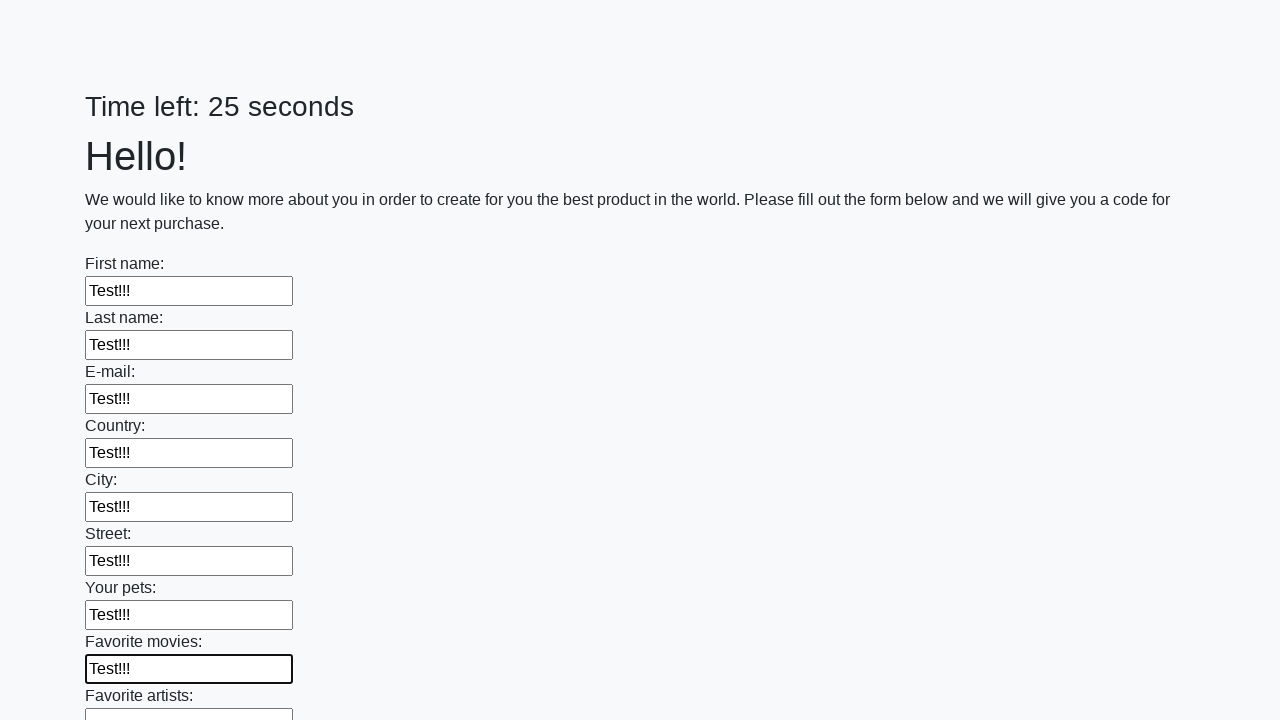

Filled an input field with 'Test!!!' on input >> nth=8
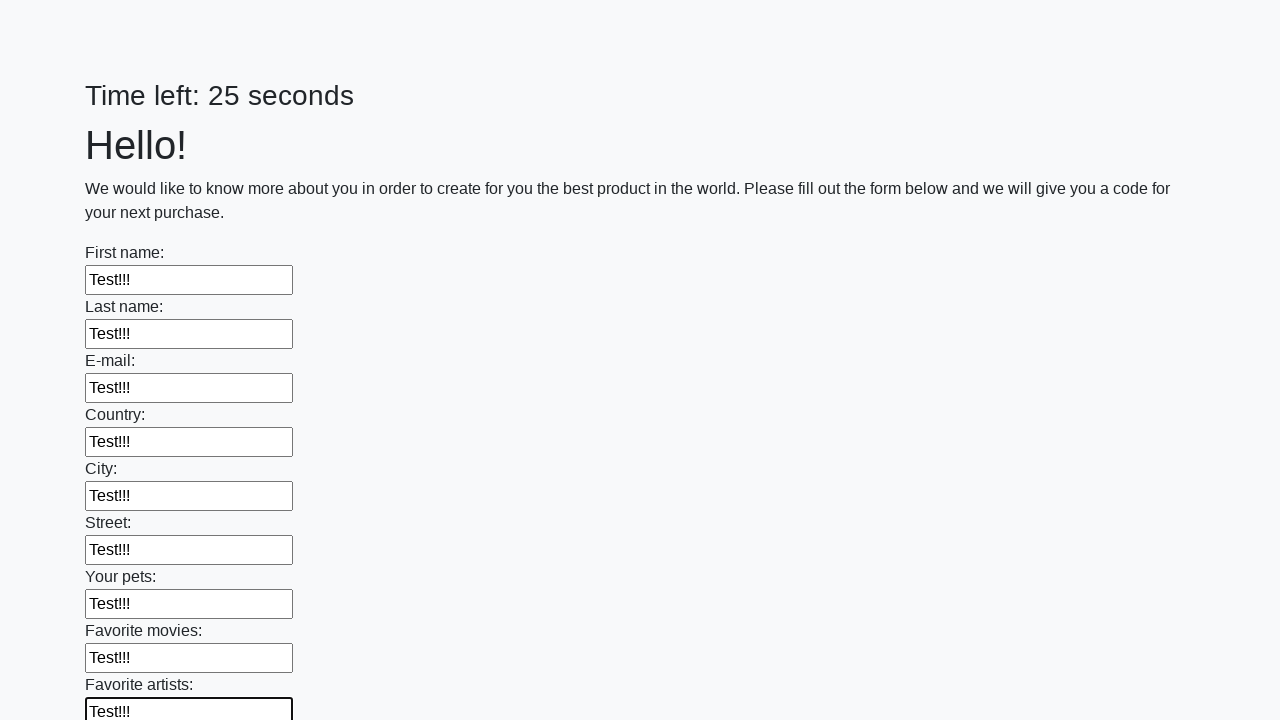

Filled an input field with 'Test!!!' on input >> nth=9
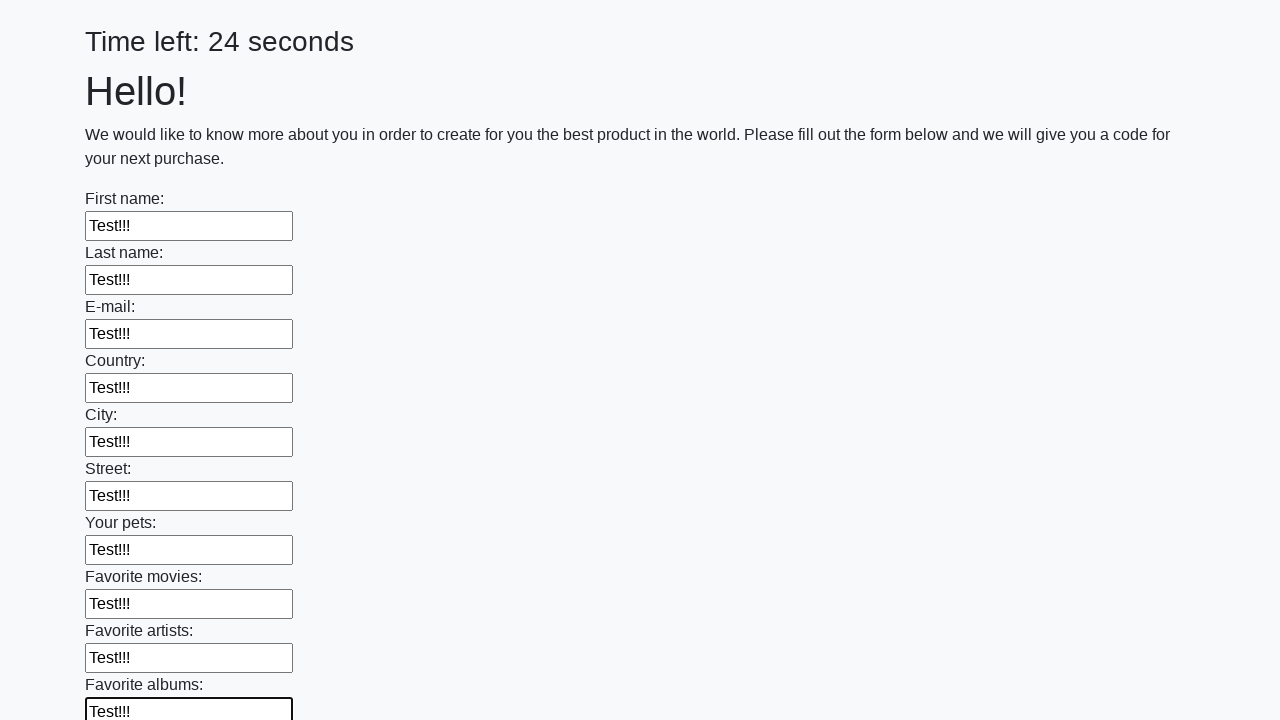

Filled an input field with 'Test!!!' on input >> nth=10
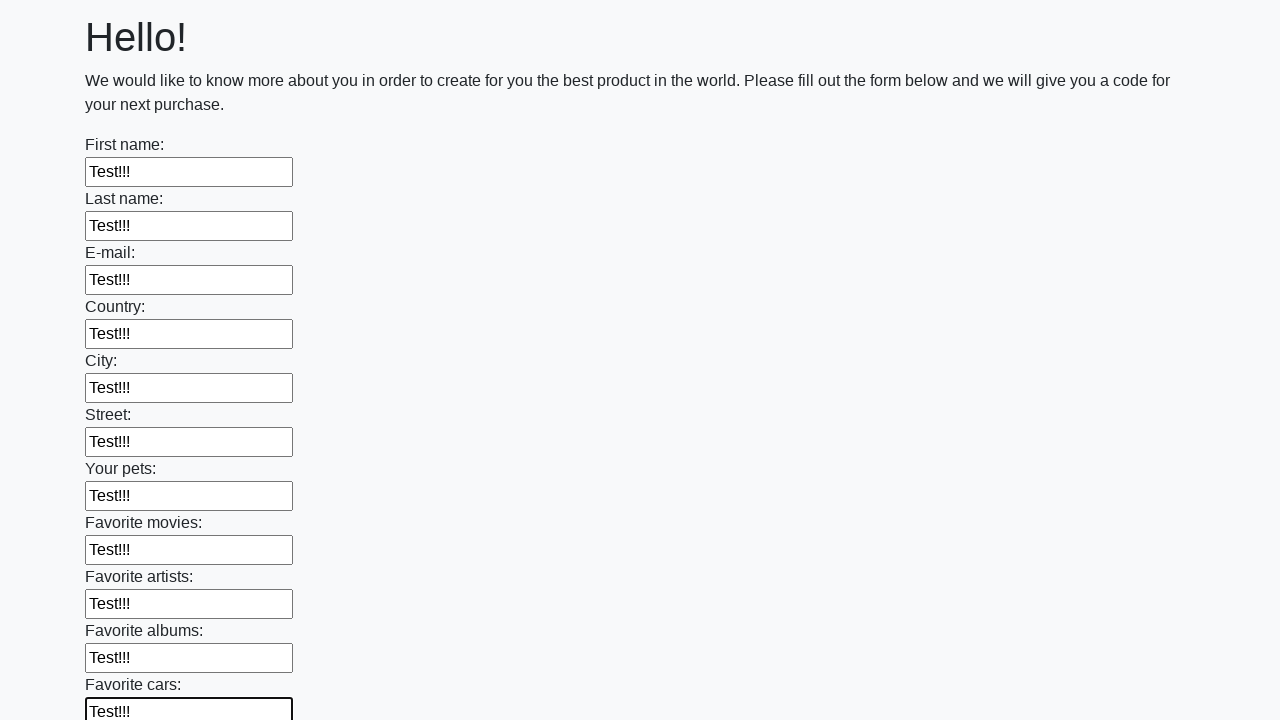

Filled an input field with 'Test!!!' on input >> nth=11
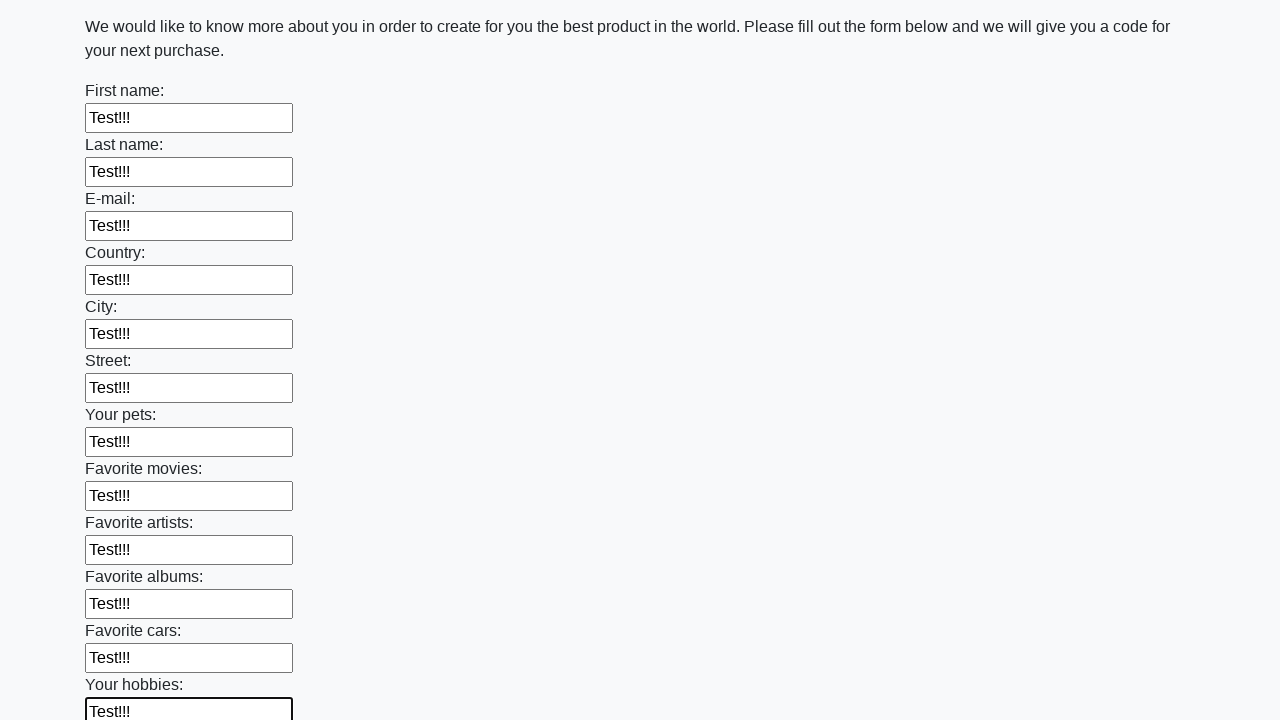

Filled an input field with 'Test!!!' on input >> nth=12
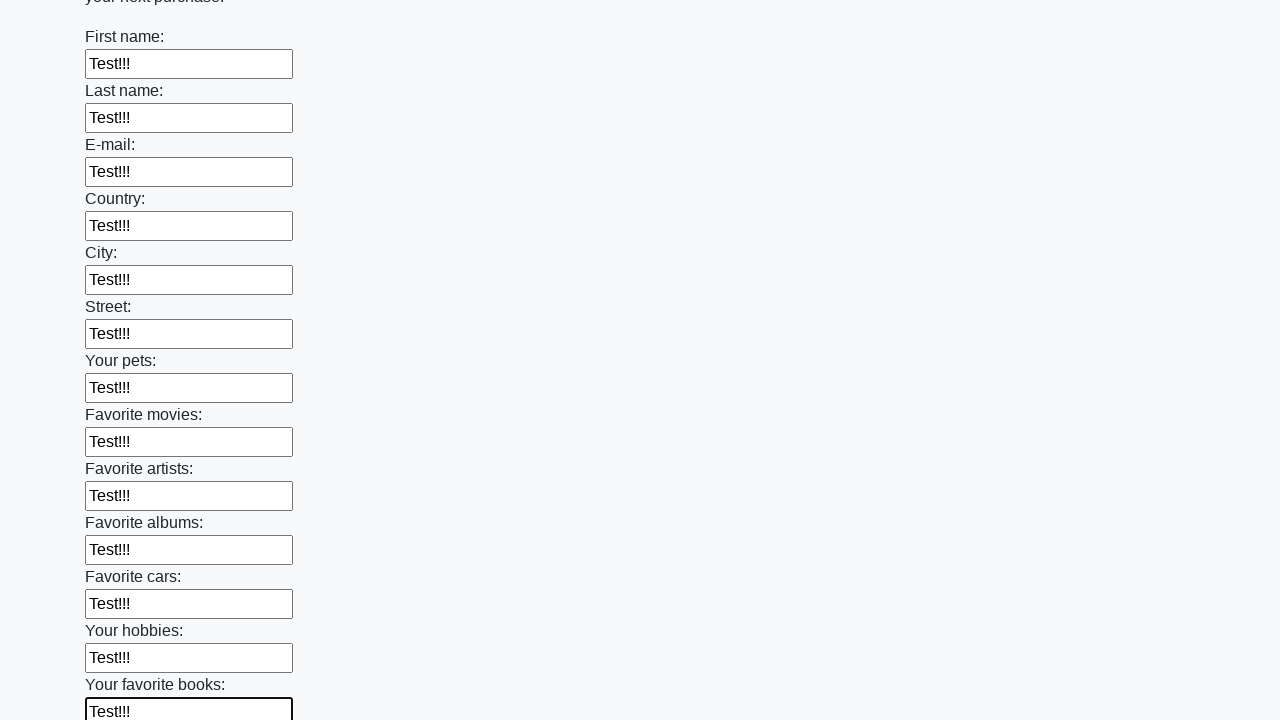

Filled an input field with 'Test!!!' on input >> nth=13
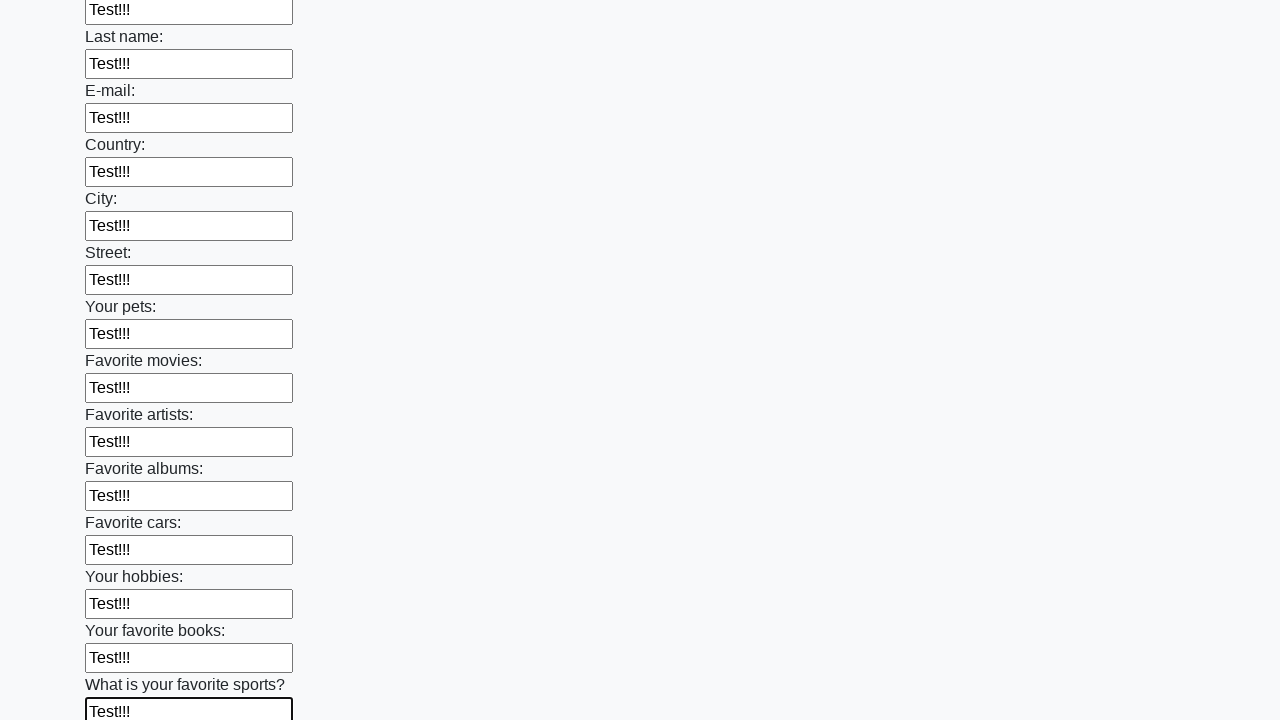

Filled an input field with 'Test!!!' on input >> nth=14
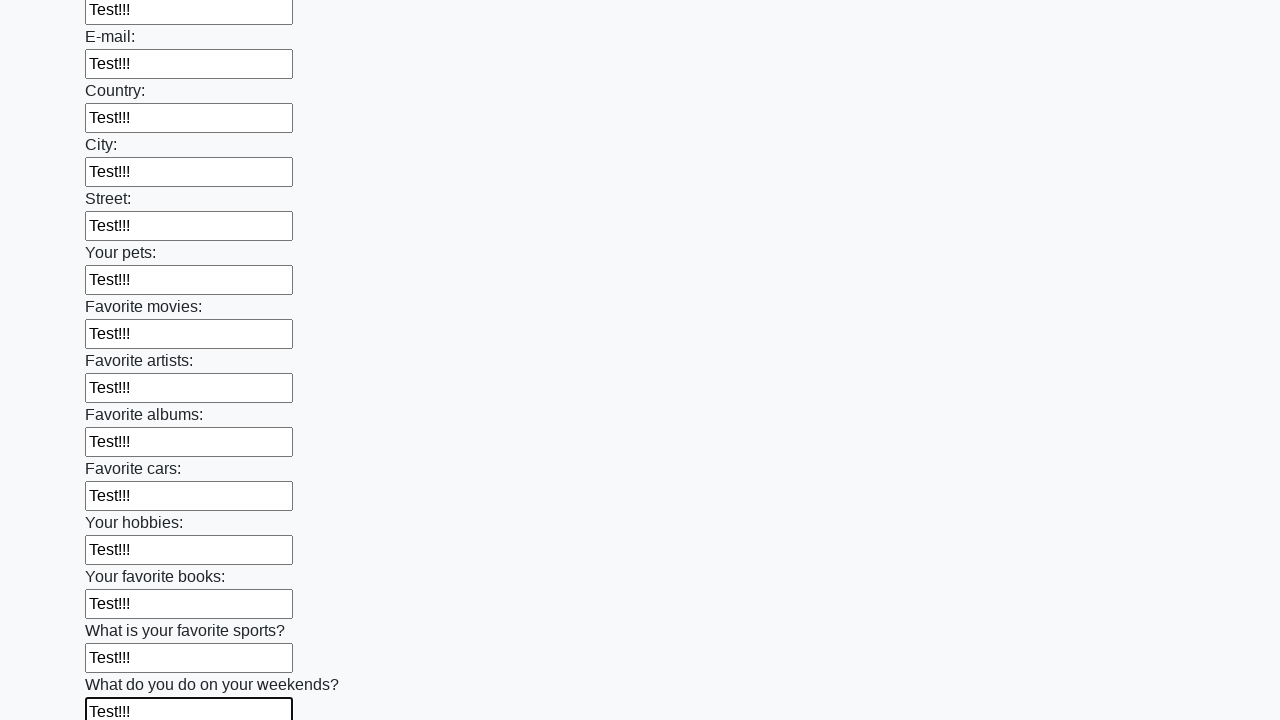

Filled an input field with 'Test!!!' on input >> nth=15
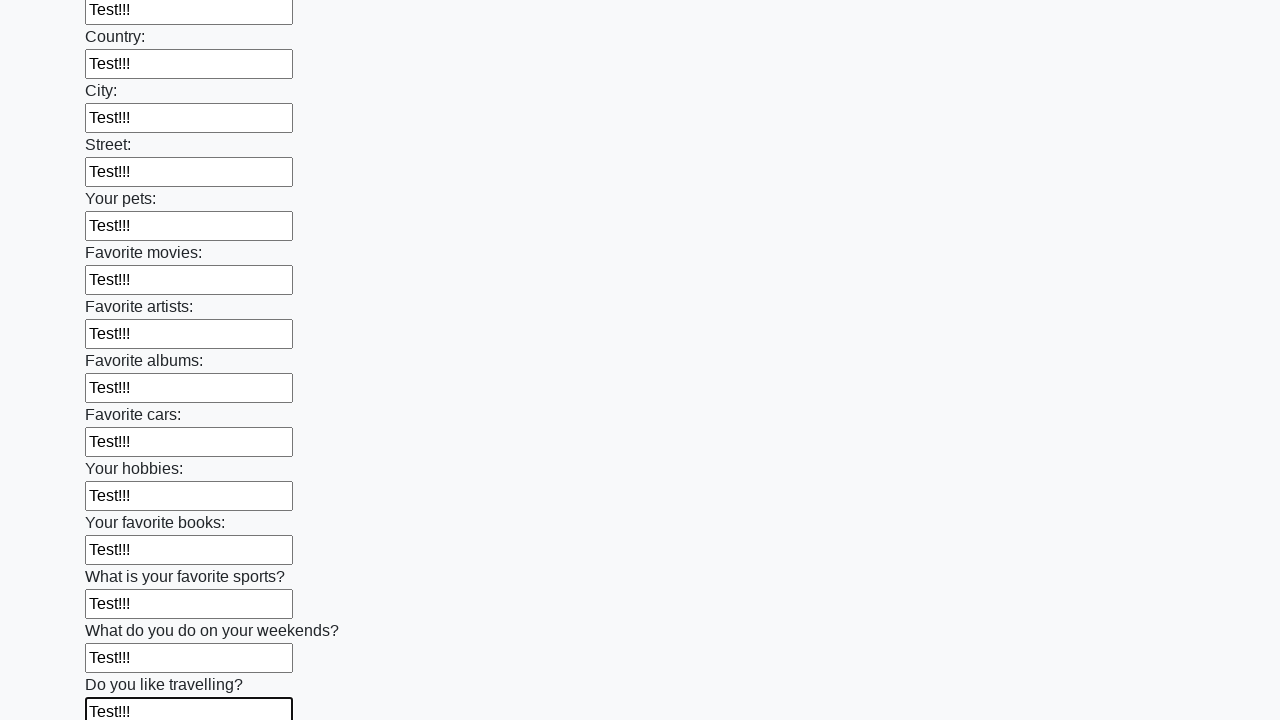

Filled an input field with 'Test!!!' on input >> nth=16
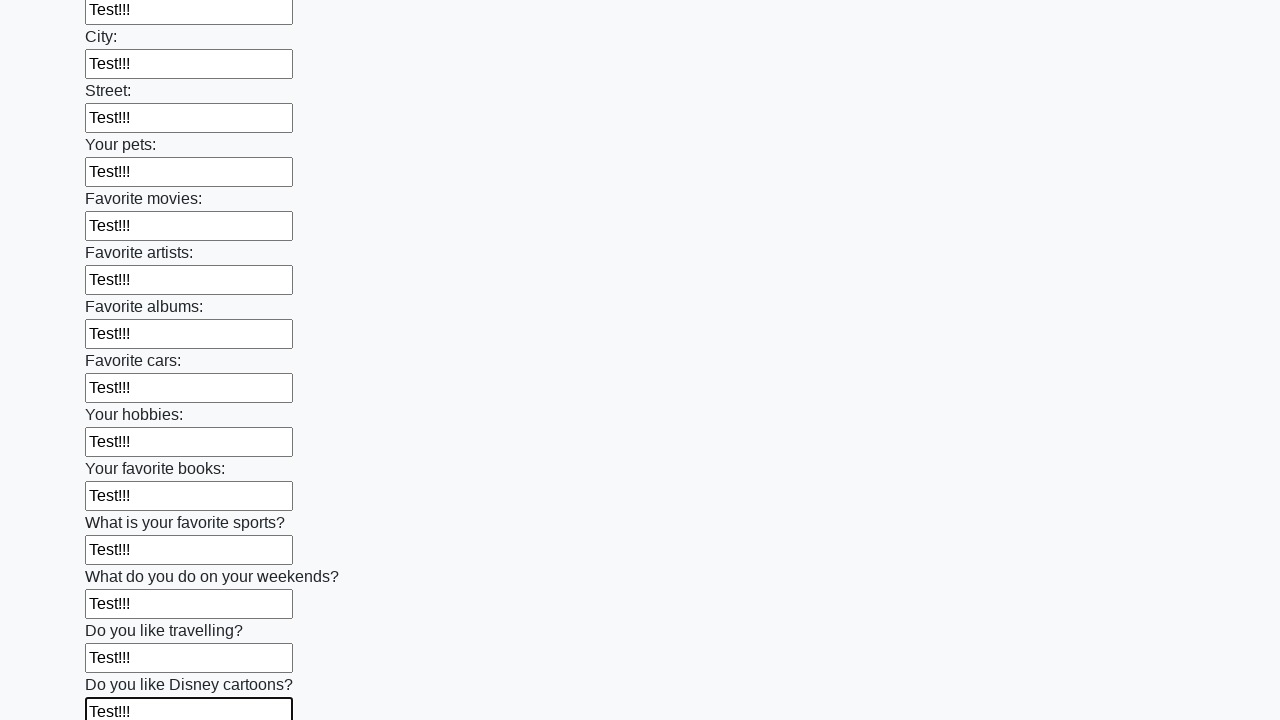

Filled an input field with 'Test!!!' on input >> nth=17
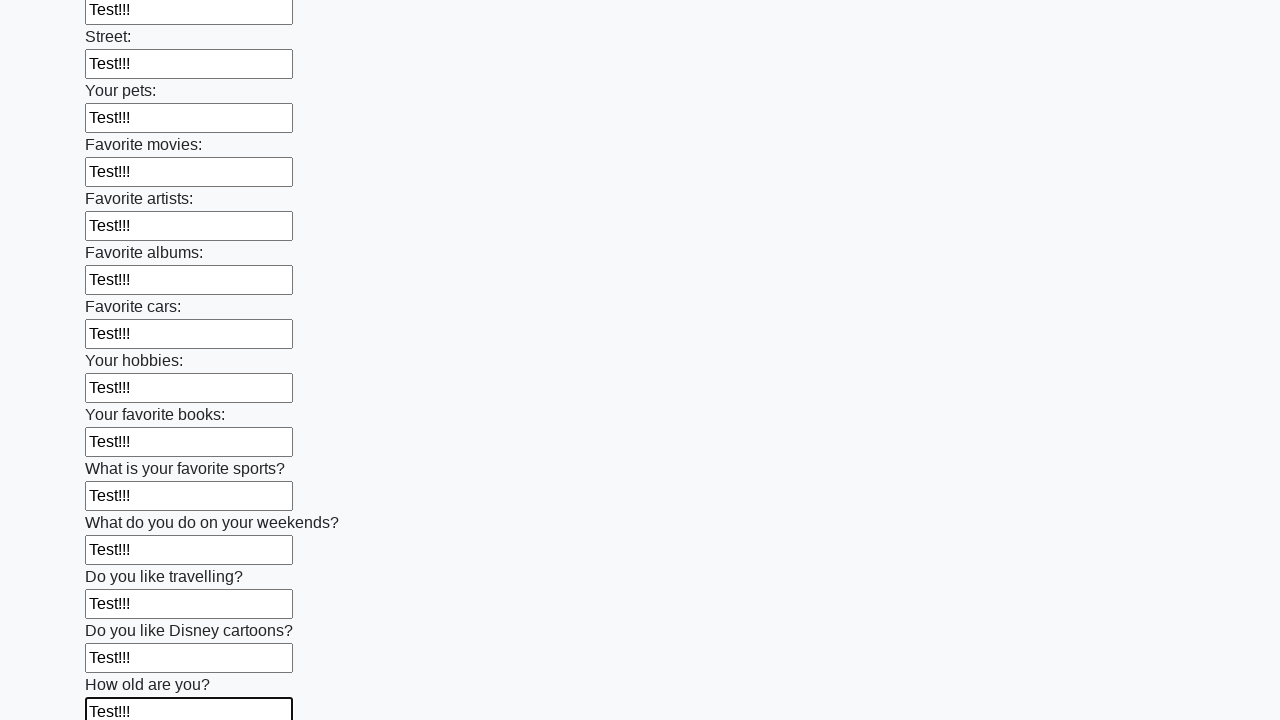

Filled an input field with 'Test!!!' on input >> nth=18
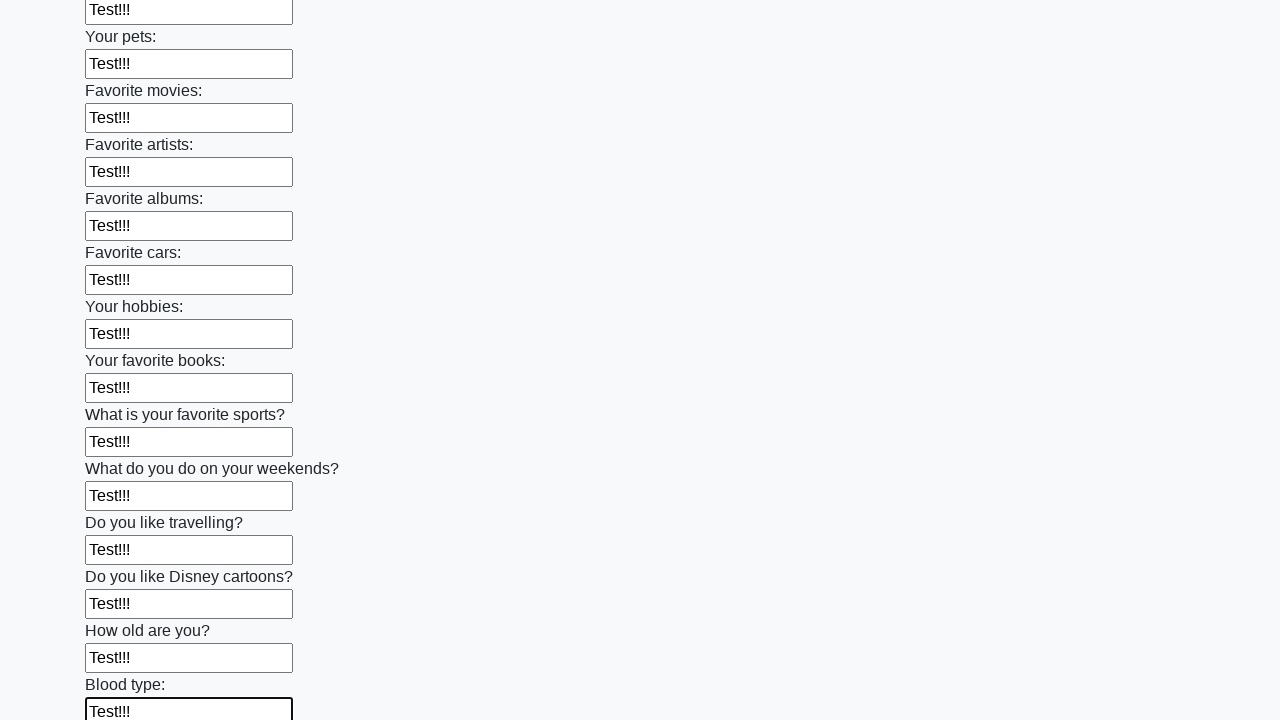

Filled an input field with 'Test!!!' on input >> nth=19
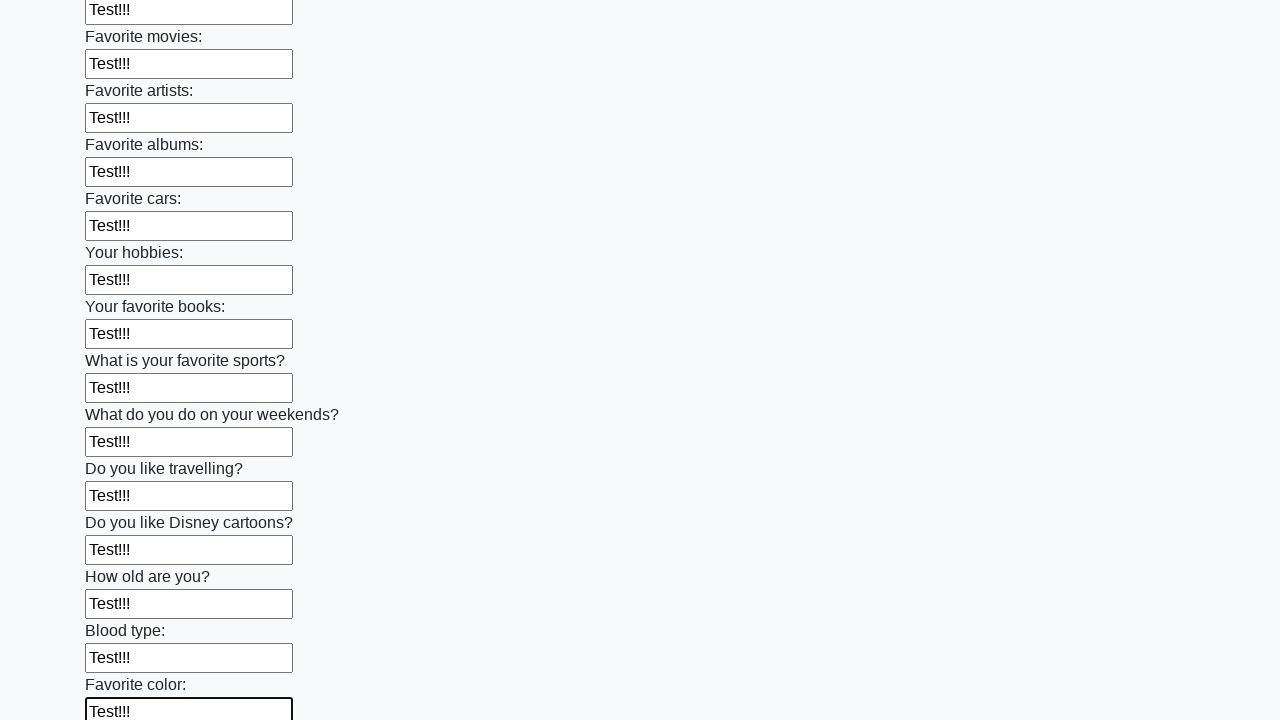

Filled an input field with 'Test!!!' on input >> nth=20
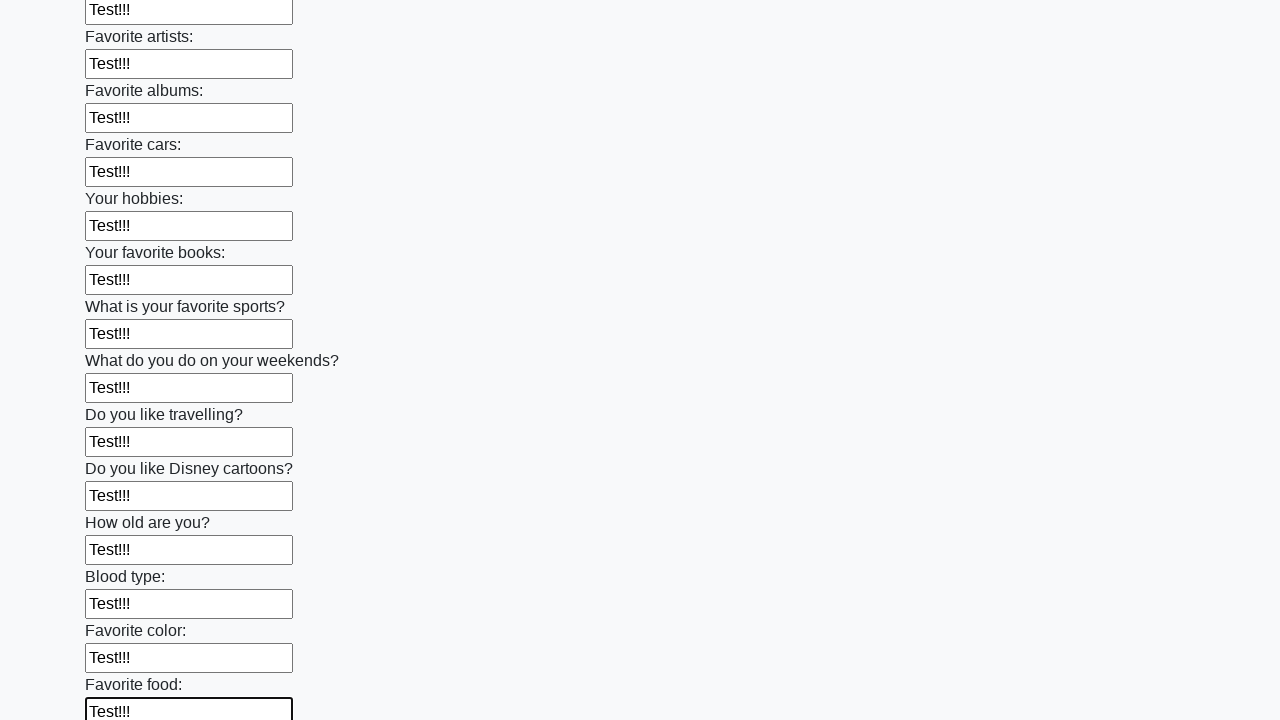

Filled an input field with 'Test!!!' on input >> nth=21
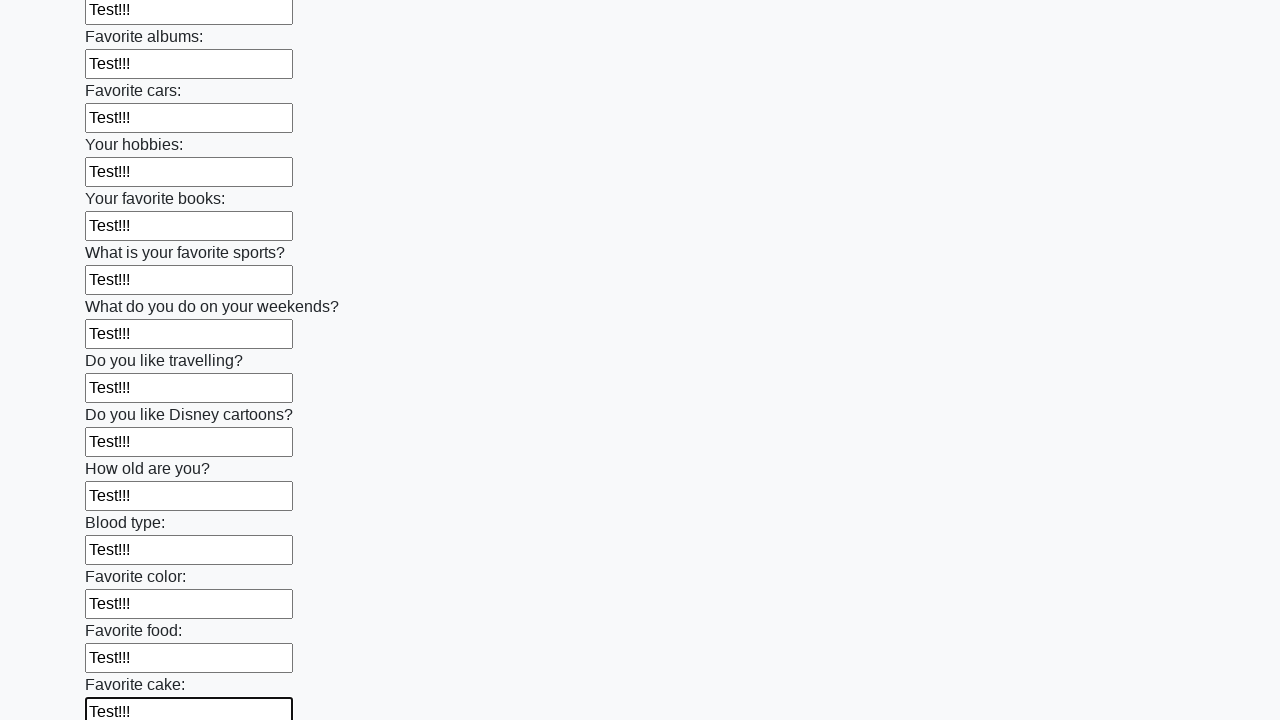

Filled an input field with 'Test!!!' on input >> nth=22
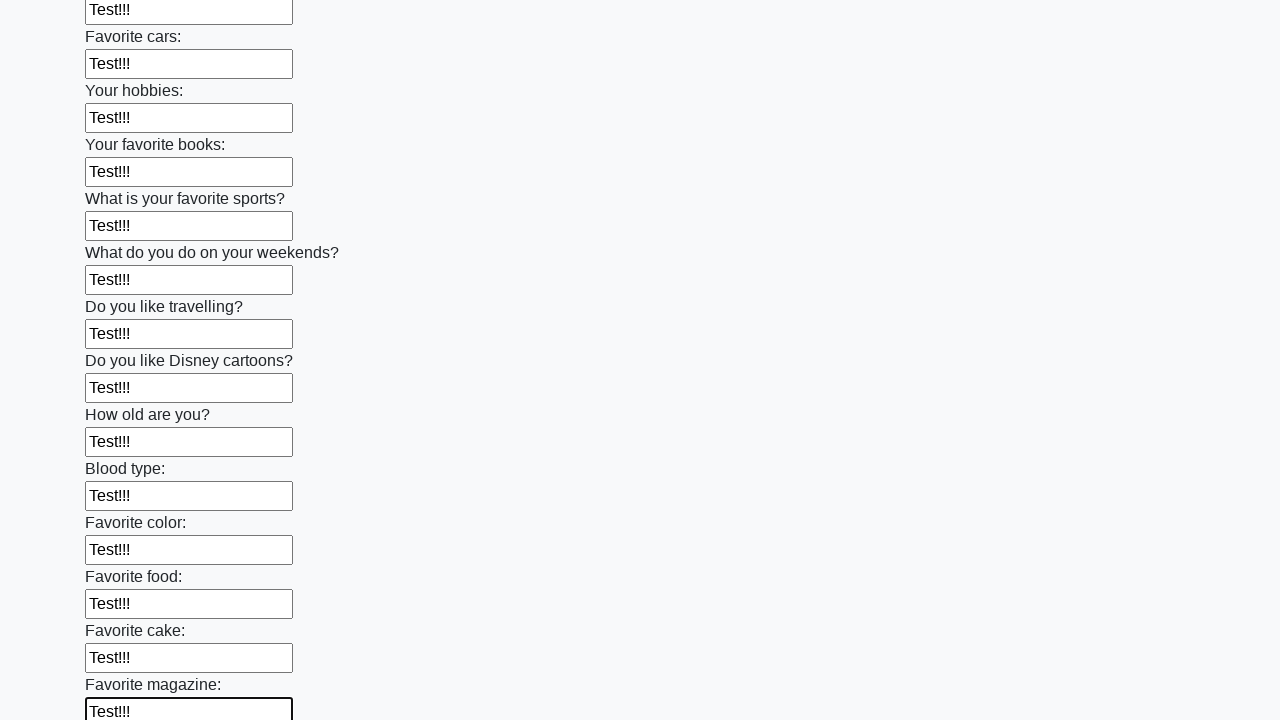

Filled an input field with 'Test!!!' on input >> nth=23
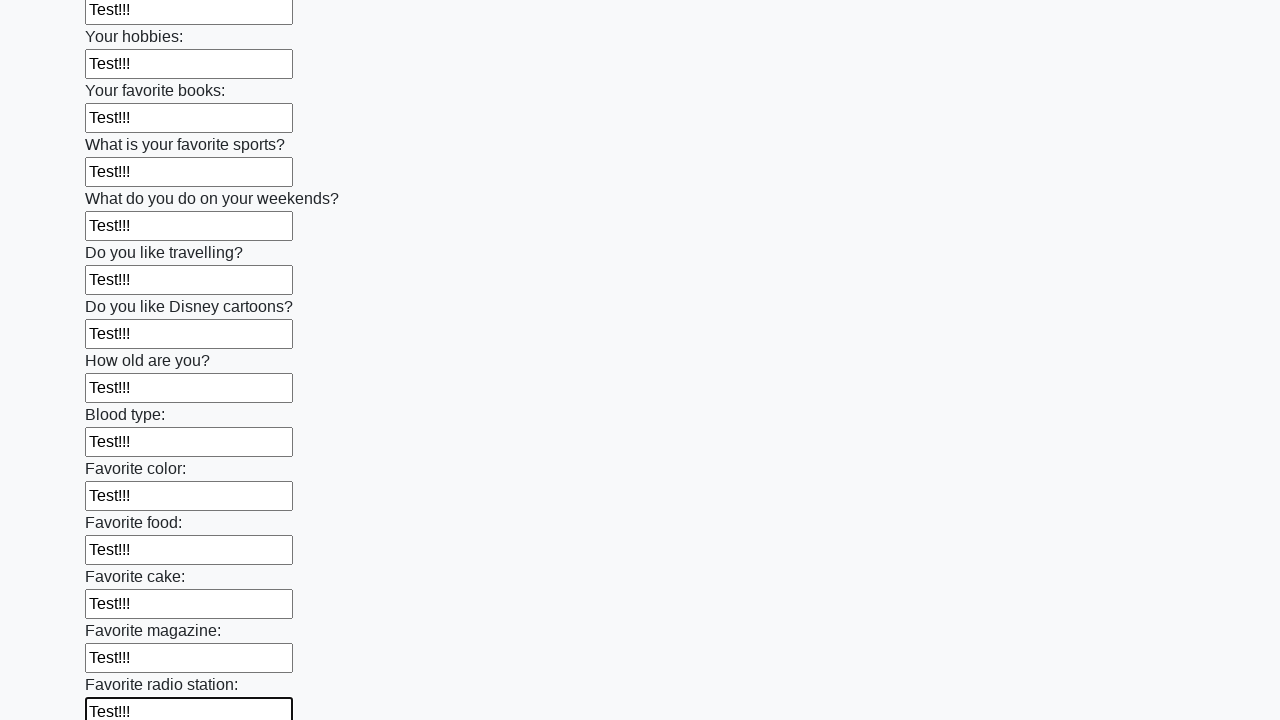

Filled an input field with 'Test!!!' on input >> nth=24
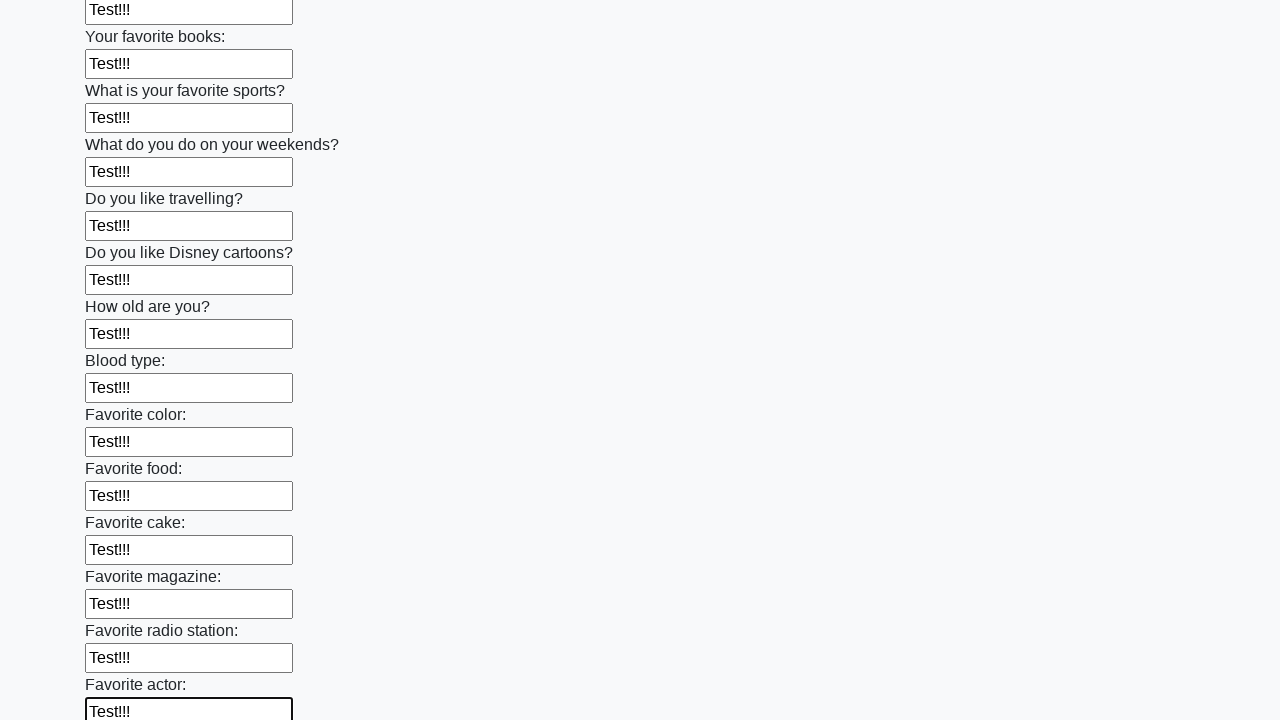

Filled an input field with 'Test!!!' on input >> nth=25
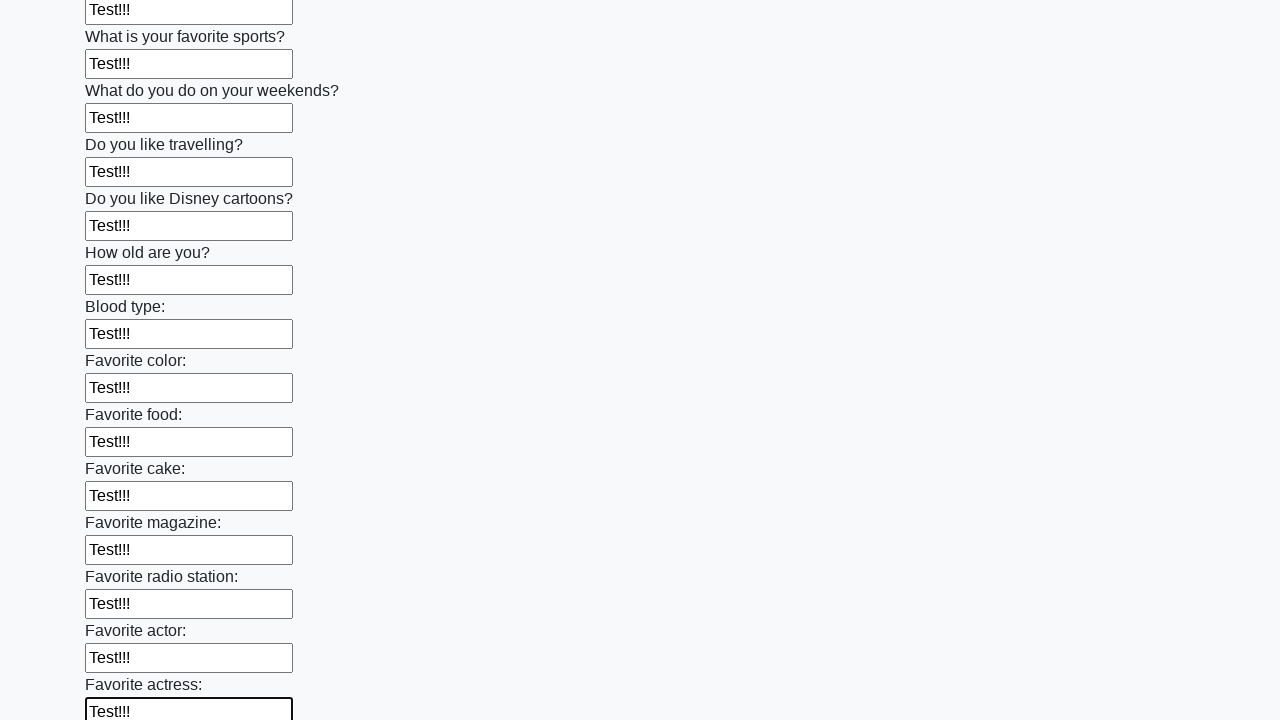

Filled an input field with 'Test!!!' on input >> nth=26
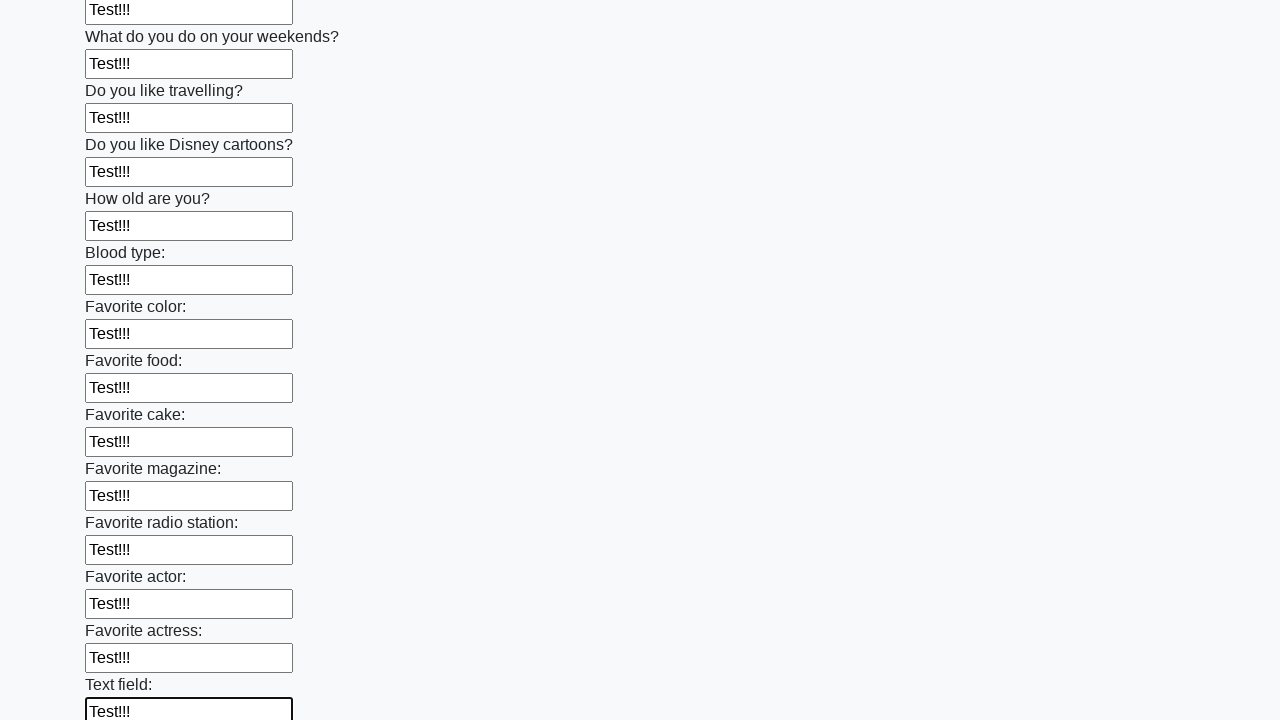

Filled an input field with 'Test!!!' on input >> nth=27
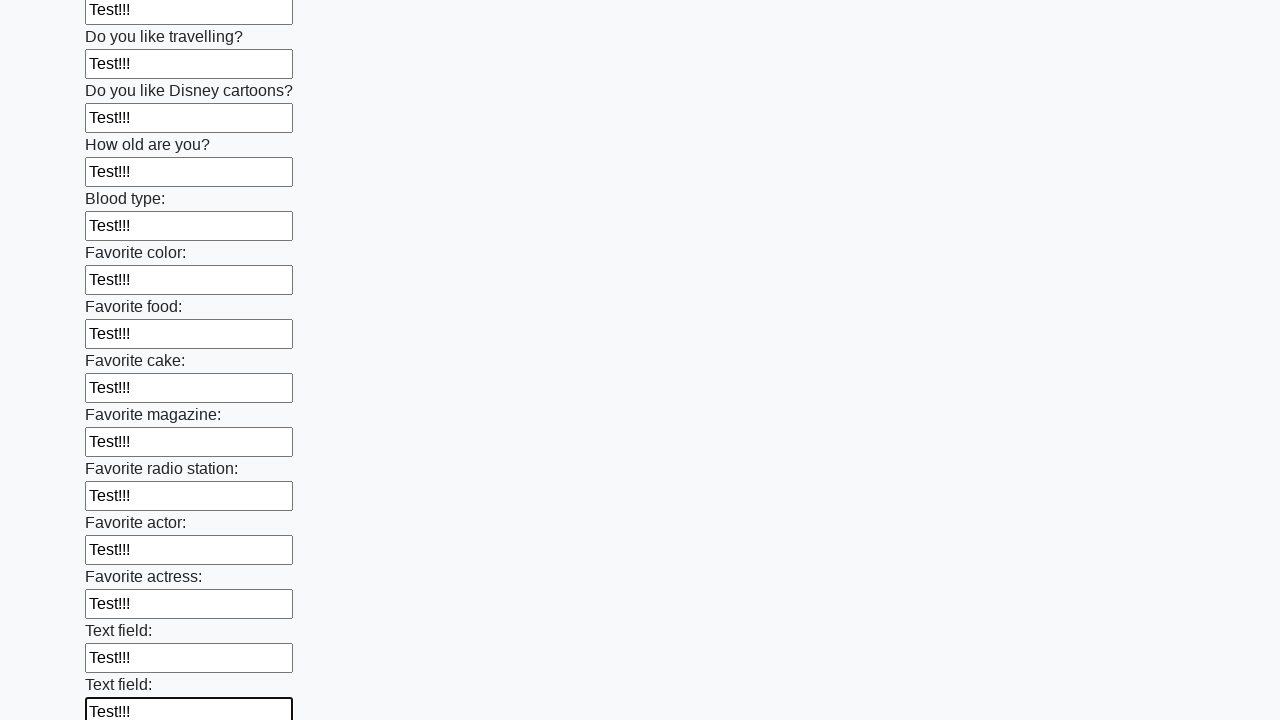

Filled an input field with 'Test!!!' on input >> nth=28
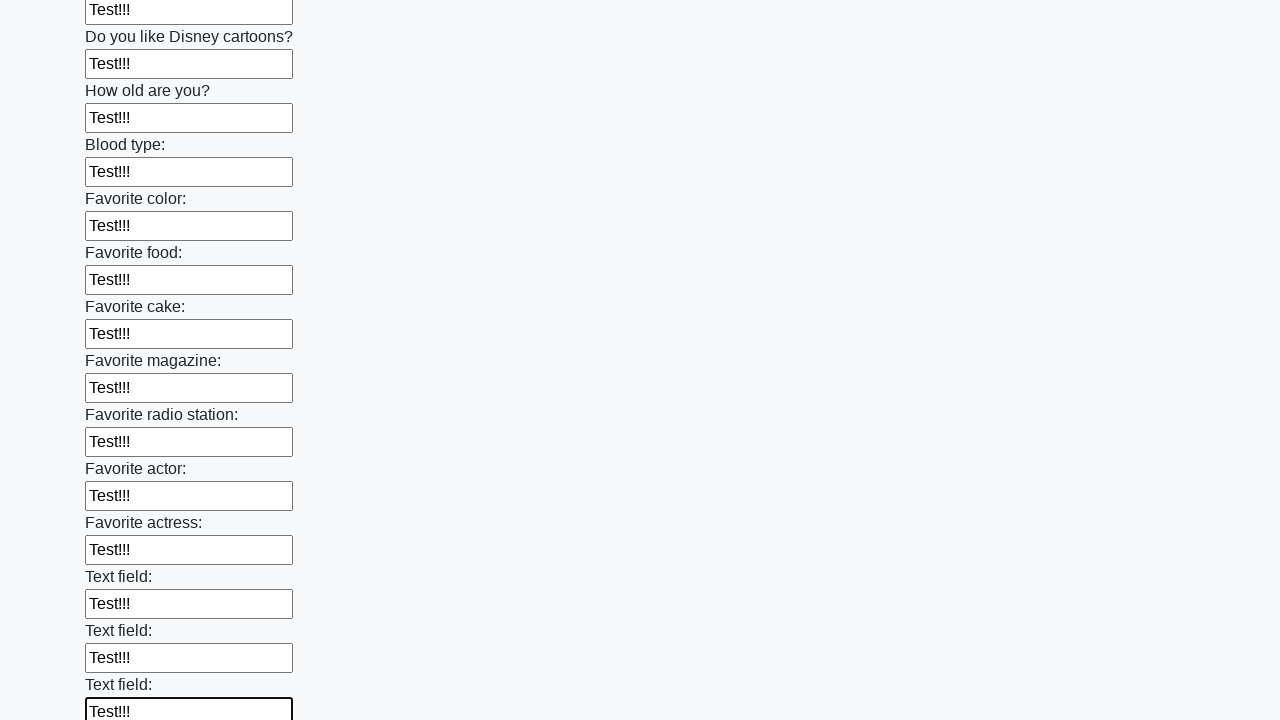

Filled an input field with 'Test!!!' on input >> nth=29
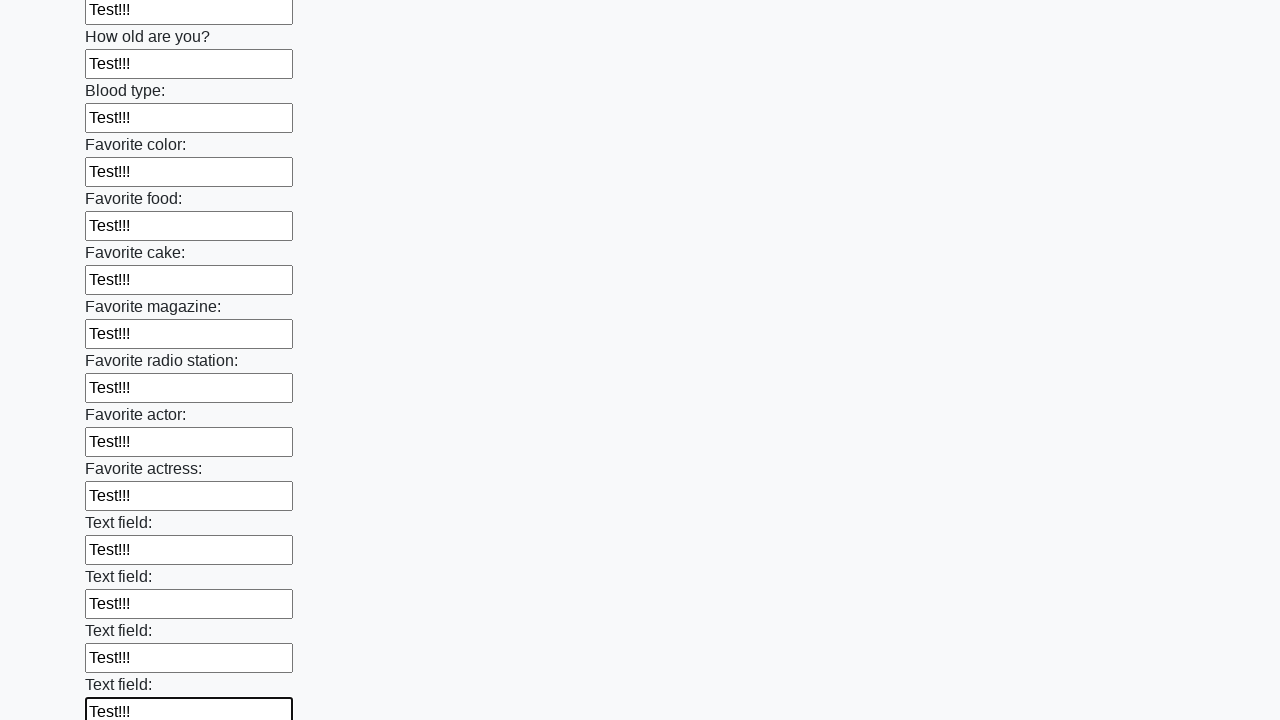

Filled an input field with 'Test!!!' on input >> nth=30
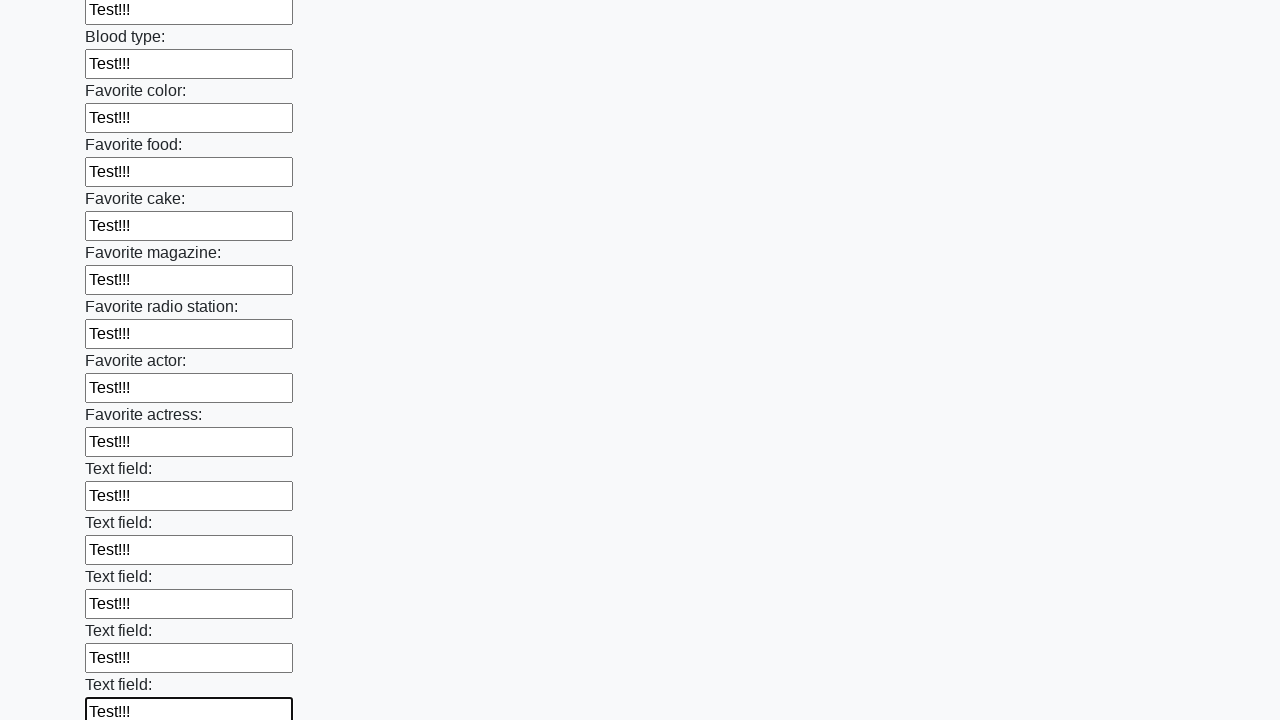

Filled an input field with 'Test!!!' on input >> nth=31
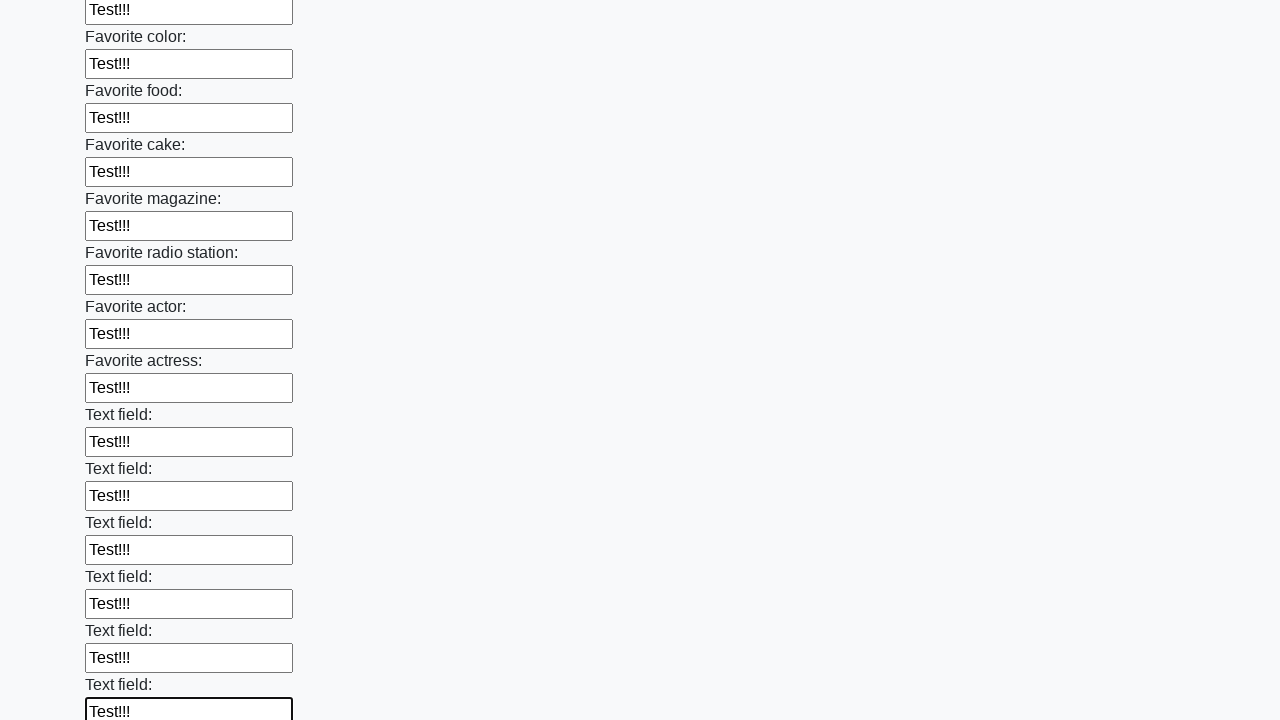

Filled an input field with 'Test!!!' on input >> nth=32
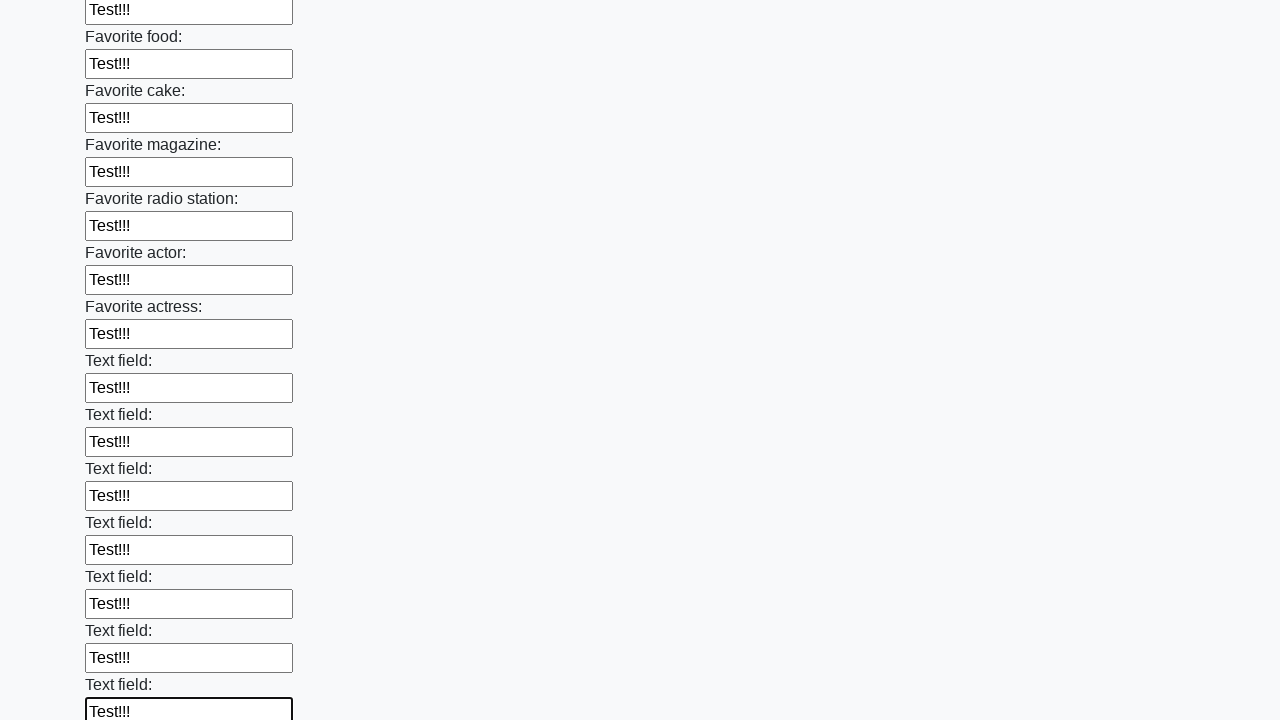

Filled an input field with 'Test!!!' on input >> nth=33
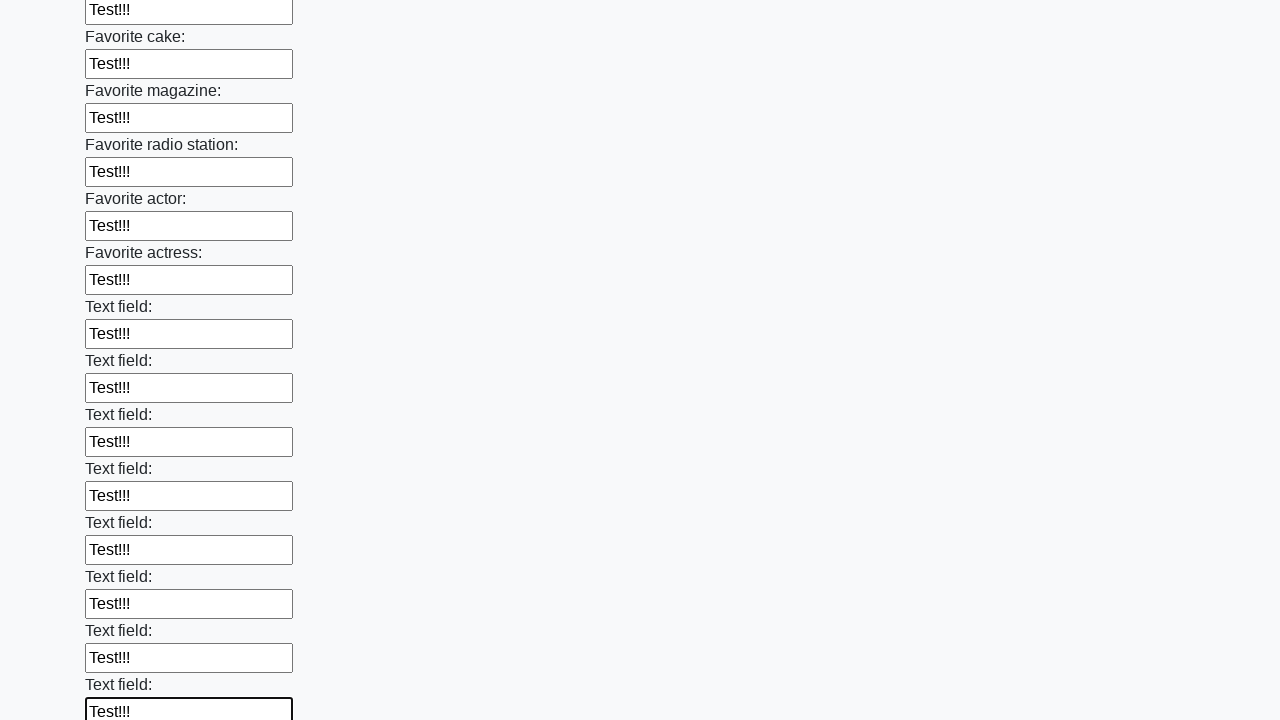

Filled an input field with 'Test!!!' on input >> nth=34
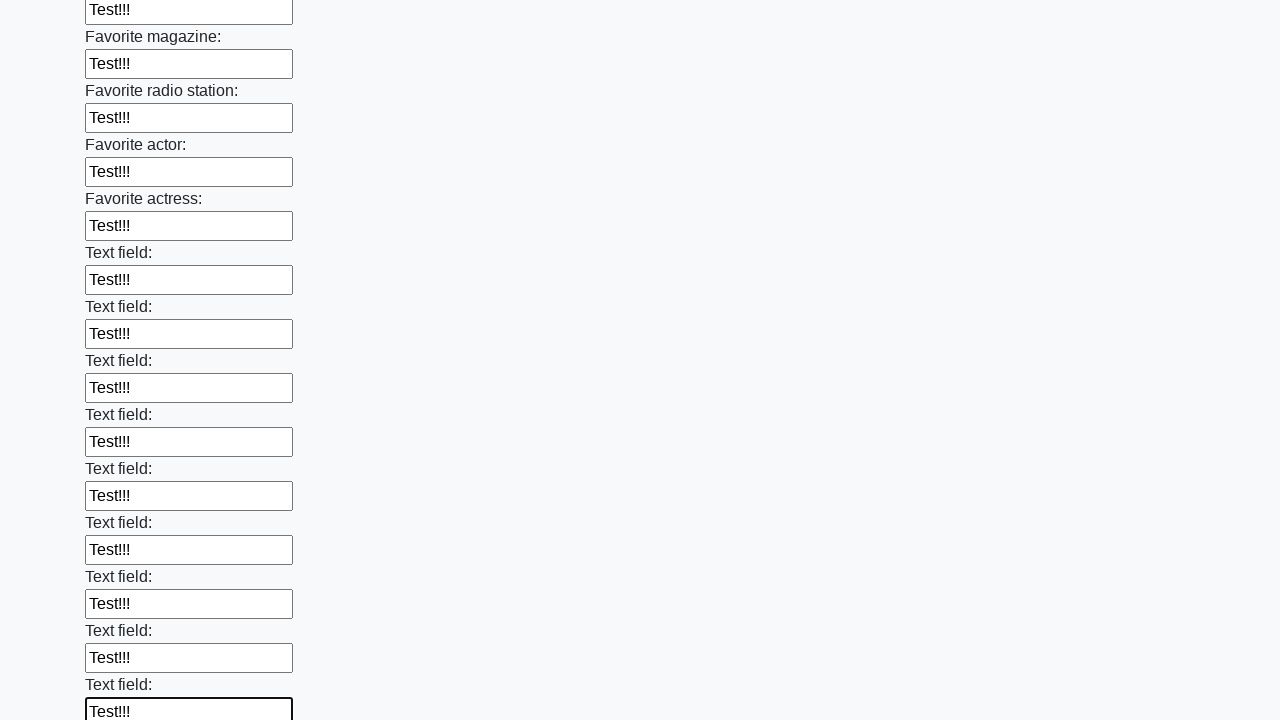

Filled an input field with 'Test!!!' on input >> nth=35
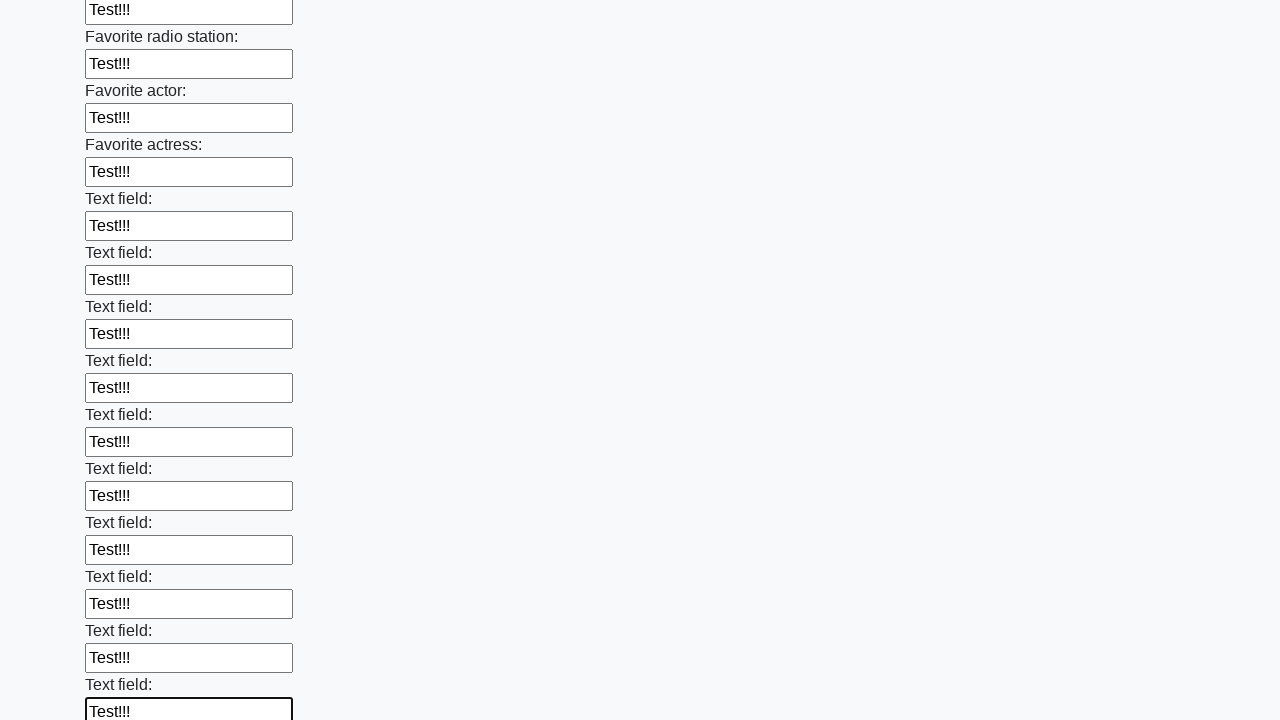

Filled an input field with 'Test!!!' on input >> nth=36
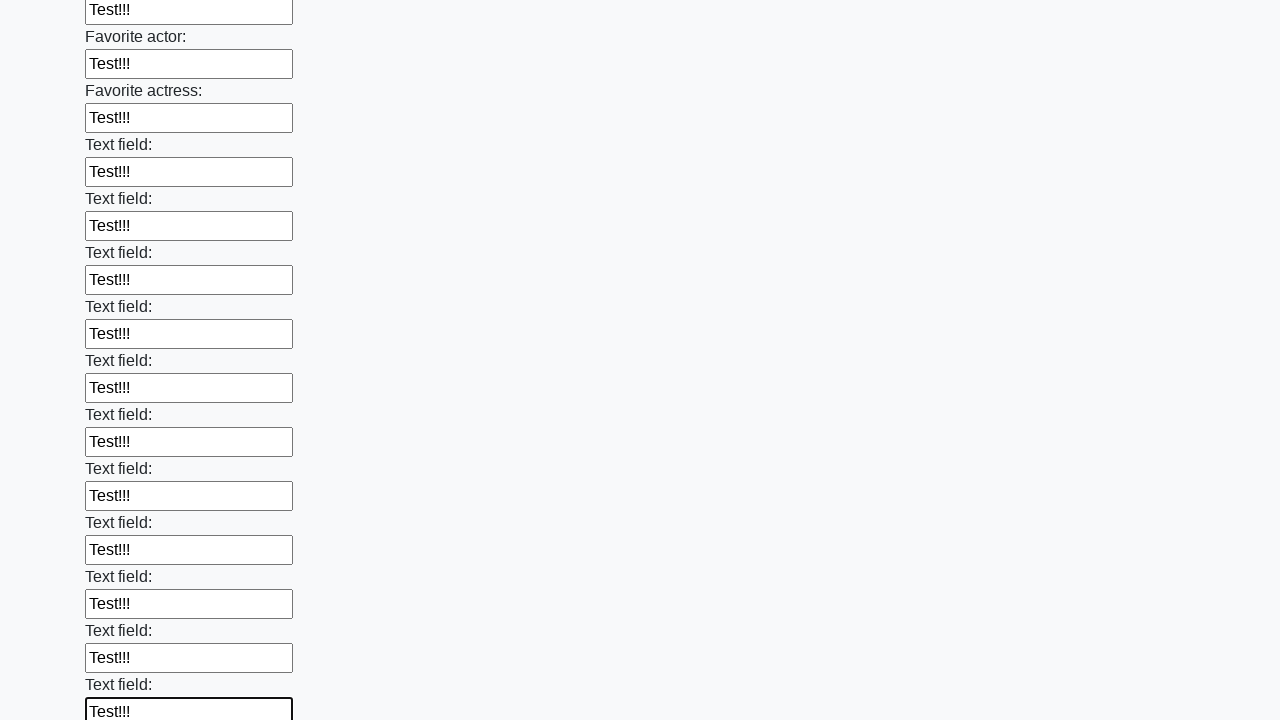

Filled an input field with 'Test!!!' on input >> nth=37
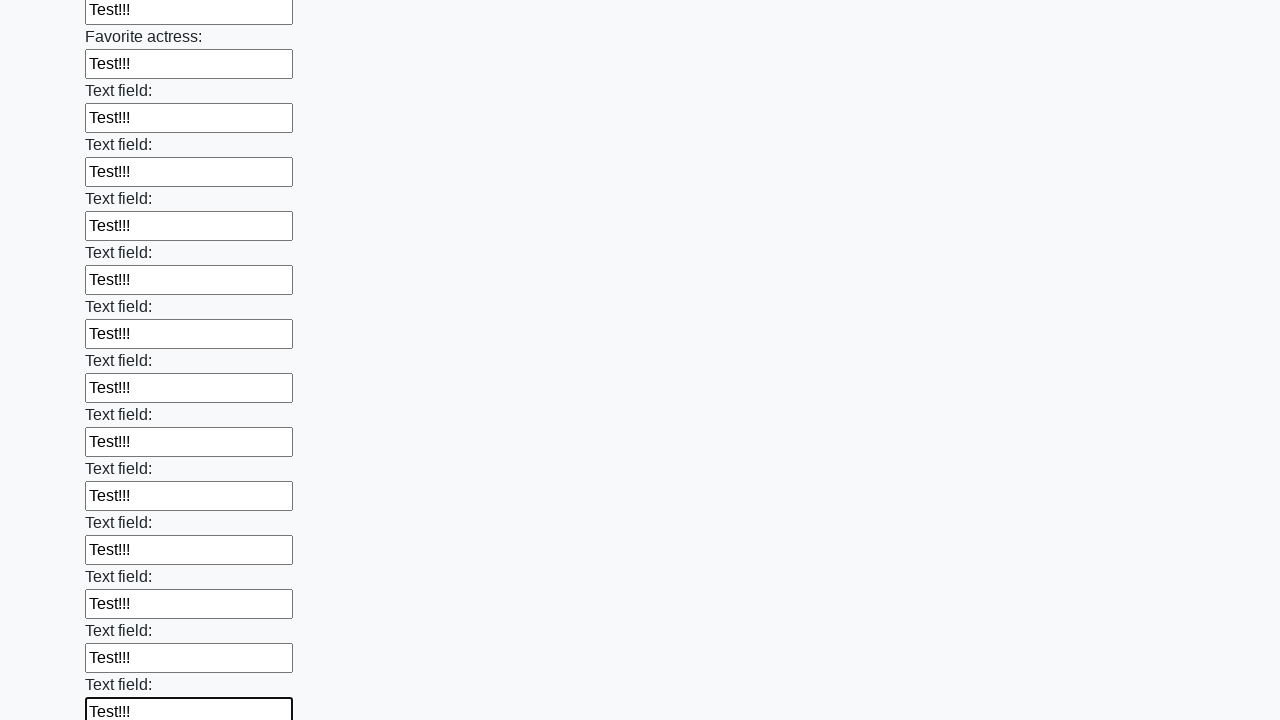

Filled an input field with 'Test!!!' on input >> nth=38
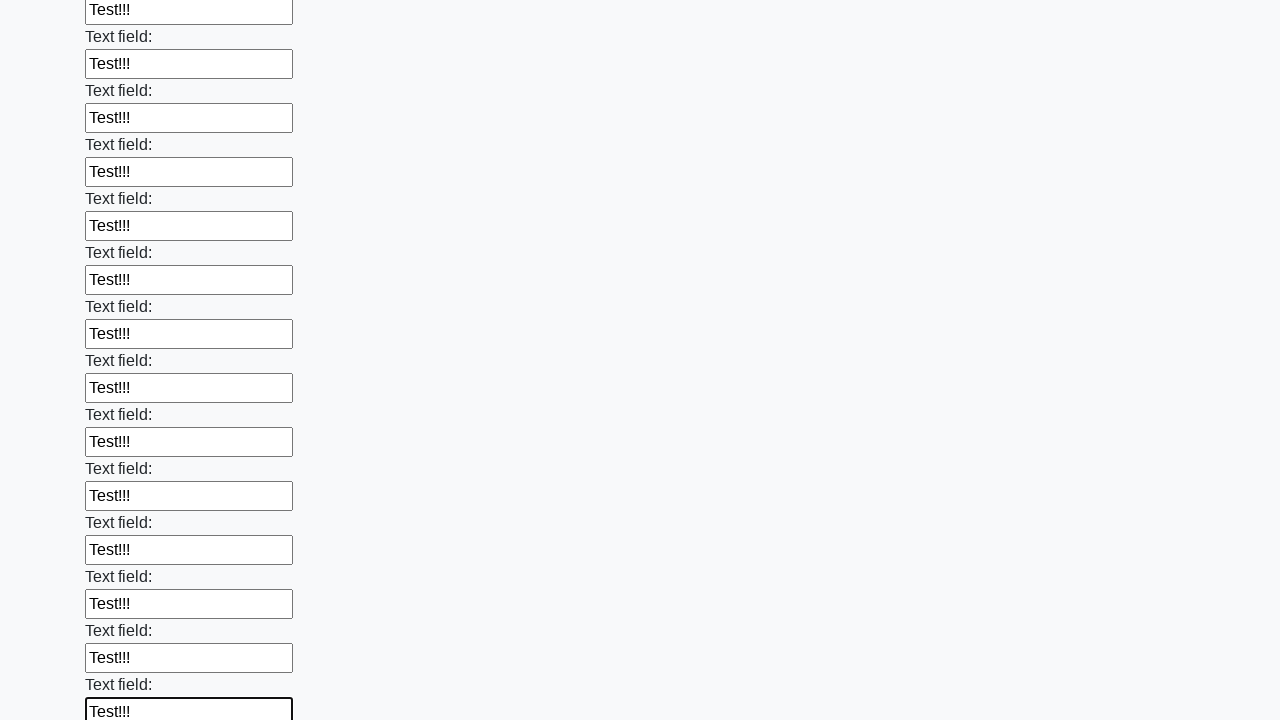

Filled an input field with 'Test!!!' on input >> nth=39
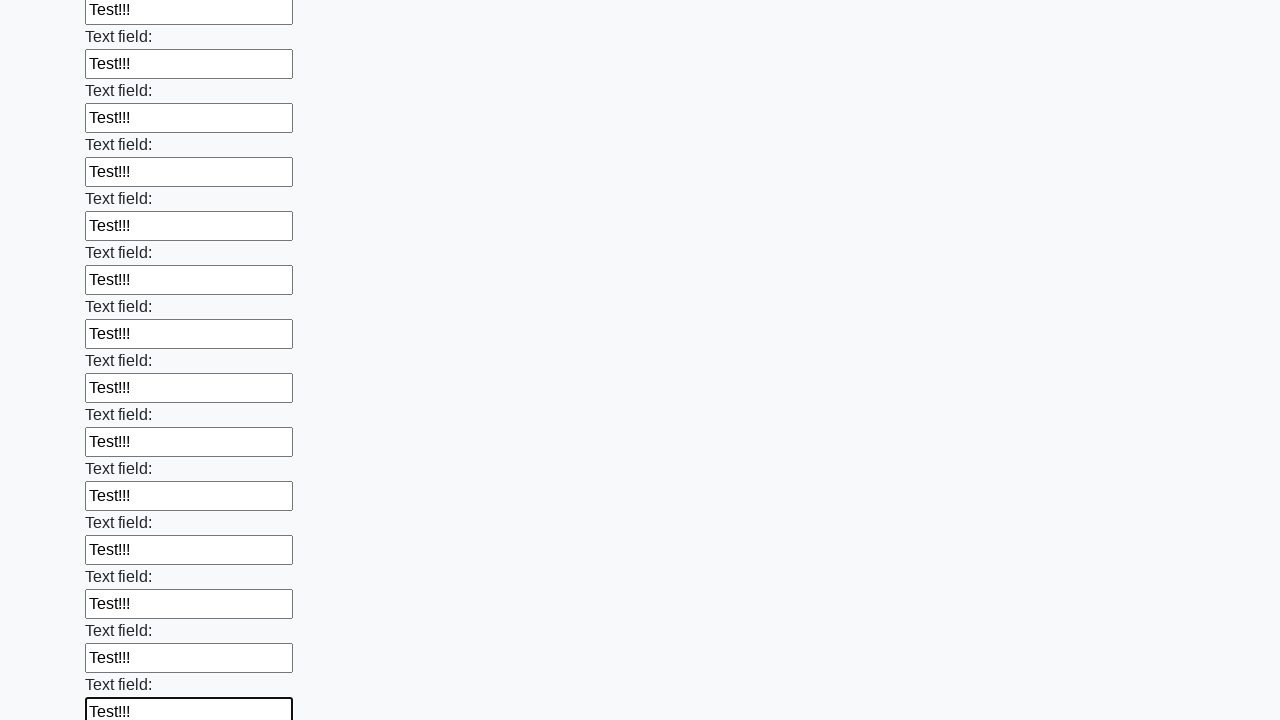

Filled an input field with 'Test!!!' on input >> nth=40
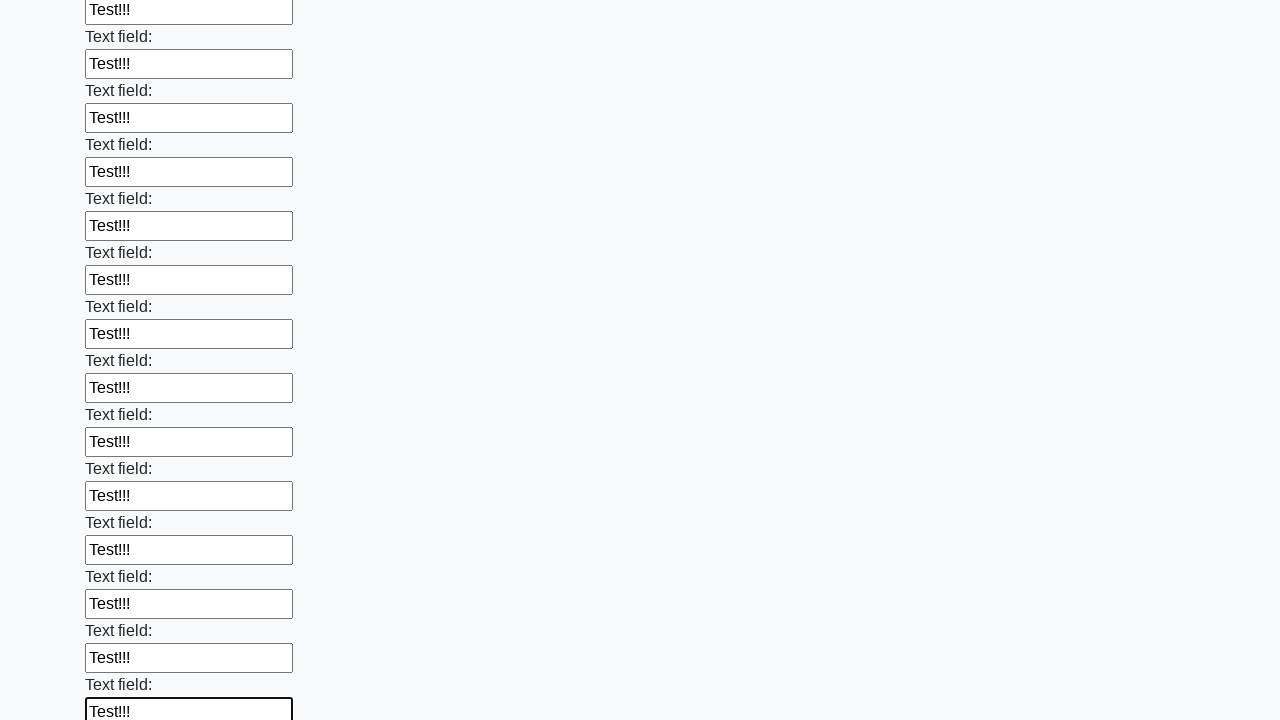

Filled an input field with 'Test!!!' on input >> nth=41
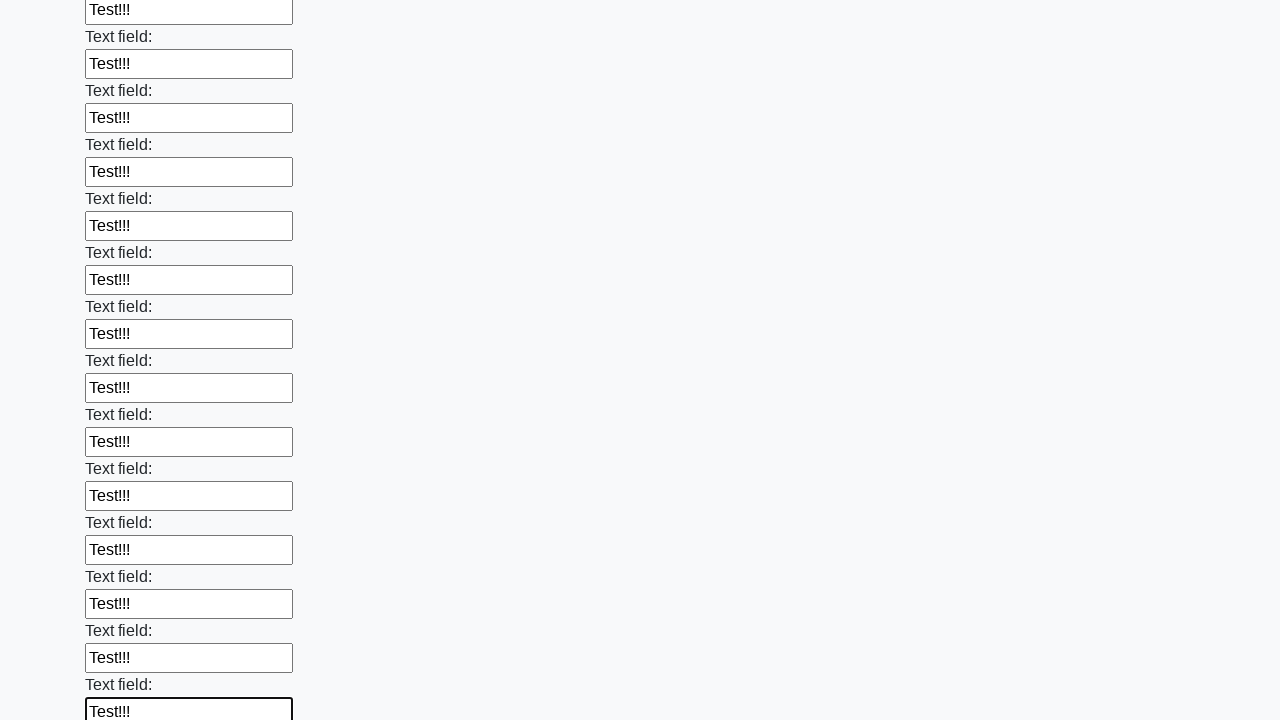

Filled an input field with 'Test!!!' on input >> nth=42
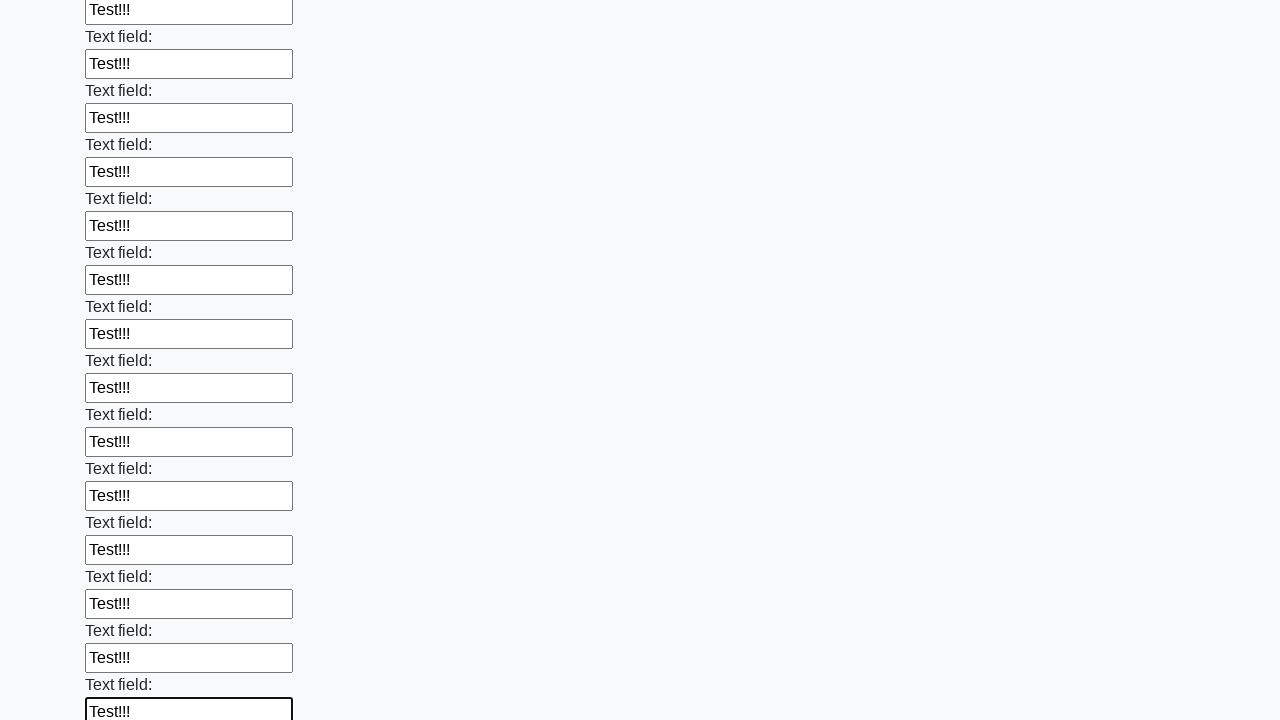

Filled an input field with 'Test!!!' on input >> nth=43
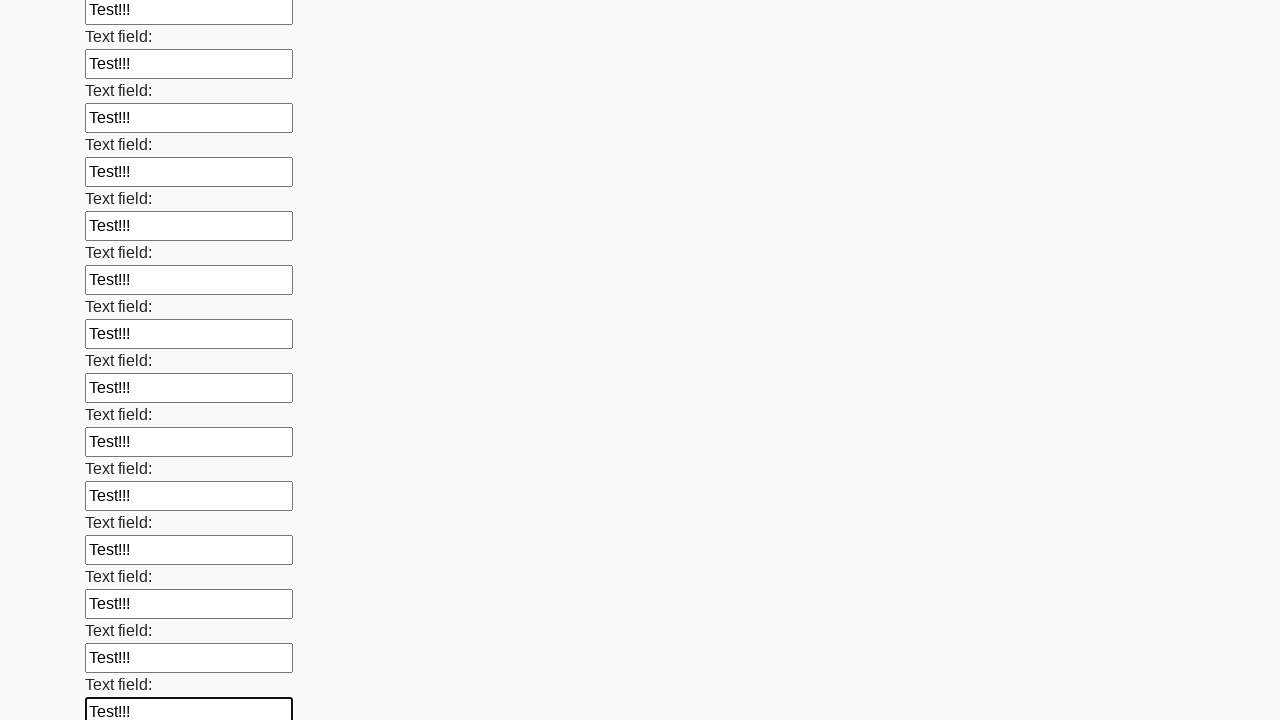

Filled an input field with 'Test!!!' on input >> nth=44
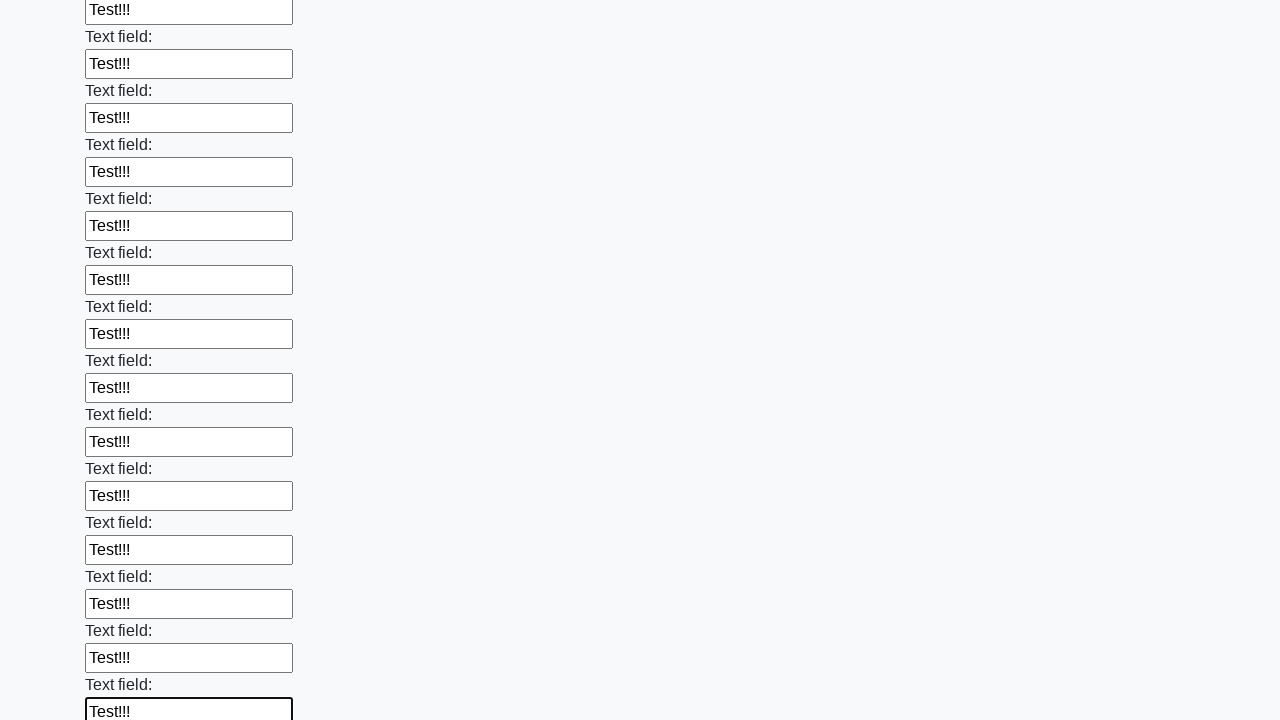

Filled an input field with 'Test!!!' on input >> nth=45
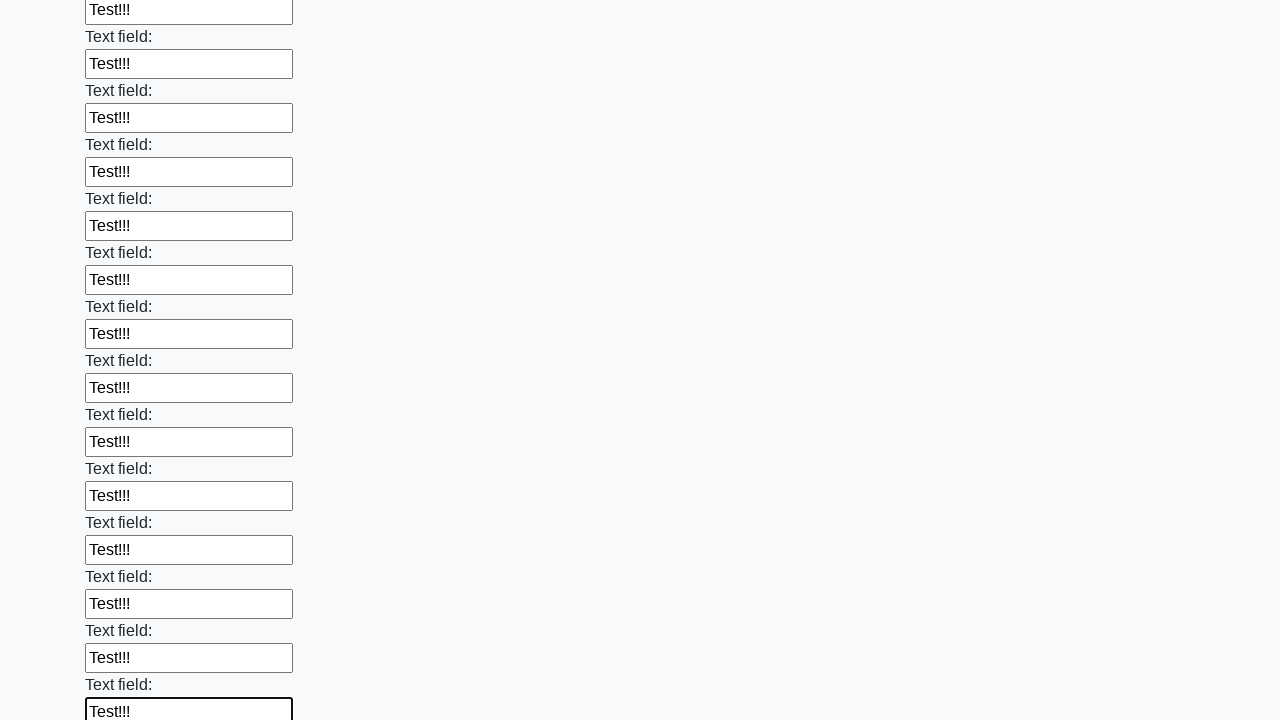

Filled an input field with 'Test!!!' on input >> nth=46
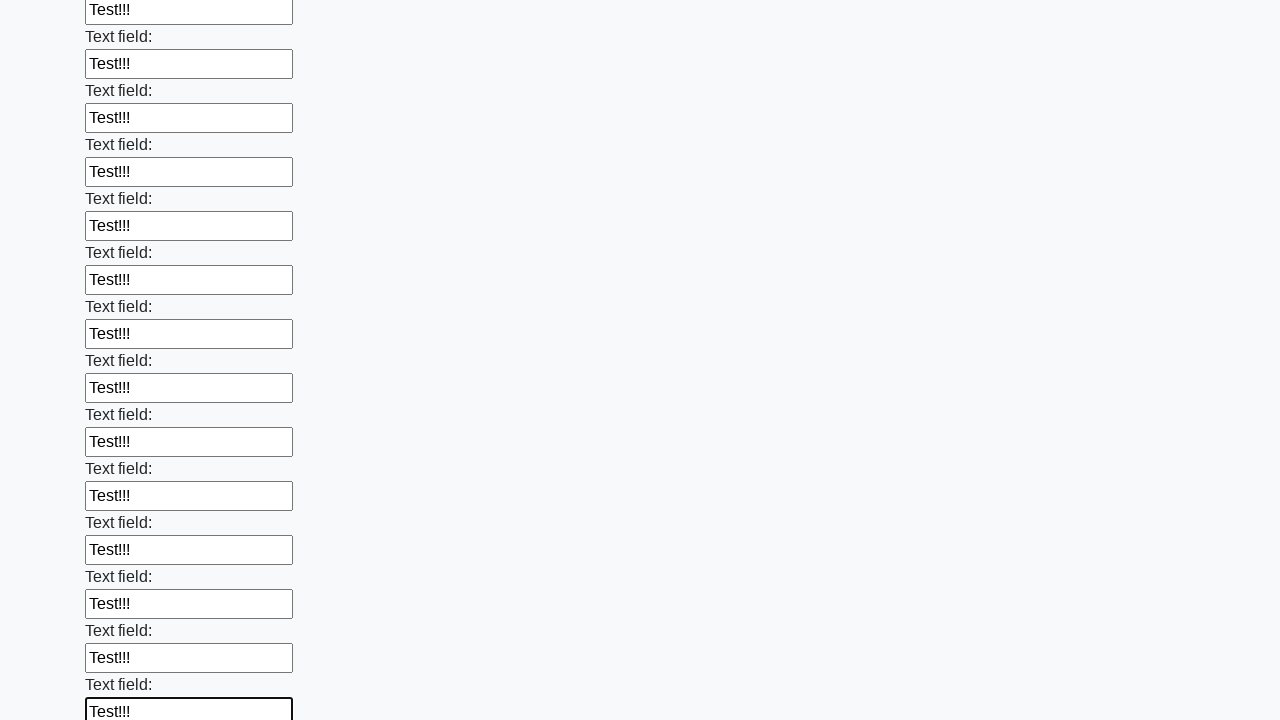

Filled an input field with 'Test!!!' on input >> nth=47
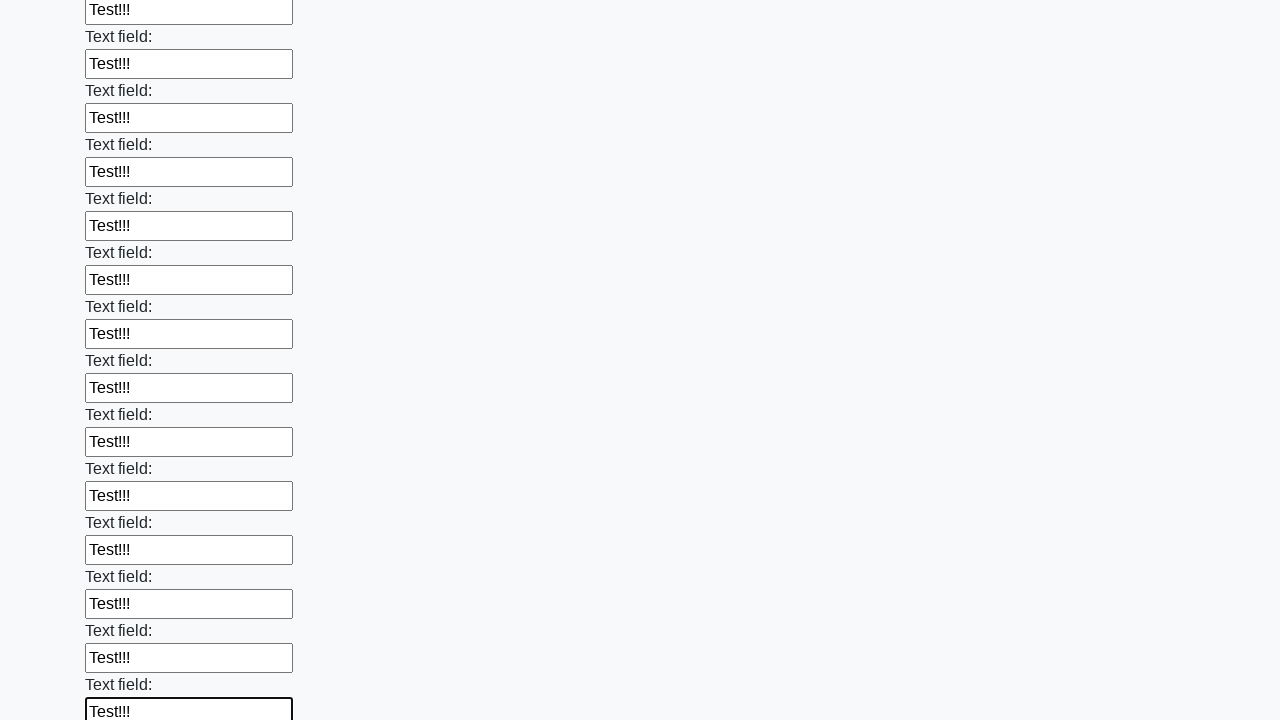

Filled an input field with 'Test!!!' on input >> nth=48
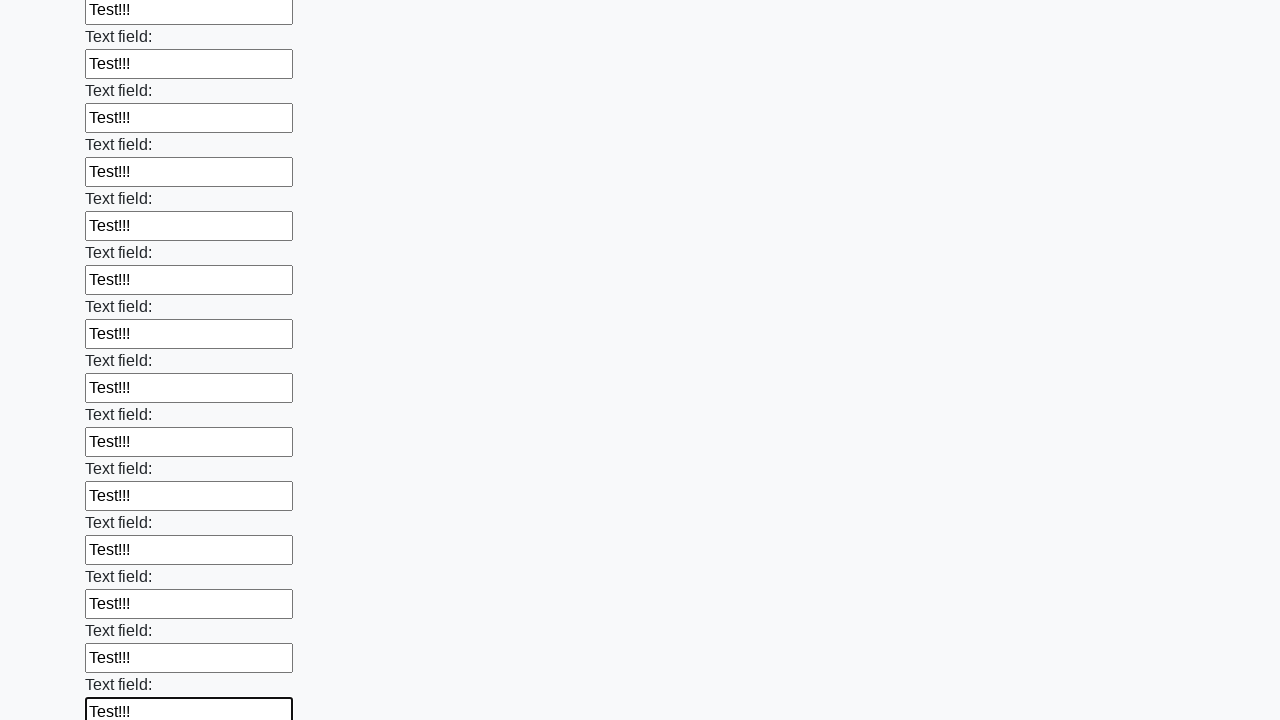

Filled an input field with 'Test!!!' on input >> nth=49
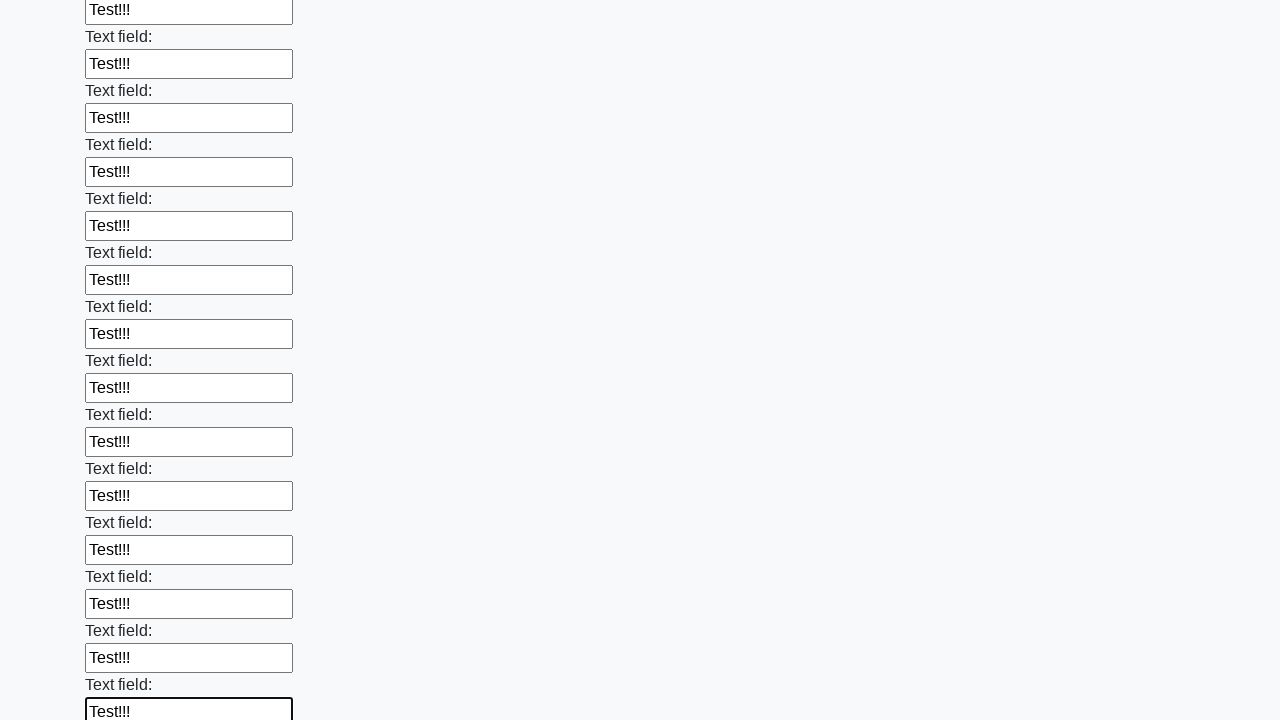

Filled an input field with 'Test!!!' on input >> nth=50
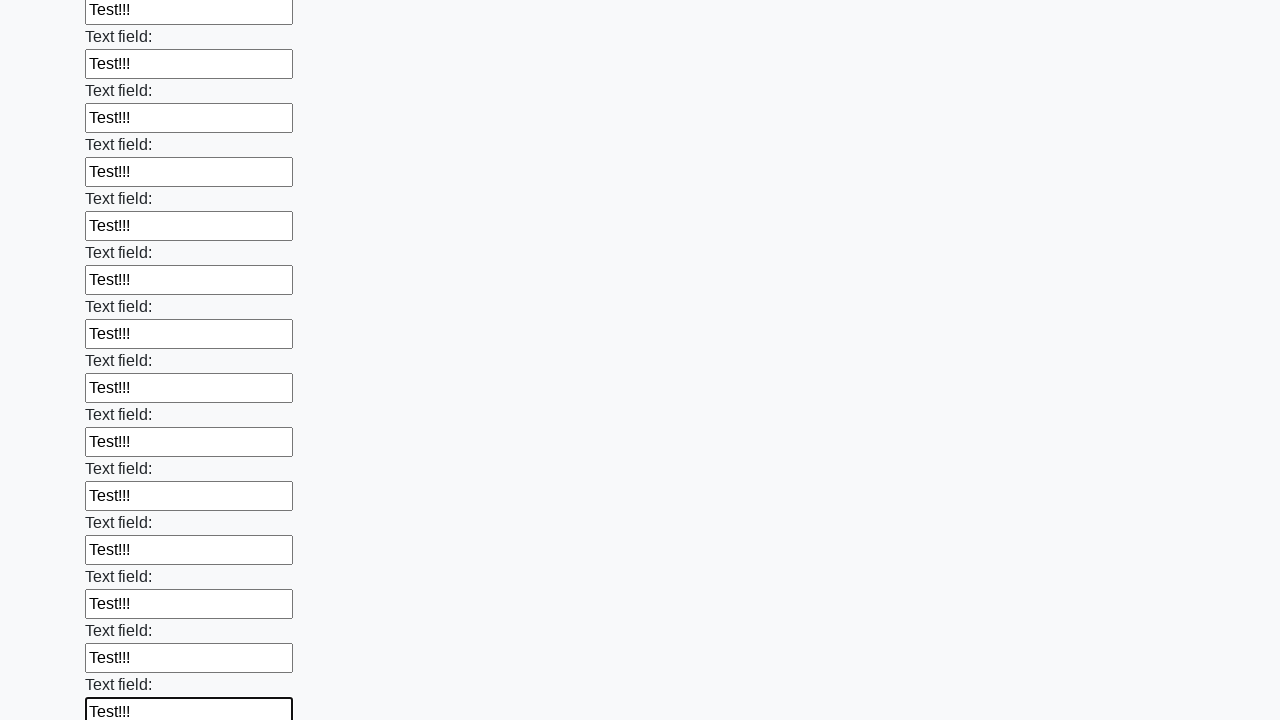

Filled an input field with 'Test!!!' on input >> nth=51
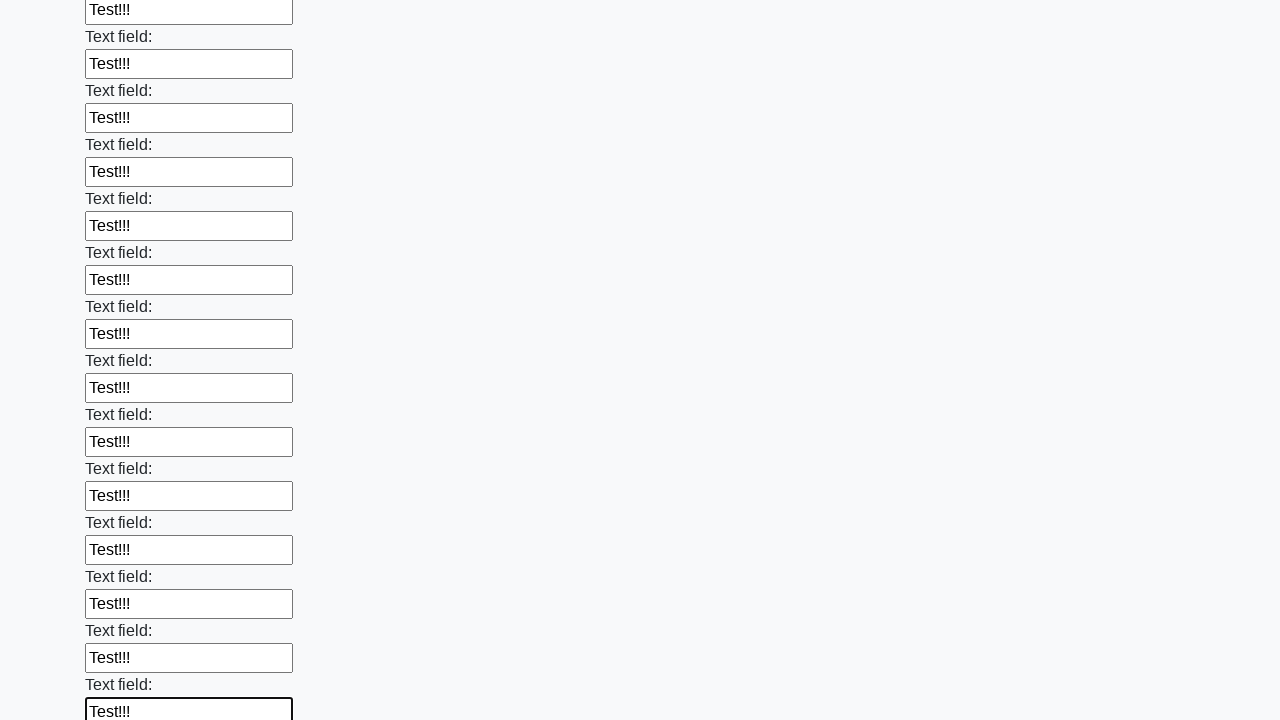

Filled an input field with 'Test!!!' on input >> nth=52
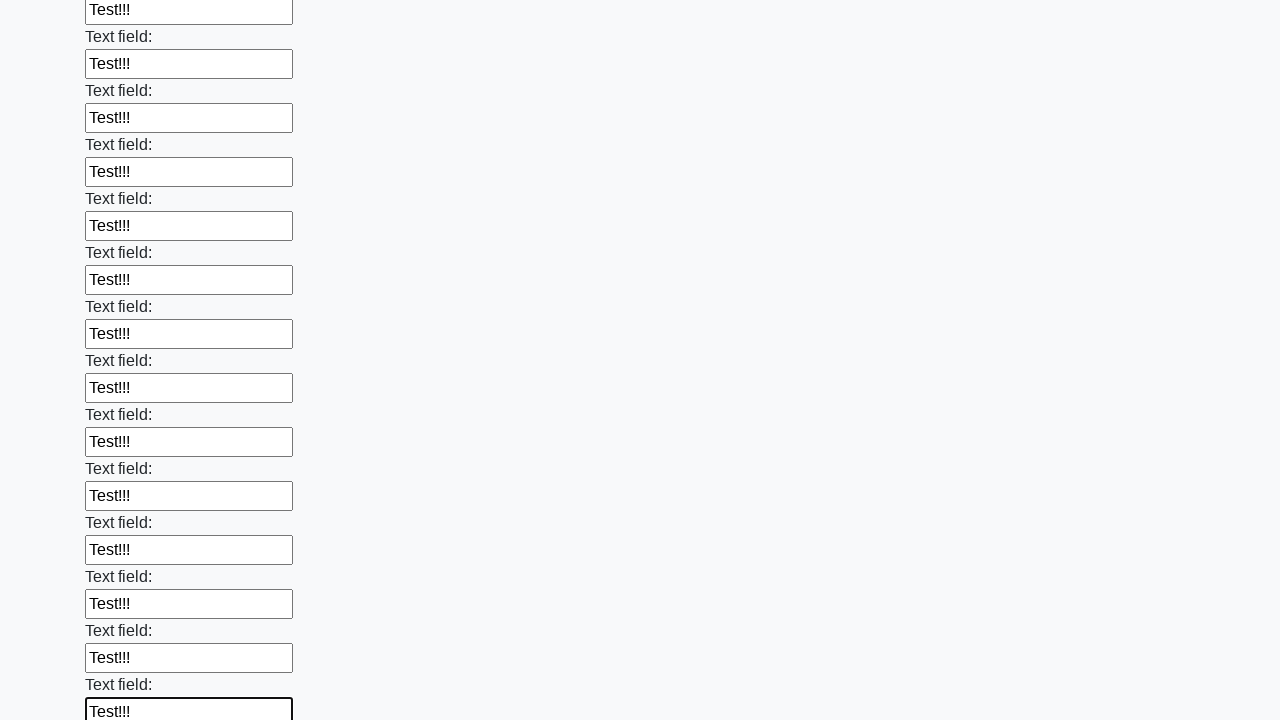

Filled an input field with 'Test!!!' on input >> nth=53
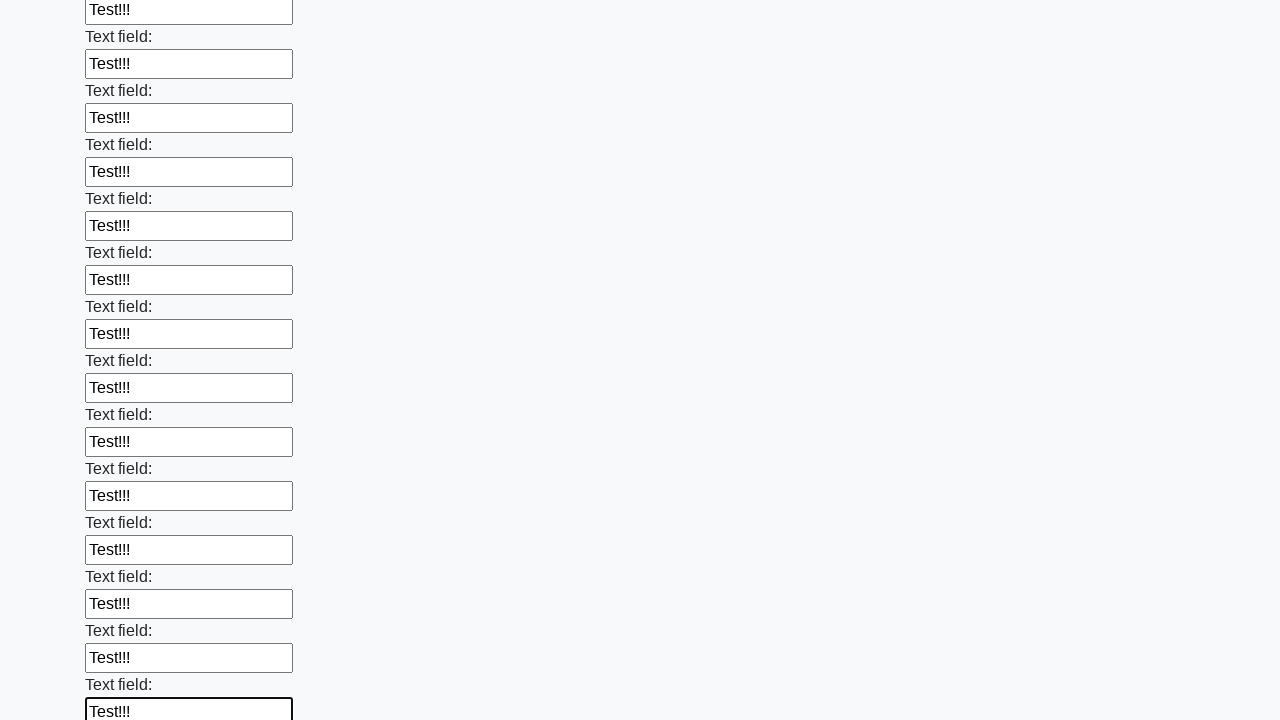

Filled an input field with 'Test!!!' on input >> nth=54
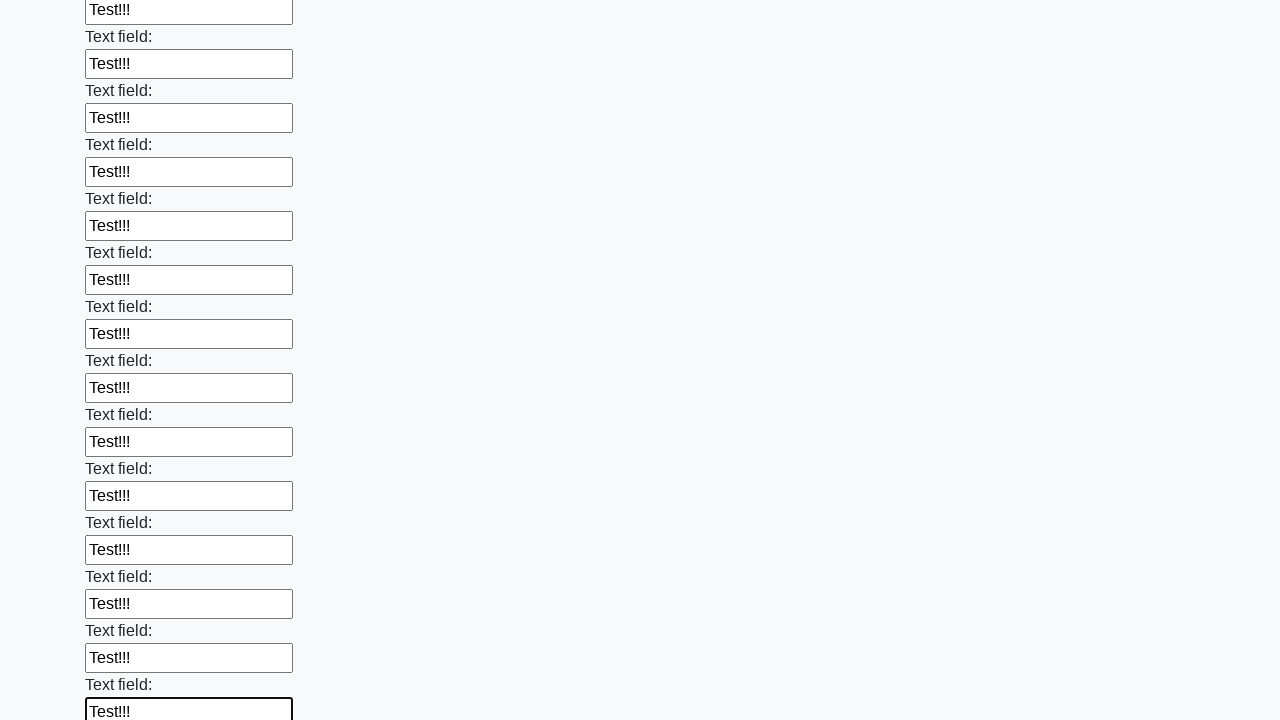

Filled an input field with 'Test!!!' on input >> nth=55
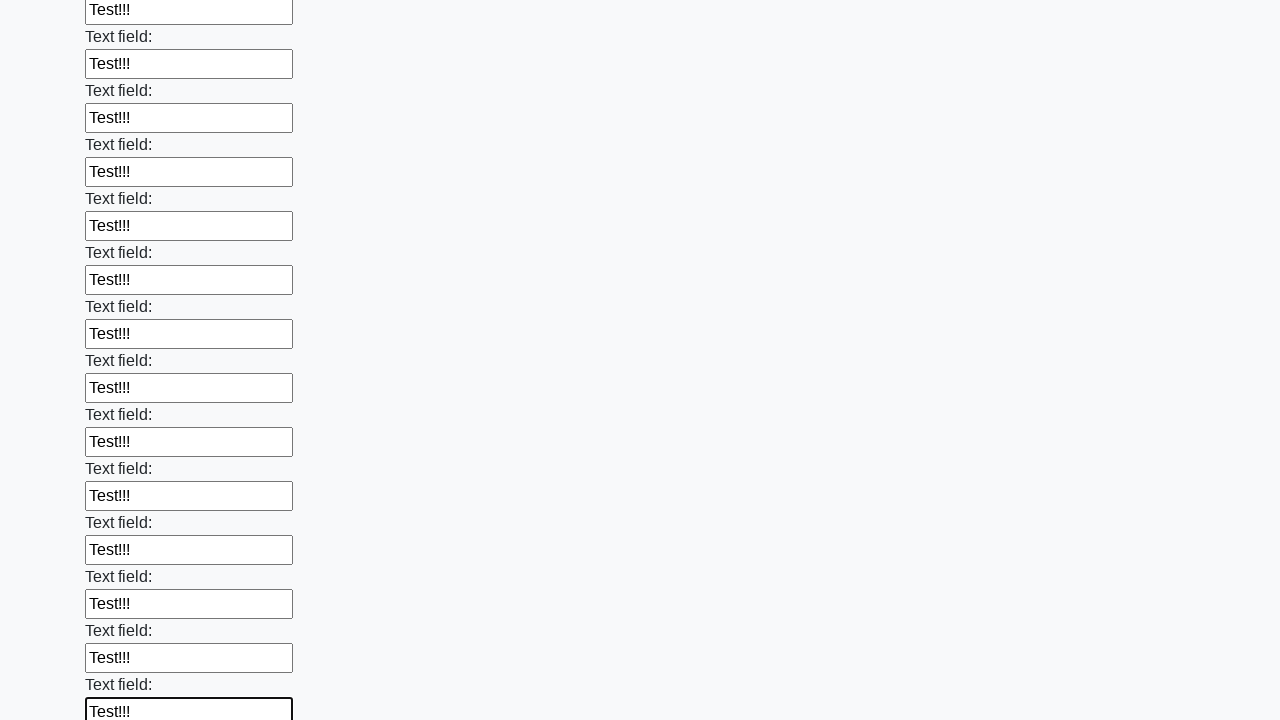

Filled an input field with 'Test!!!' on input >> nth=56
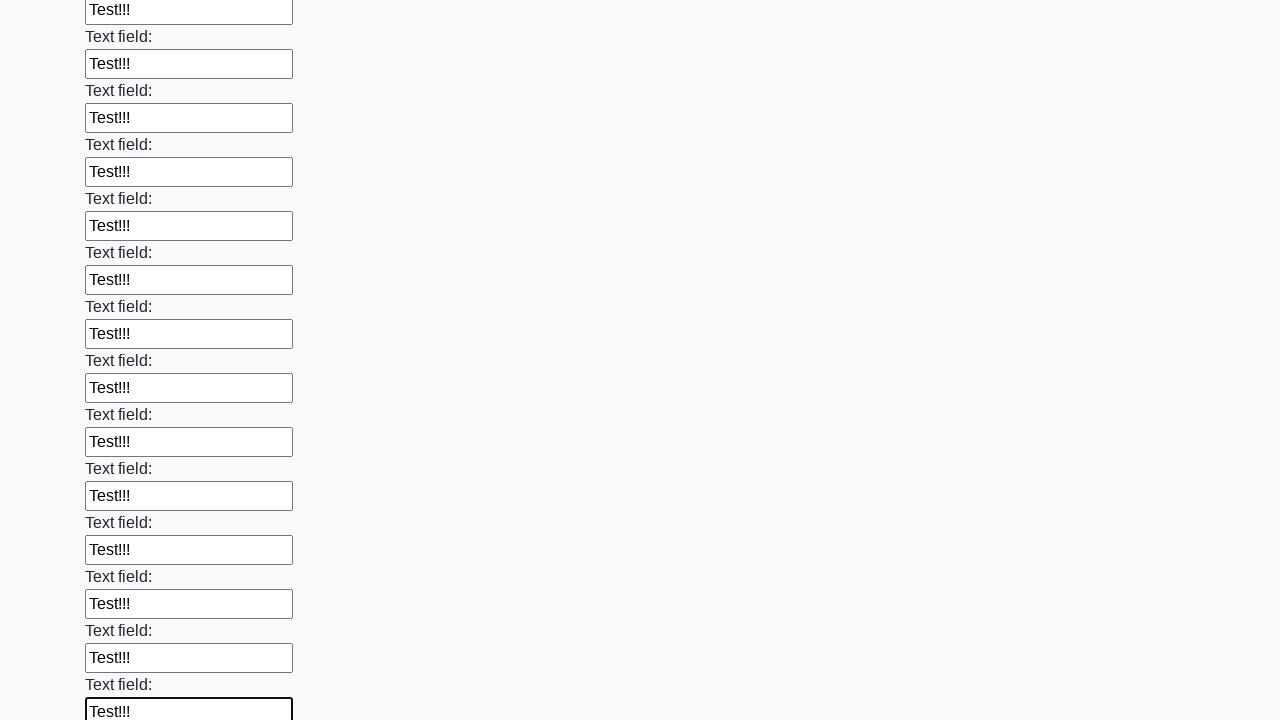

Filled an input field with 'Test!!!' on input >> nth=57
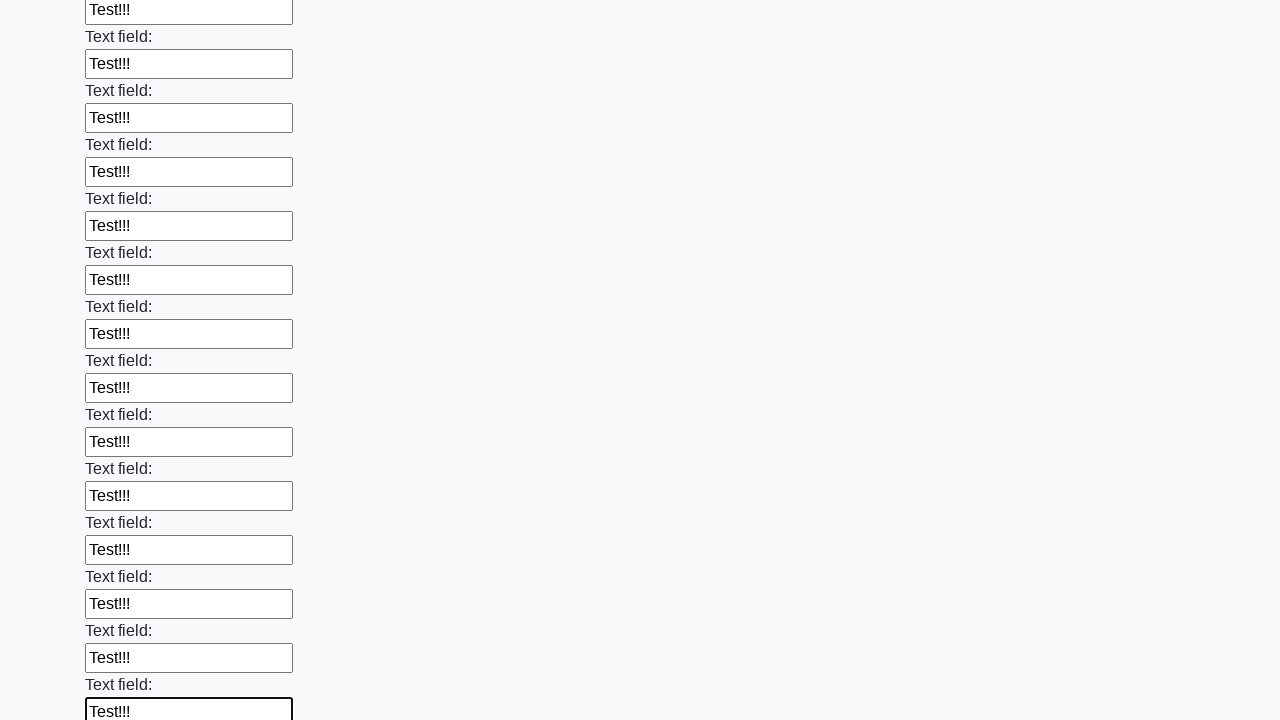

Filled an input field with 'Test!!!' on input >> nth=58
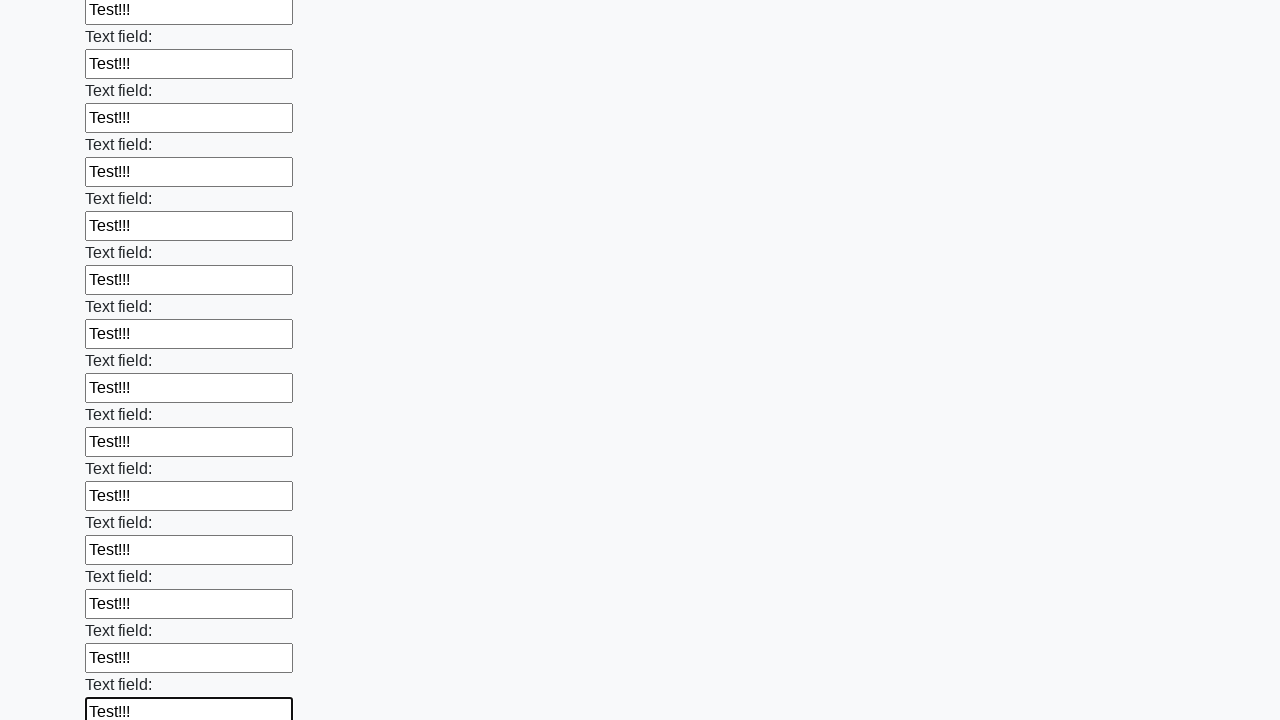

Filled an input field with 'Test!!!' on input >> nth=59
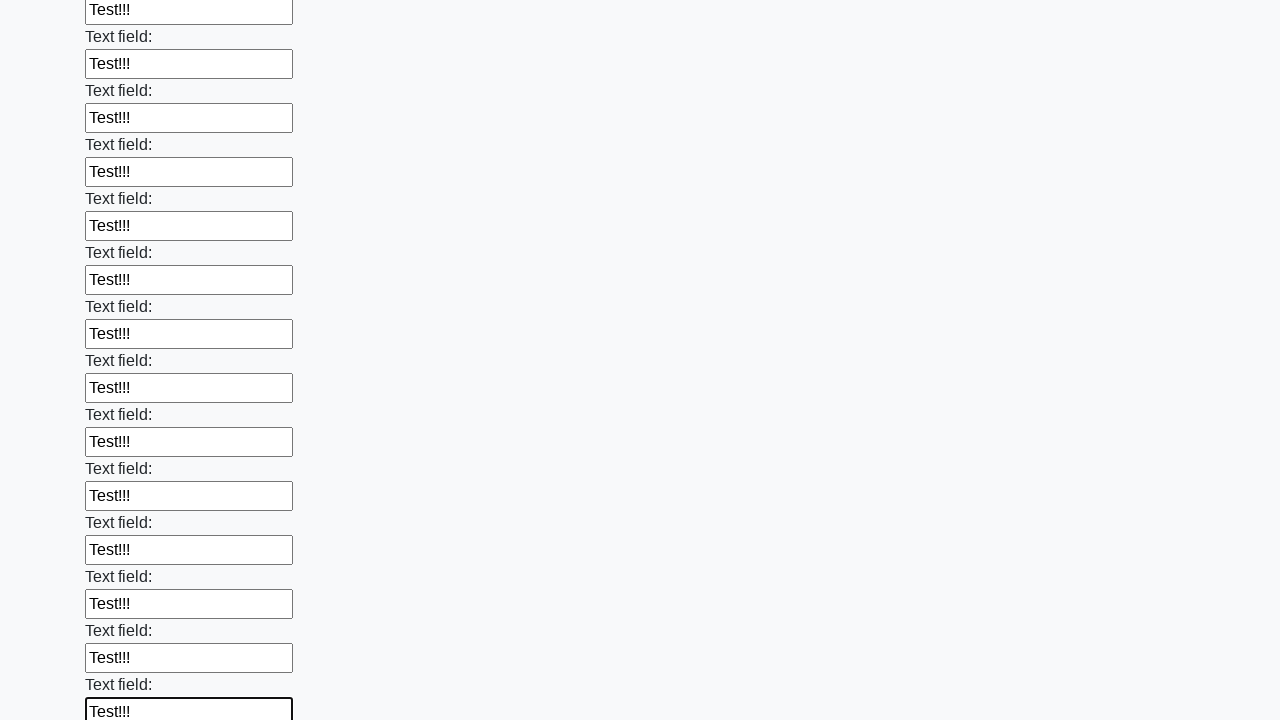

Filled an input field with 'Test!!!' on input >> nth=60
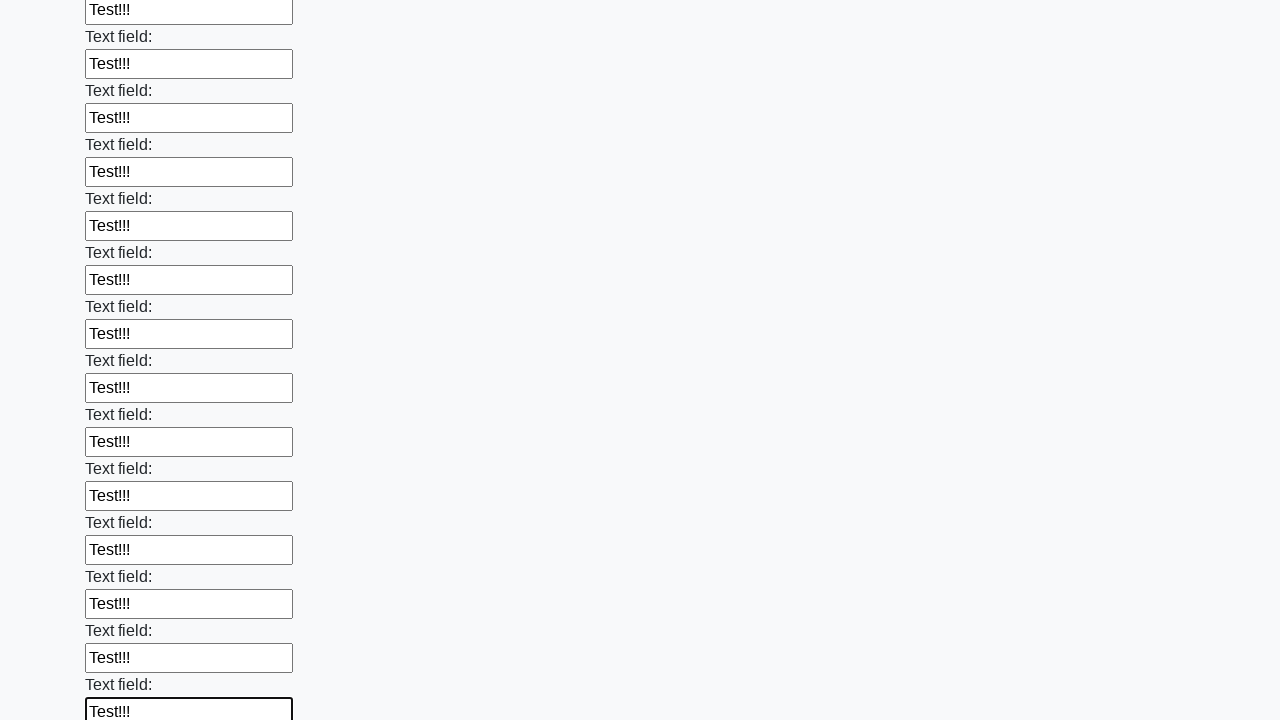

Filled an input field with 'Test!!!' on input >> nth=61
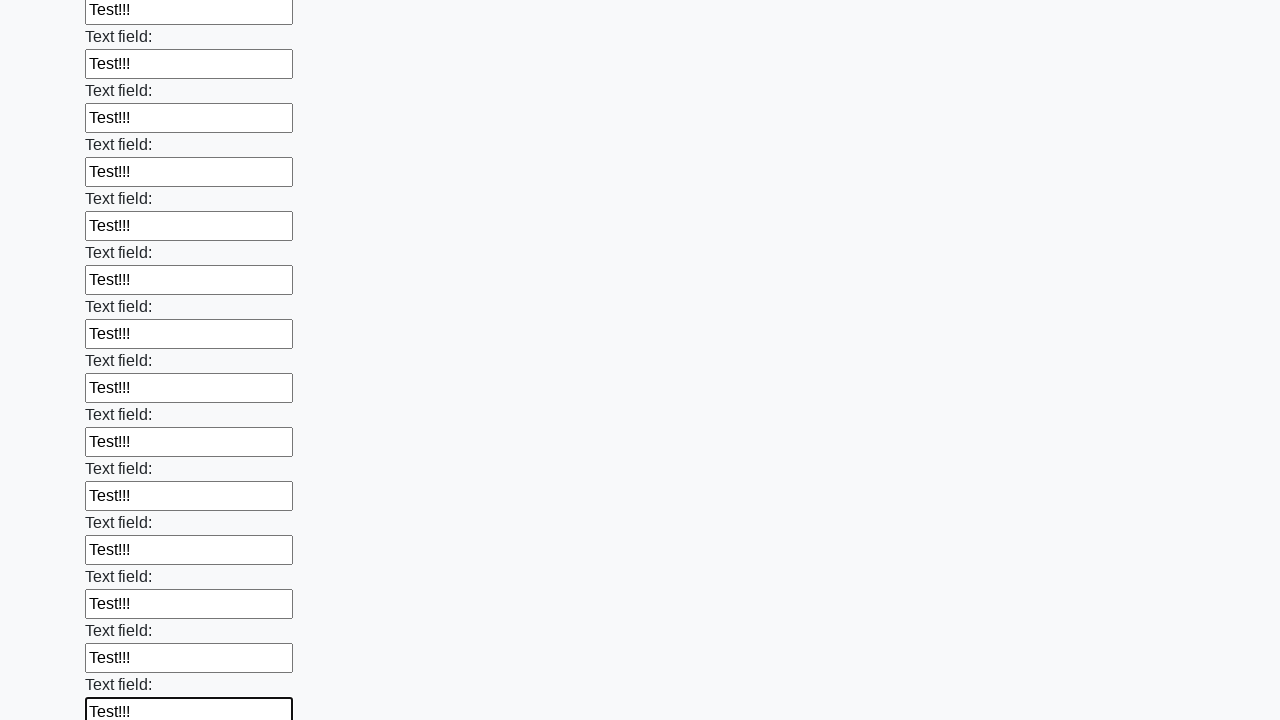

Filled an input field with 'Test!!!' on input >> nth=62
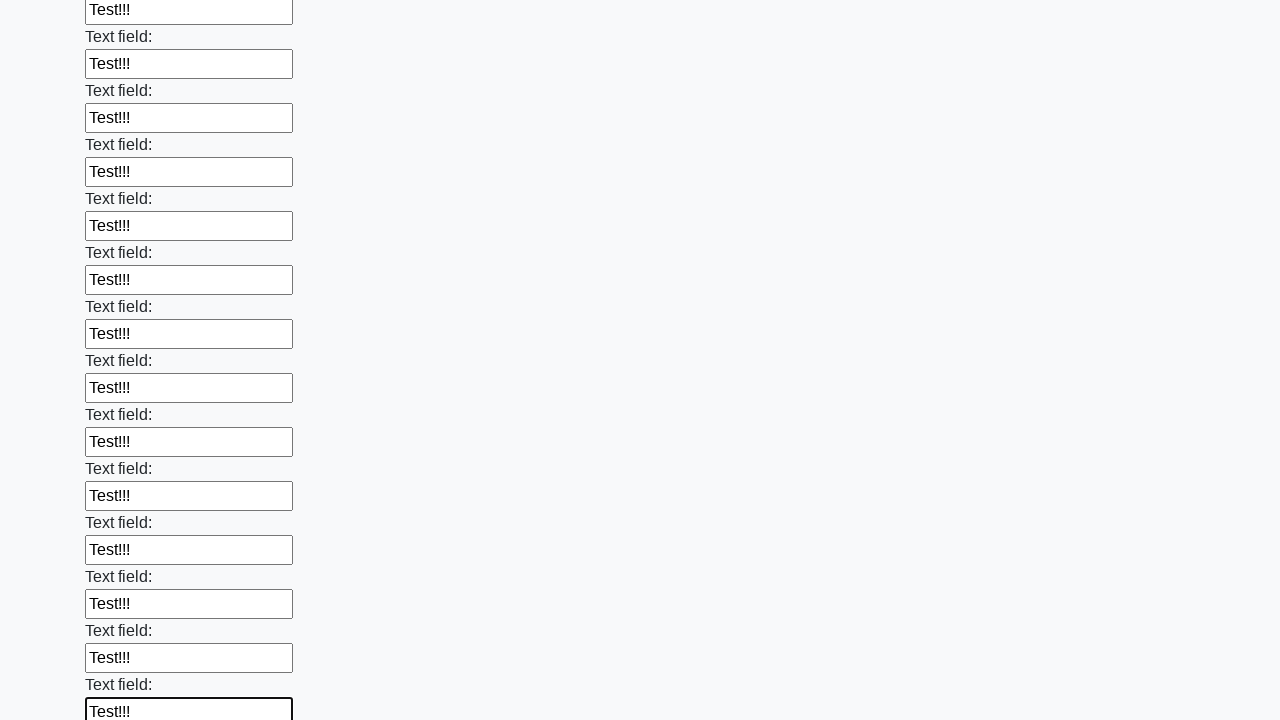

Filled an input field with 'Test!!!' on input >> nth=63
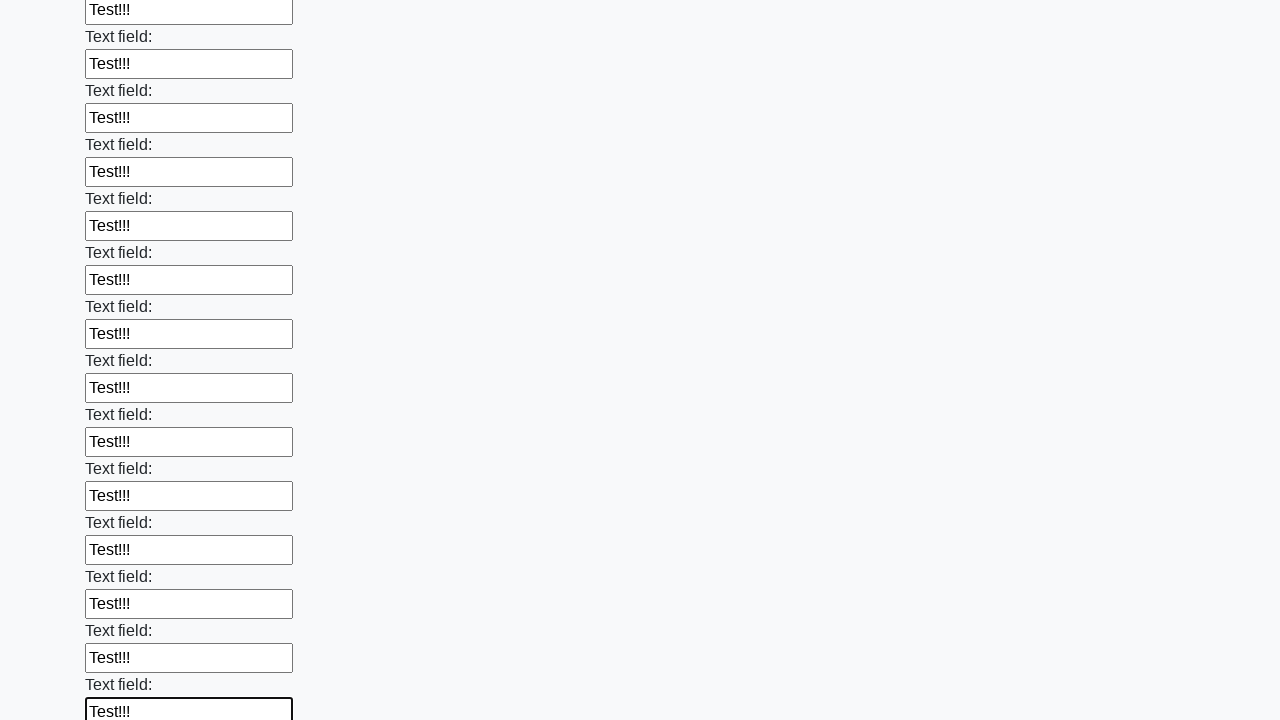

Filled an input field with 'Test!!!' on input >> nth=64
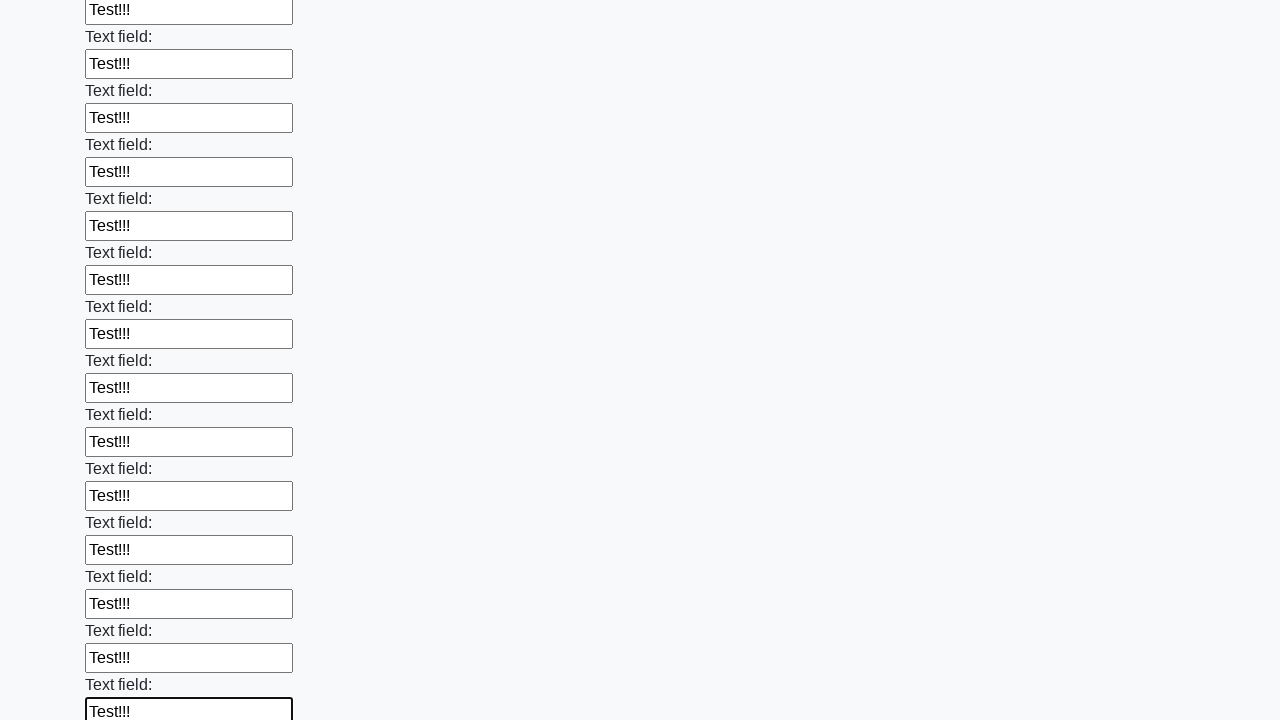

Filled an input field with 'Test!!!' on input >> nth=65
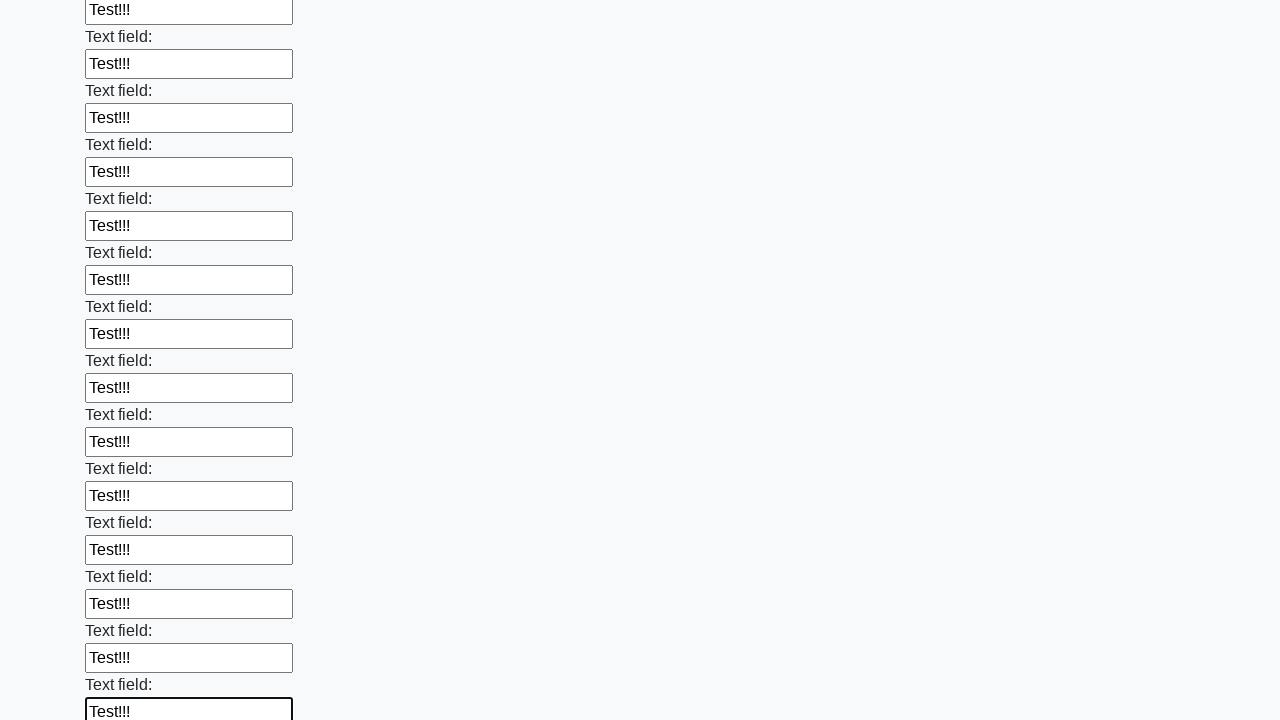

Filled an input field with 'Test!!!' on input >> nth=66
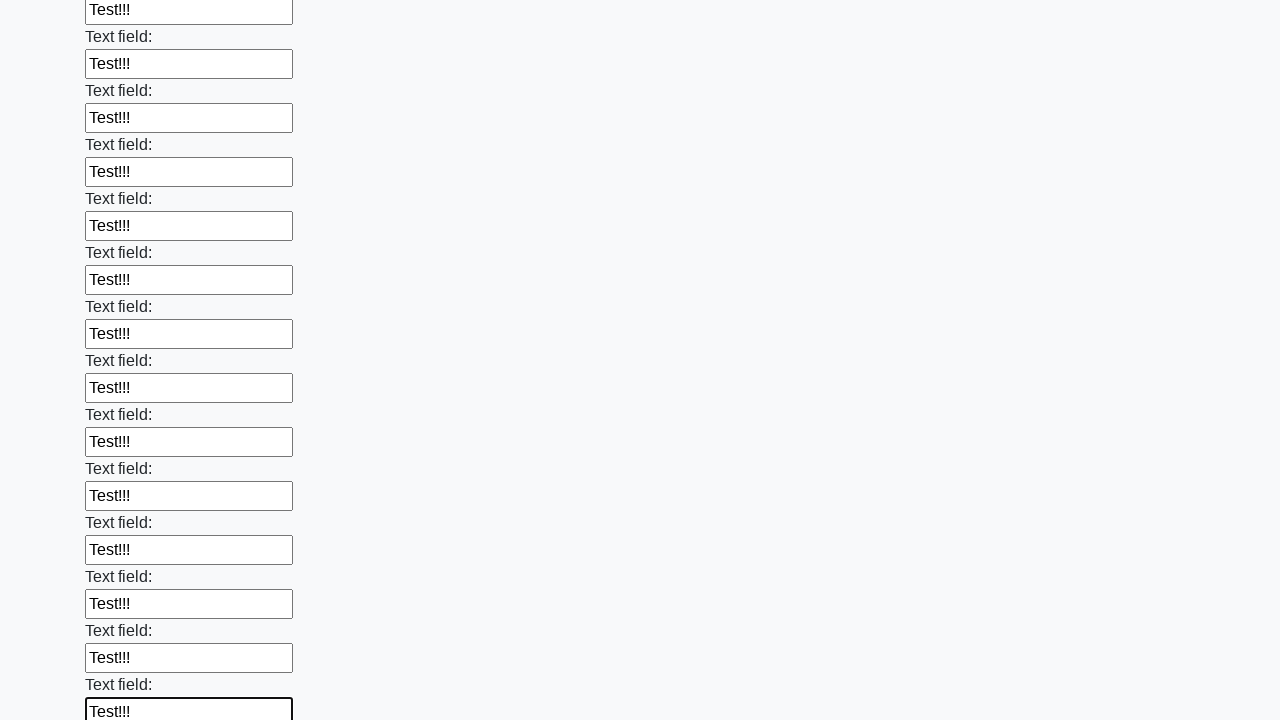

Filled an input field with 'Test!!!' on input >> nth=67
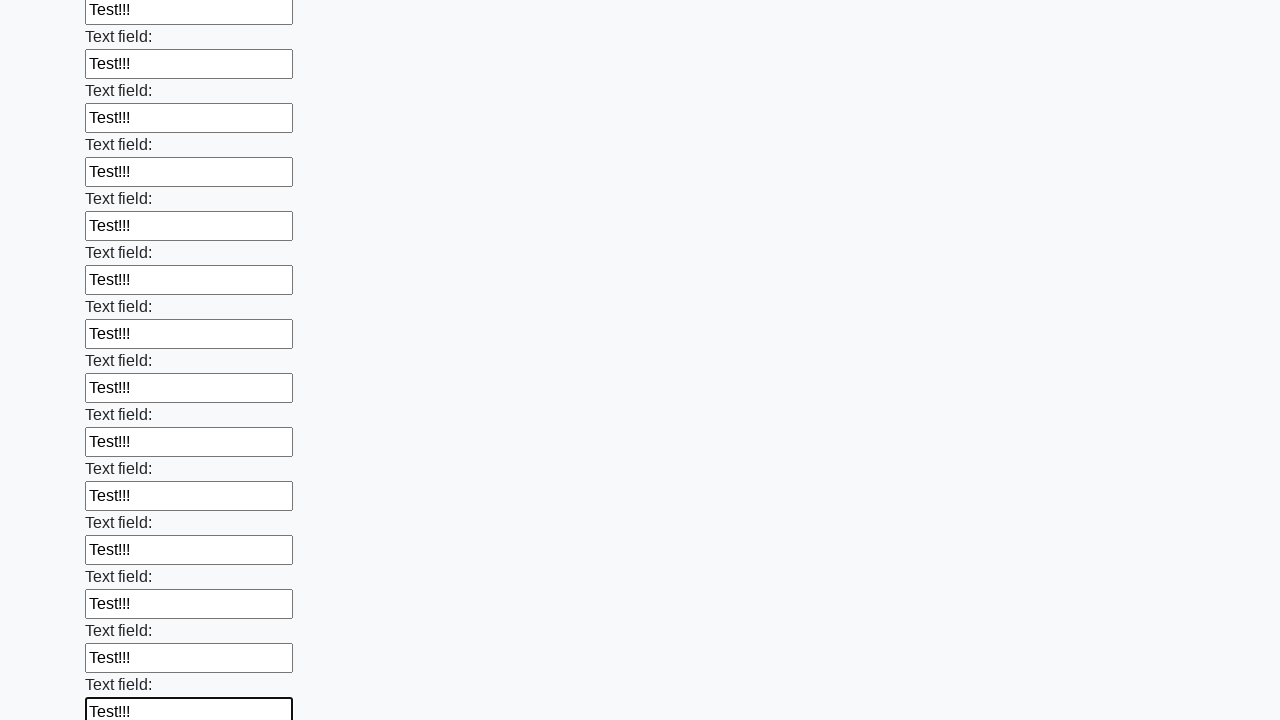

Filled an input field with 'Test!!!' on input >> nth=68
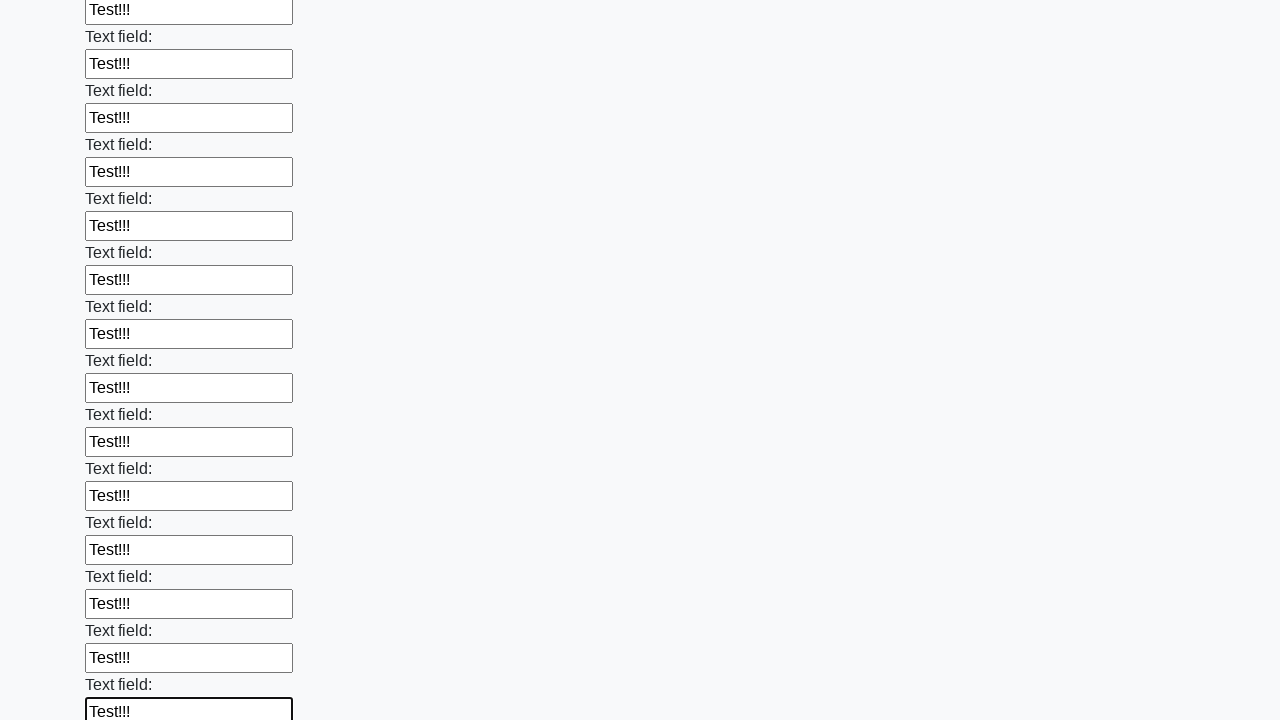

Filled an input field with 'Test!!!' on input >> nth=69
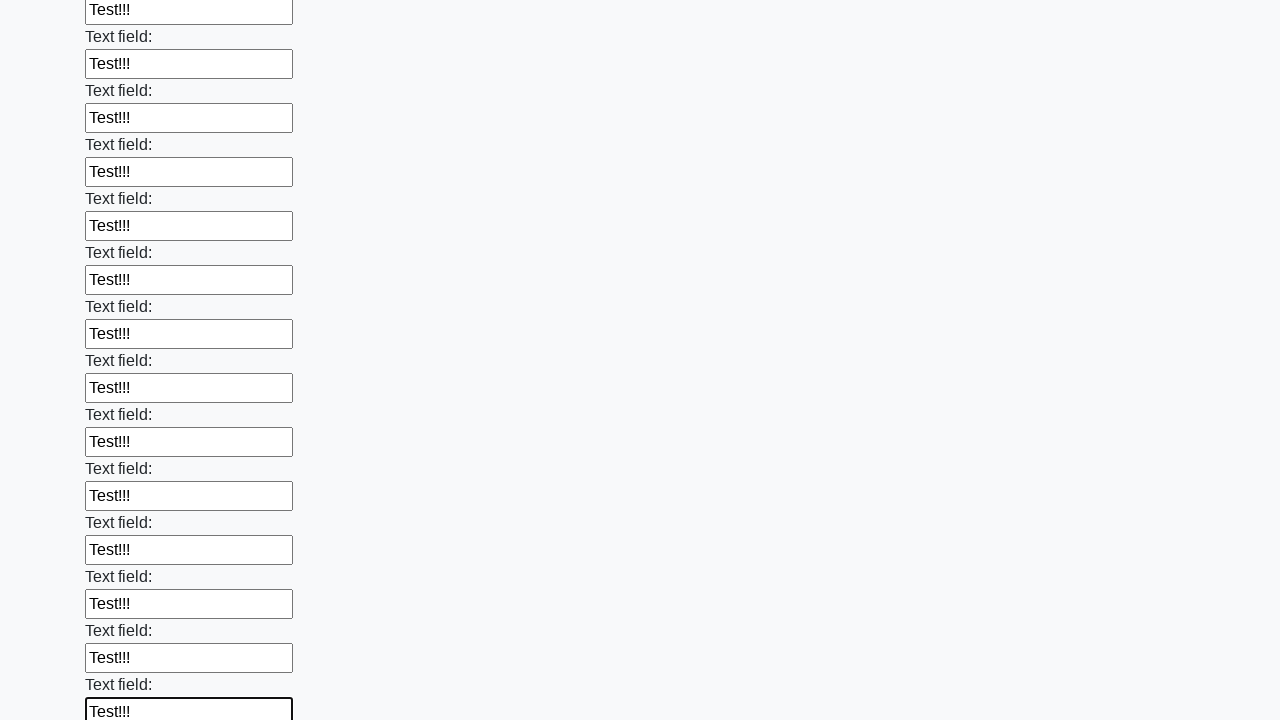

Filled an input field with 'Test!!!' on input >> nth=70
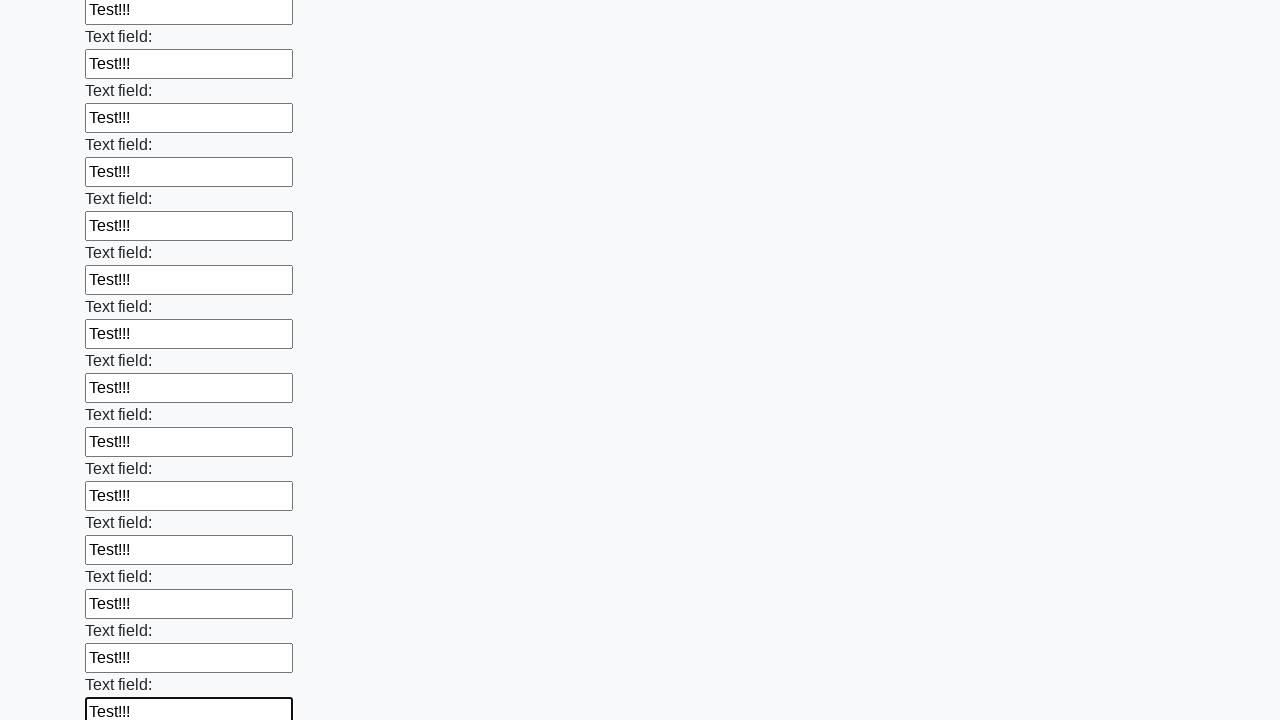

Filled an input field with 'Test!!!' on input >> nth=71
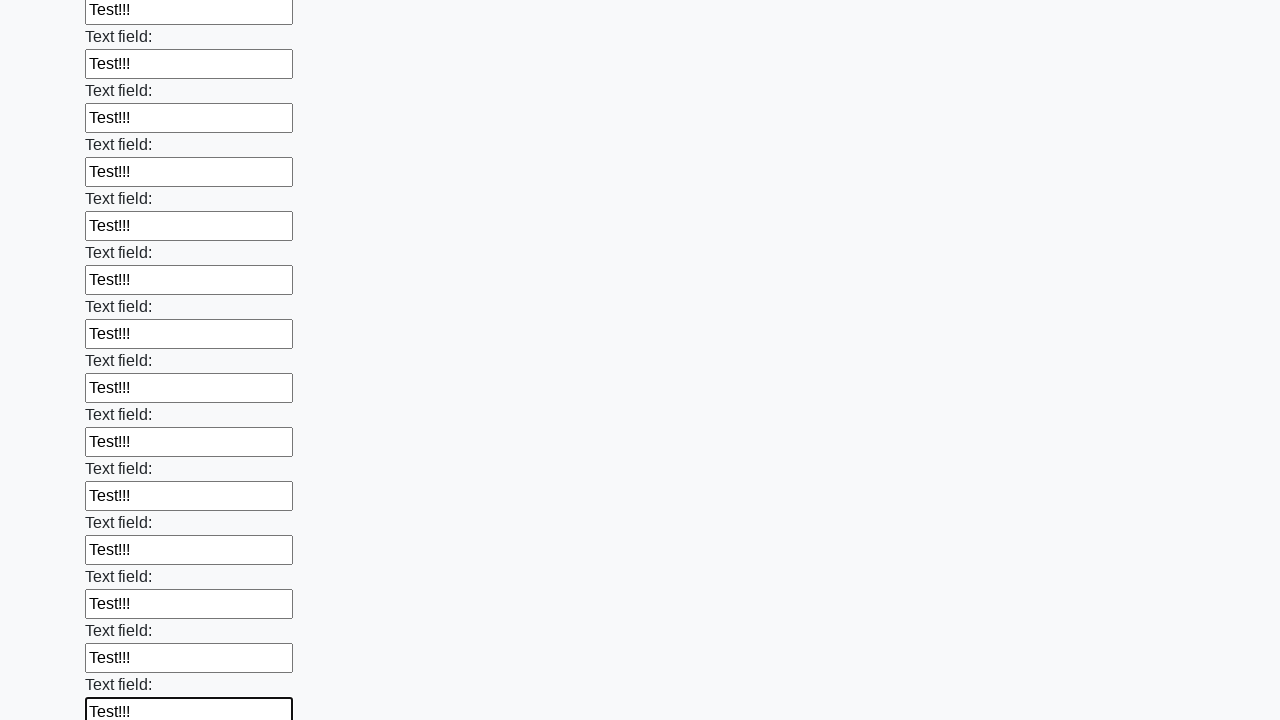

Filled an input field with 'Test!!!' on input >> nth=72
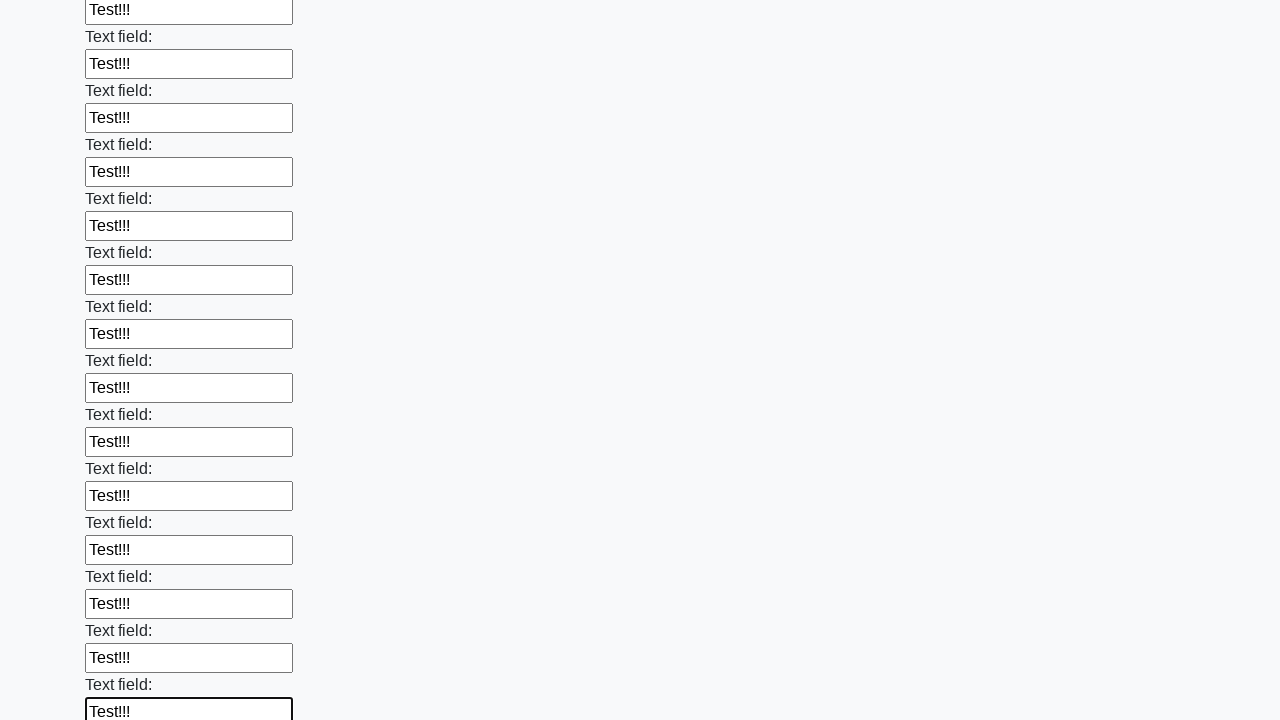

Filled an input field with 'Test!!!' on input >> nth=73
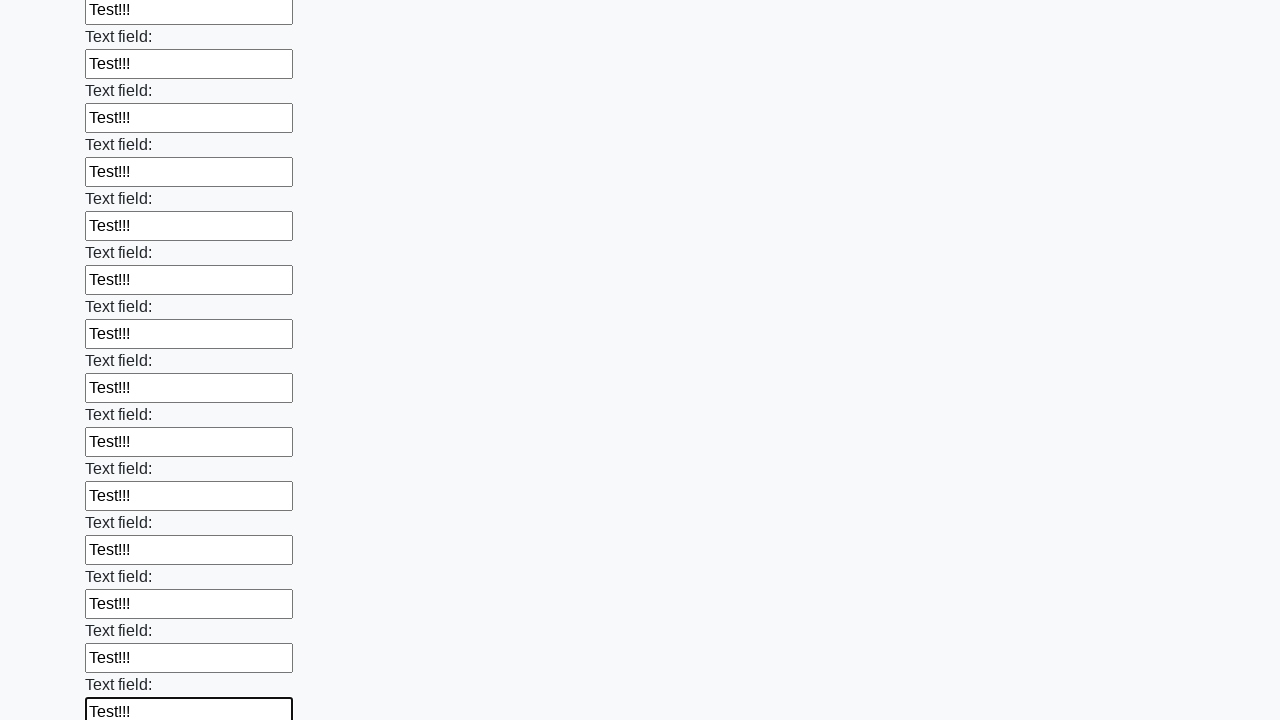

Filled an input field with 'Test!!!' on input >> nth=74
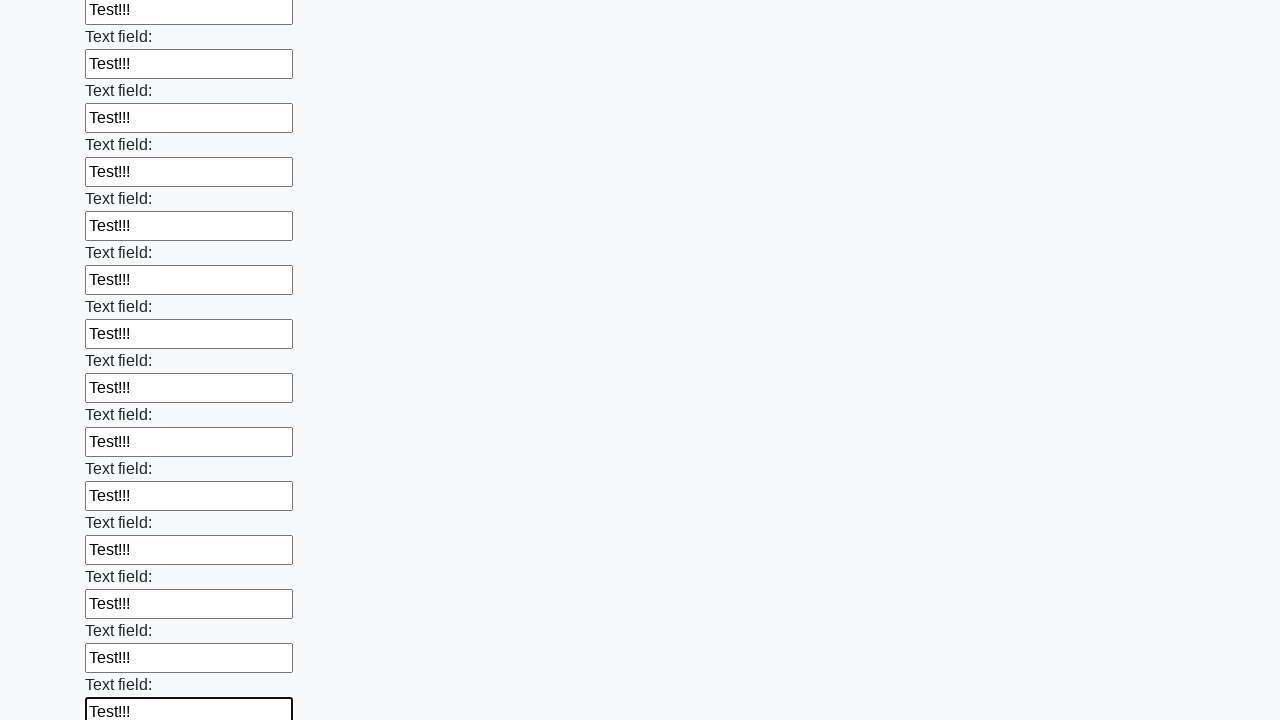

Filled an input field with 'Test!!!' on input >> nth=75
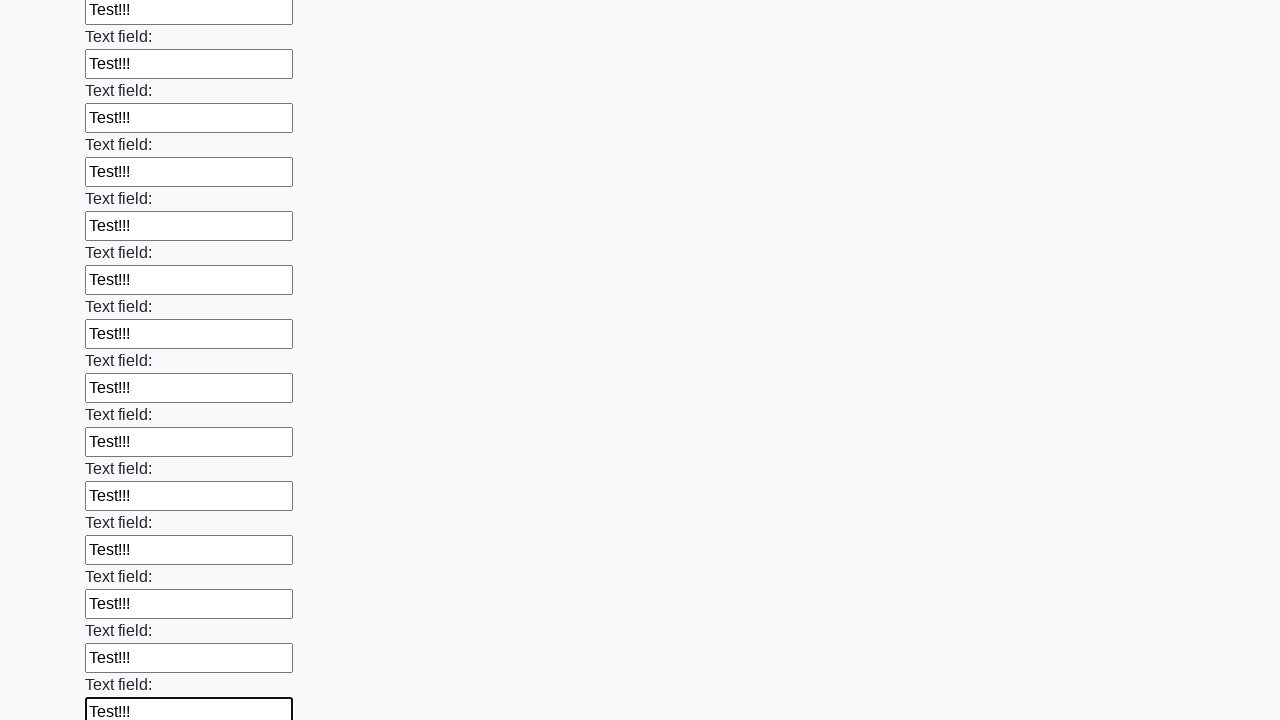

Filled an input field with 'Test!!!' on input >> nth=76
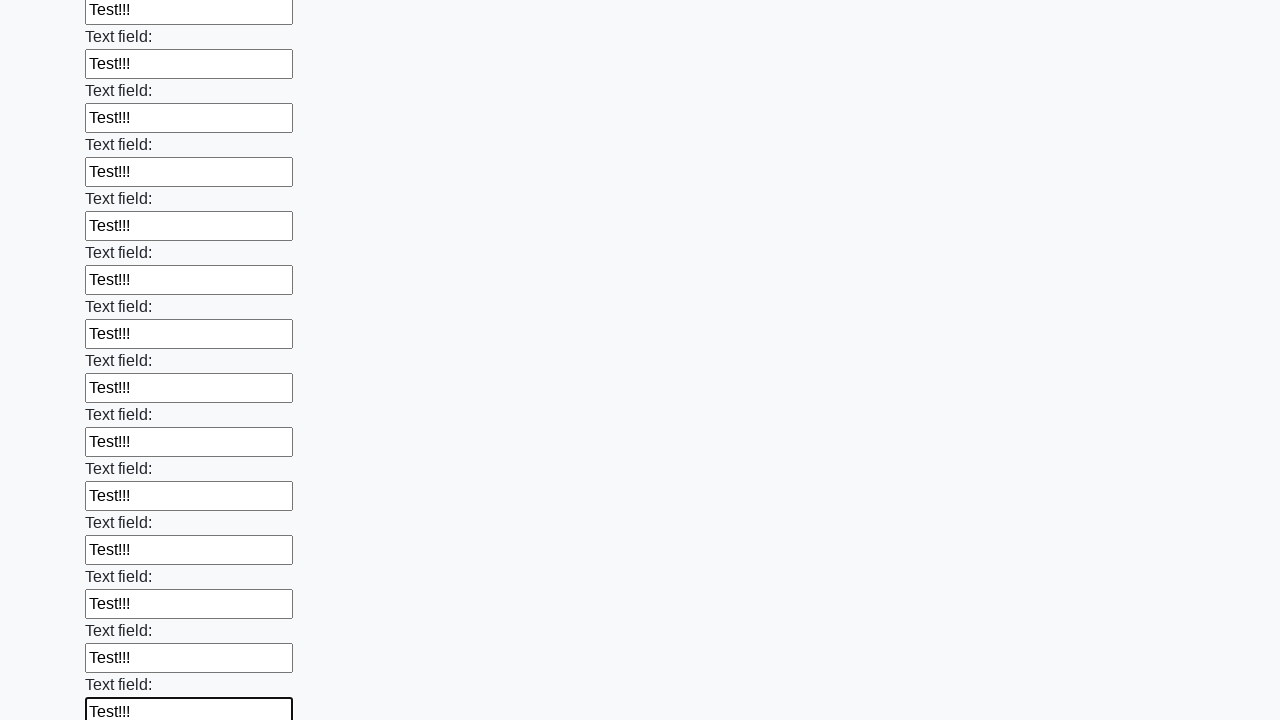

Filled an input field with 'Test!!!' on input >> nth=77
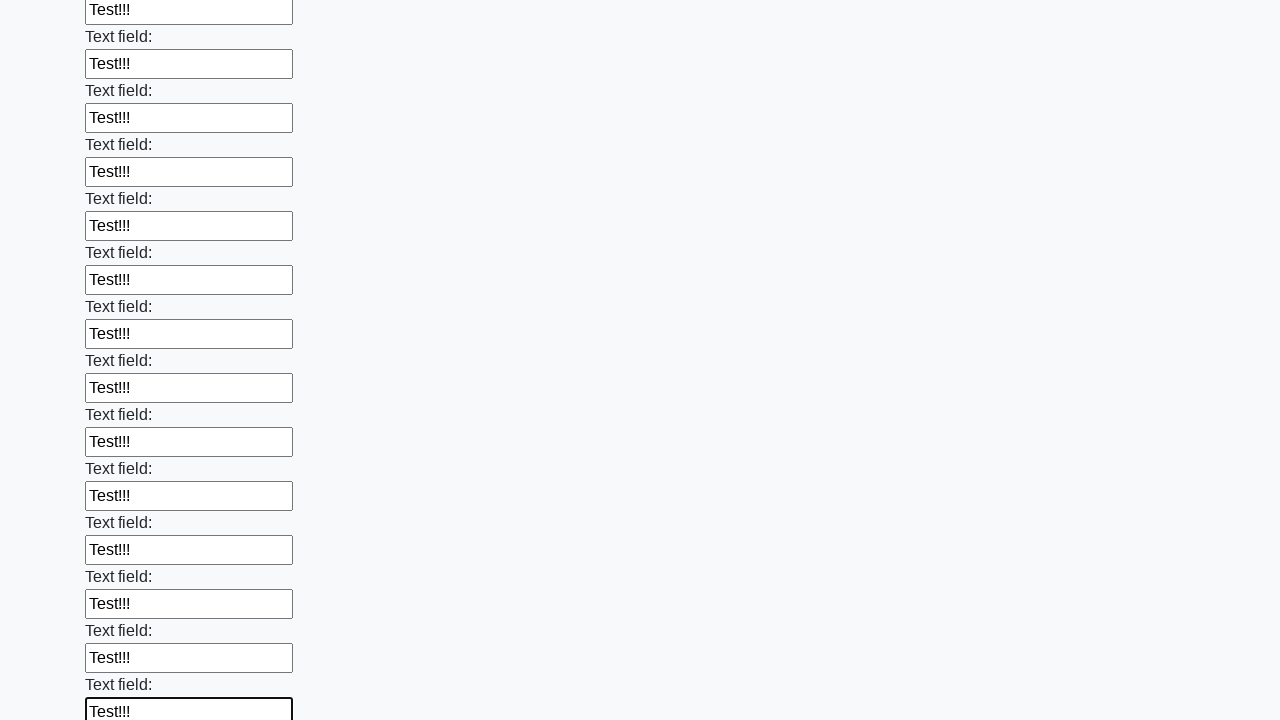

Filled an input field with 'Test!!!' on input >> nth=78
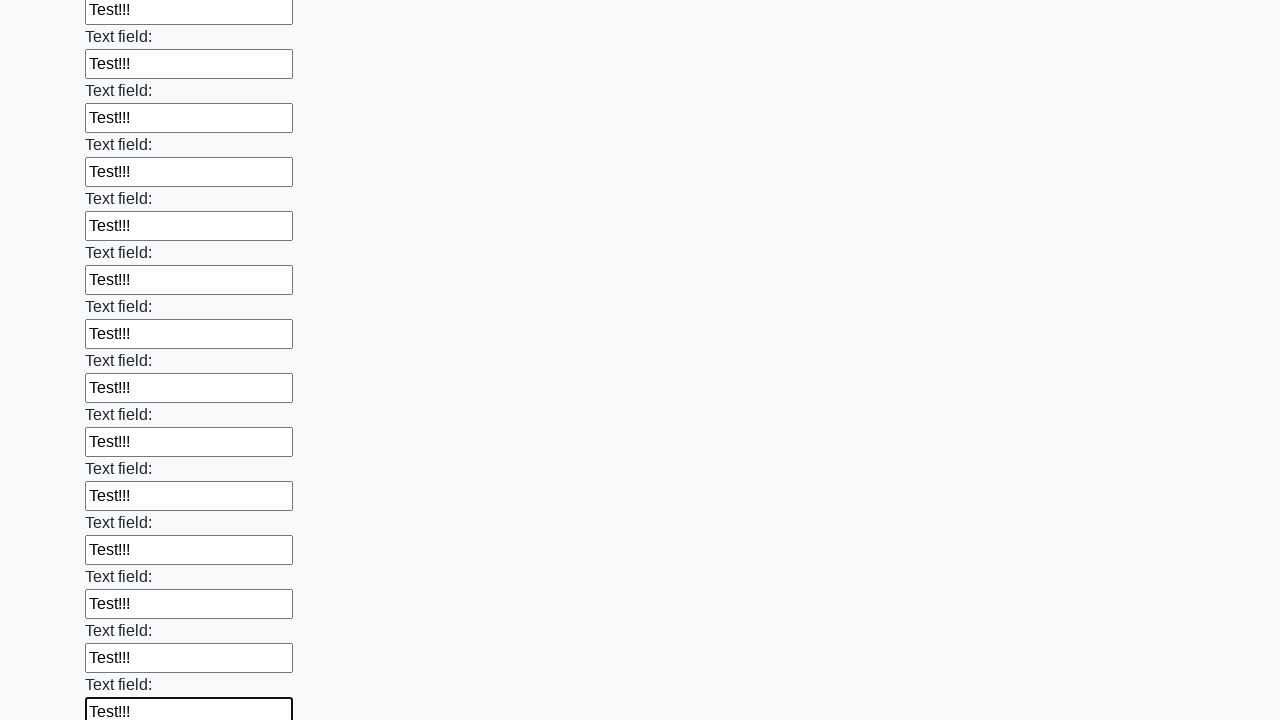

Filled an input field with 'Test!!!' on input >> nth=79
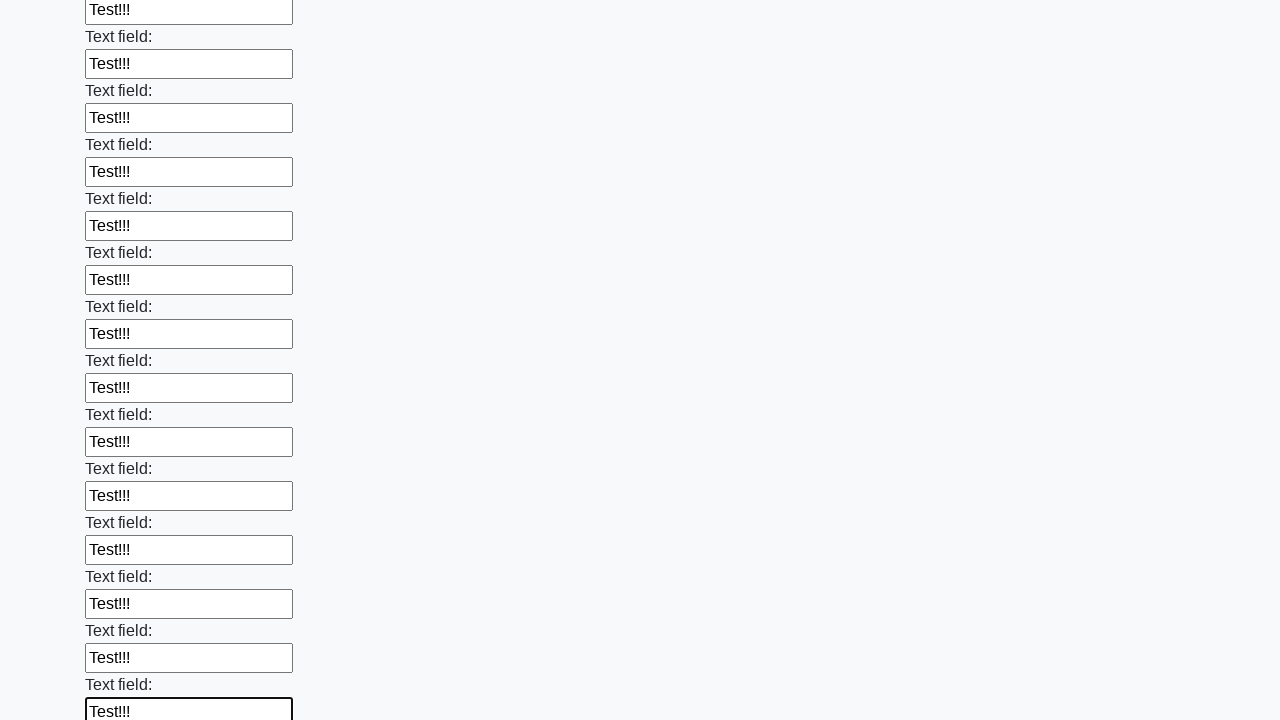

Filled an input field with 'Test!!!' on input >> nth=80
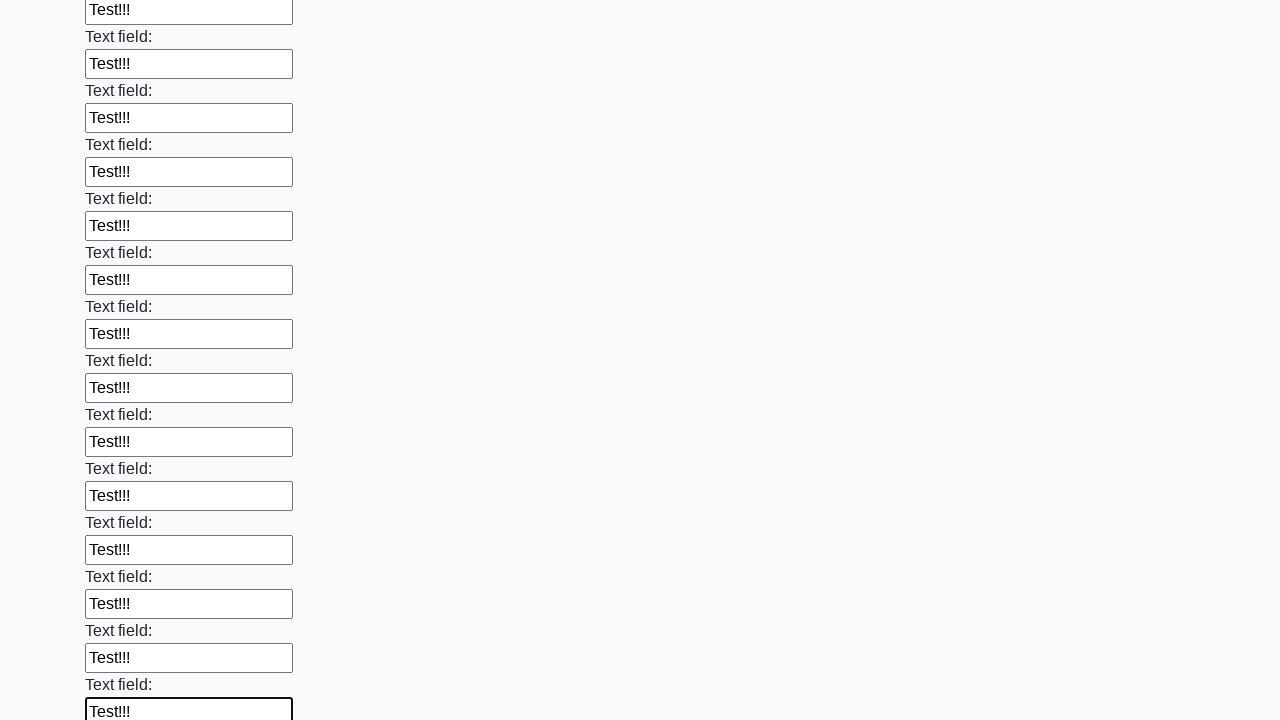

Filled an input field with 'Test!!!' on input >> nth=81
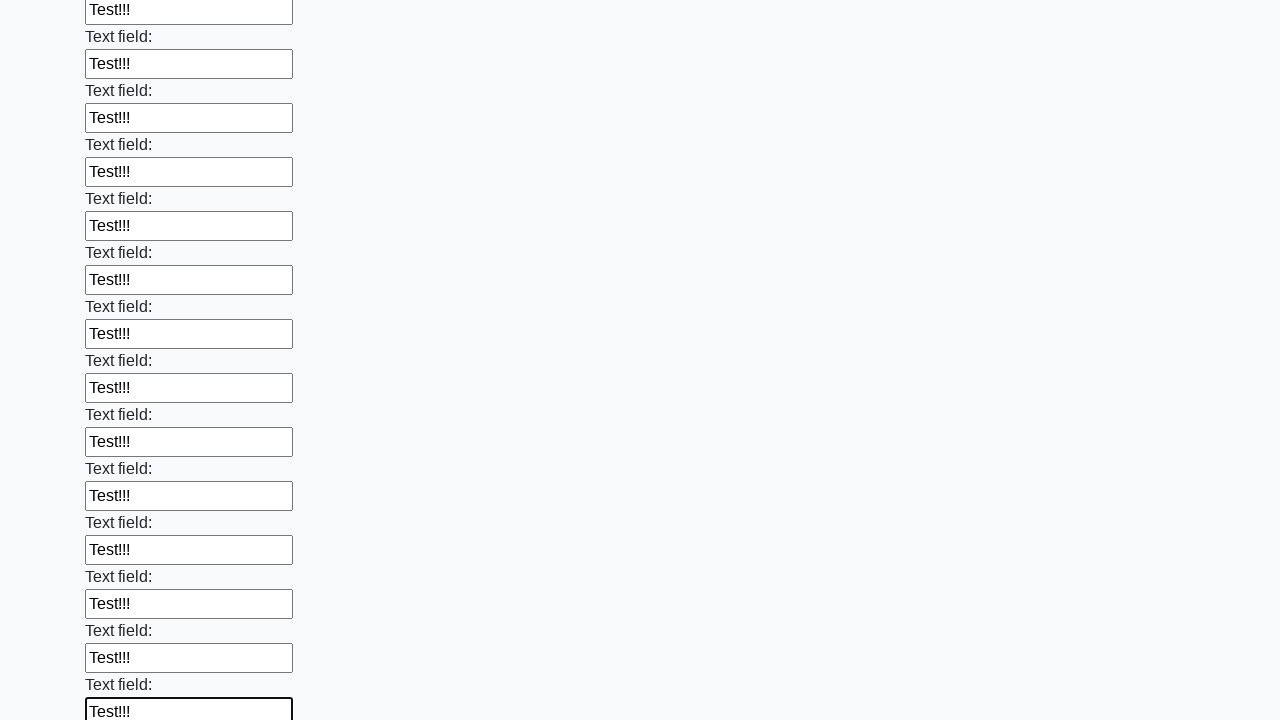

Filled an input field with 'Test!!!' on input >> nth=82
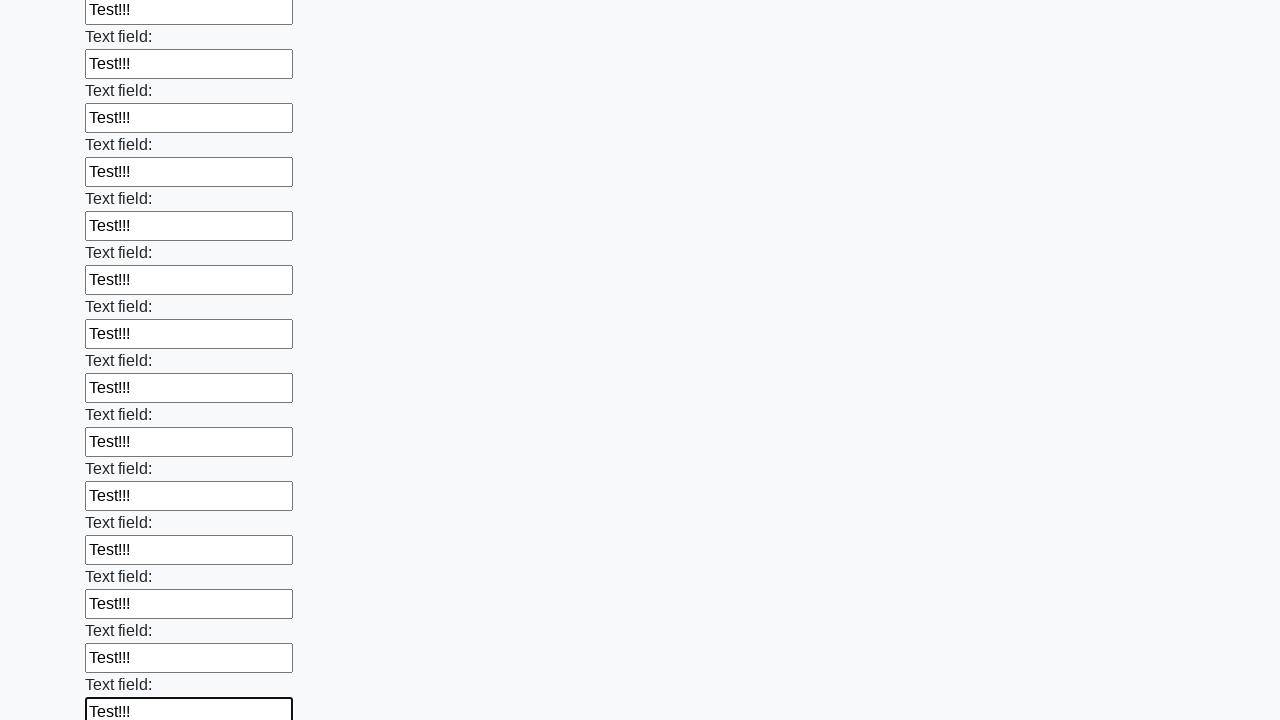

Filled an input field with 'Test!!!' on input >> nth=83
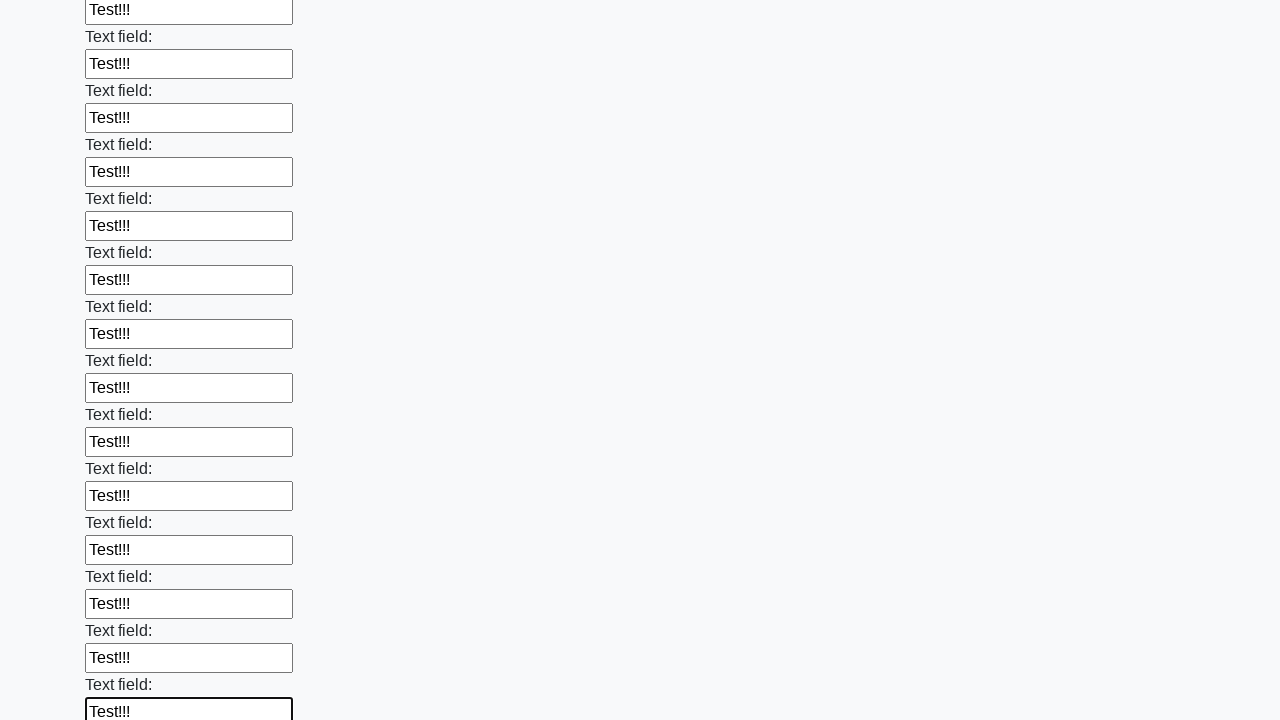

Filled an input field with 'Test!!!' on input >> nth=84
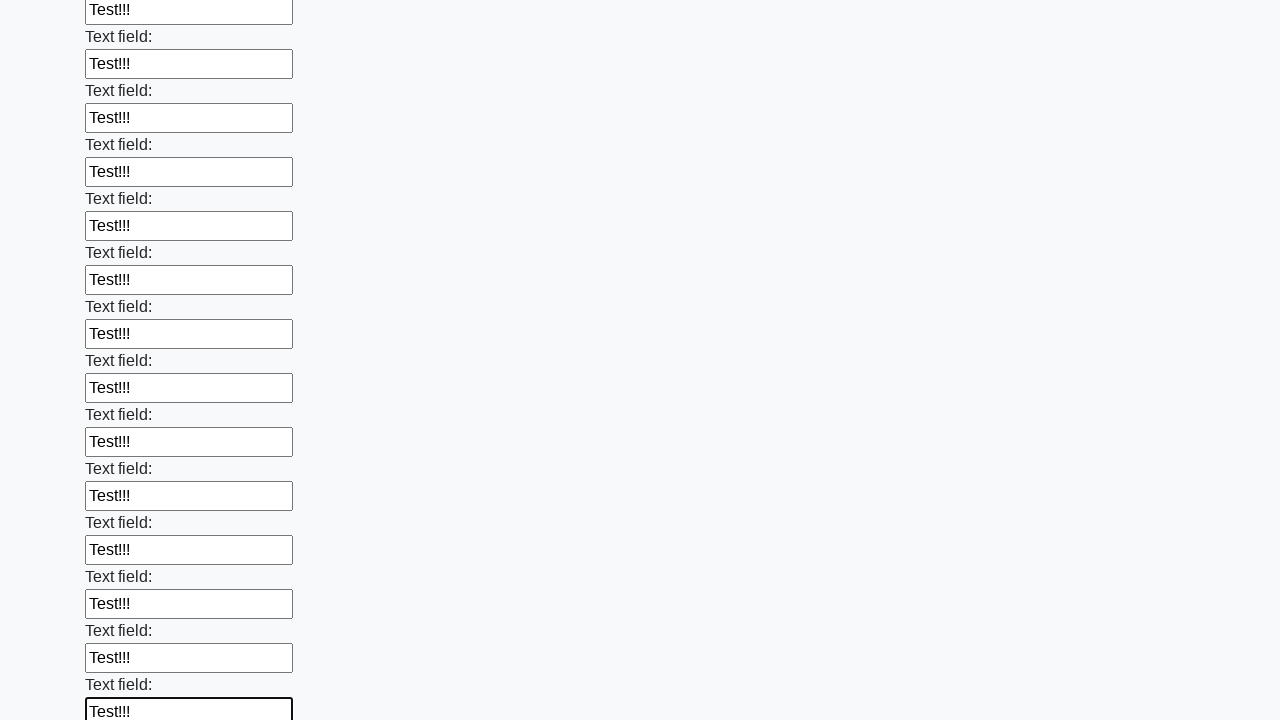

Filled an input field with 'Test!!!' on input >> nth=85
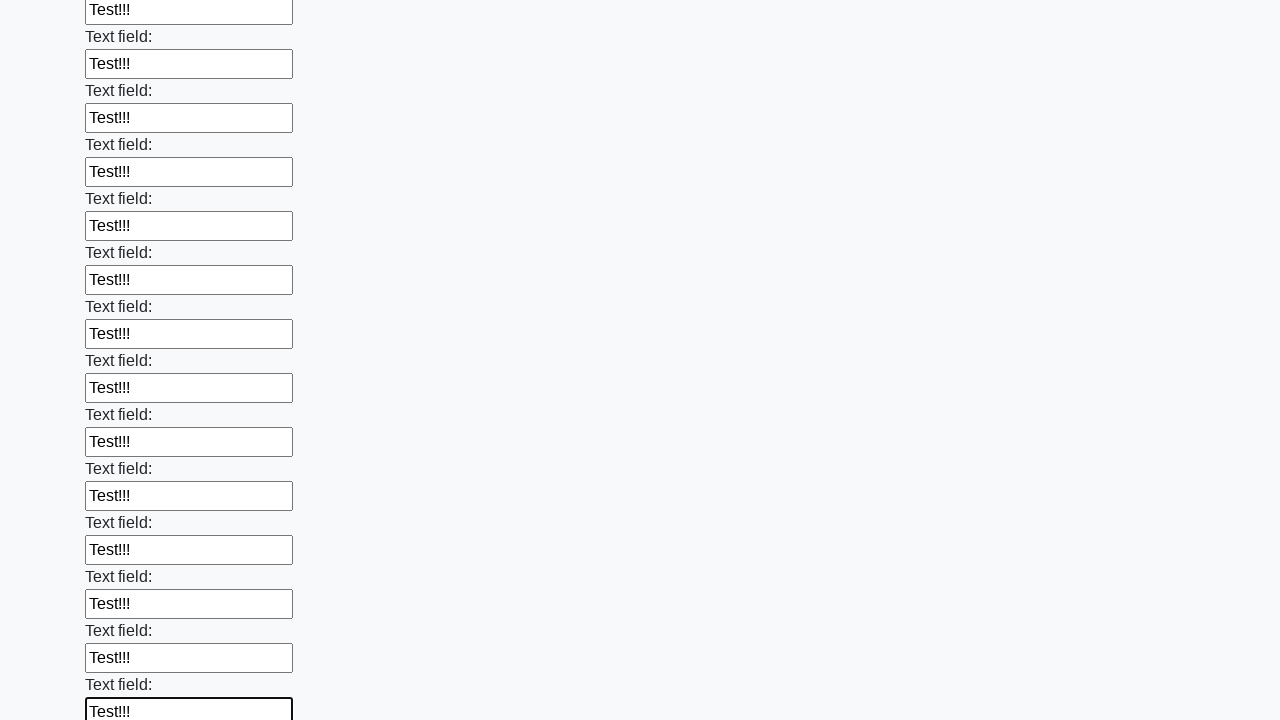

Filled an input field with 'Test!!!' on input >> nth=86
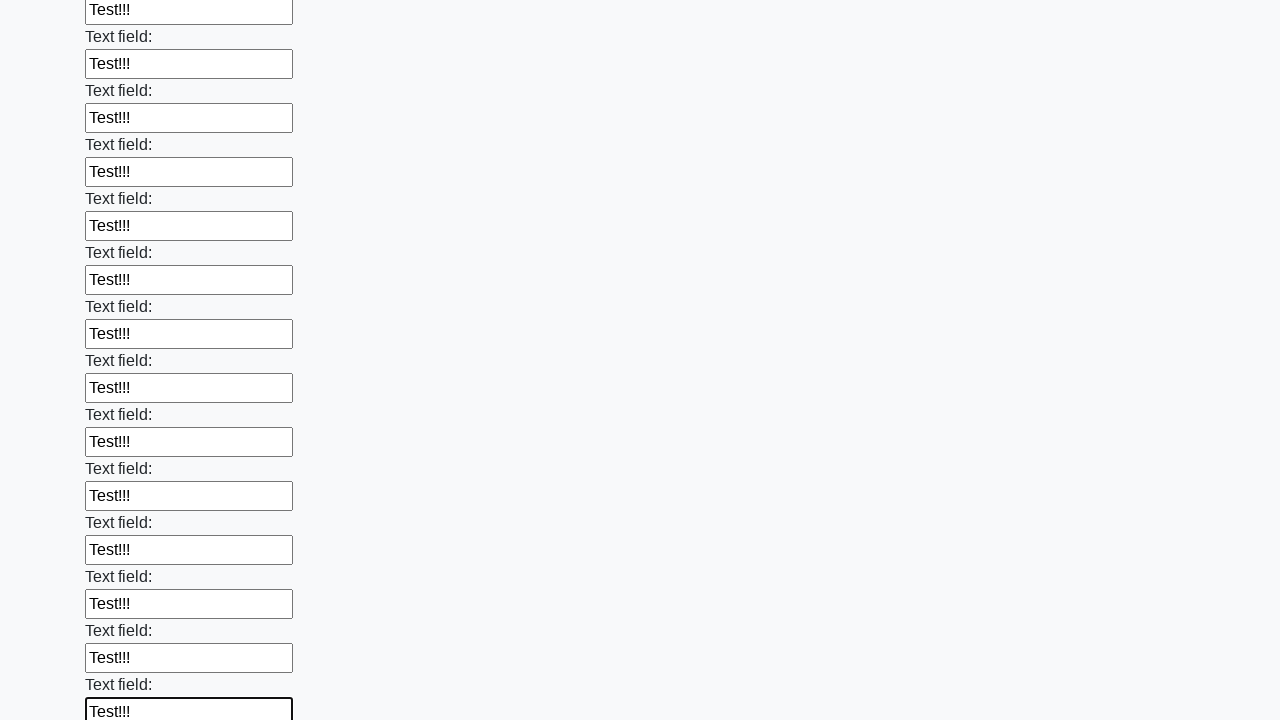

Filled an input field with 'Test!!!' on input >> nth=87
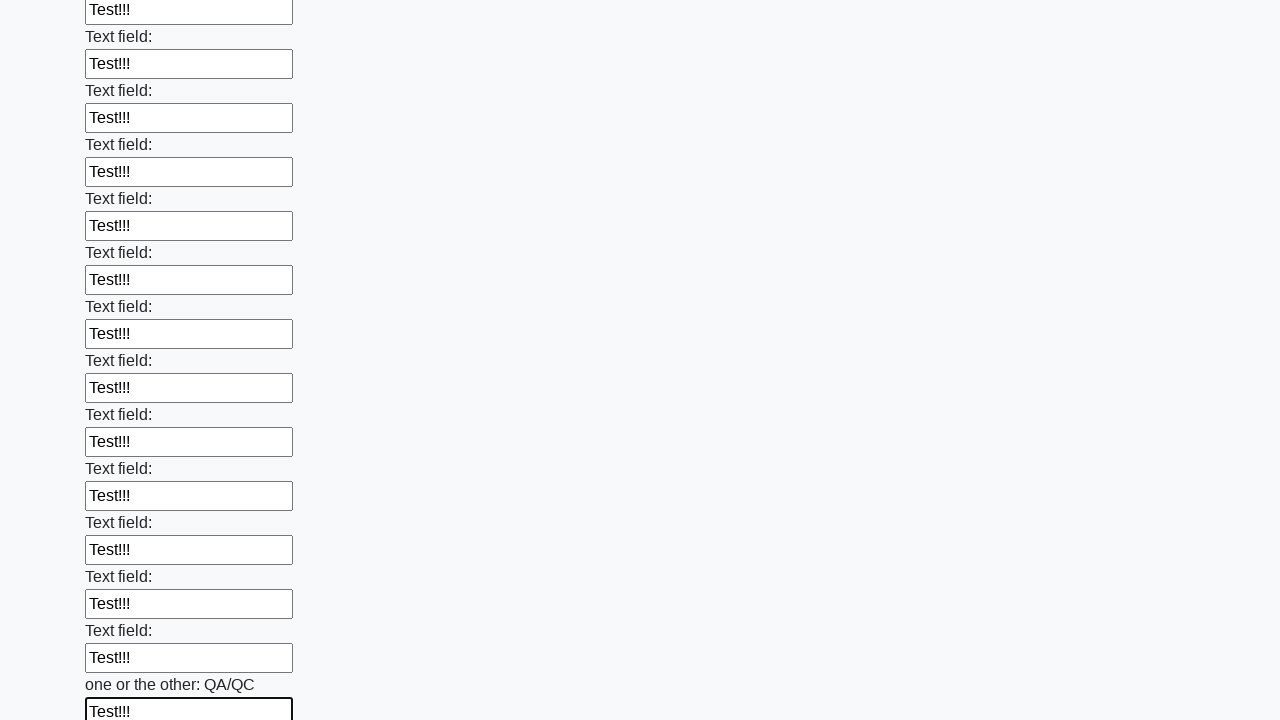

Filled an input field with 'Test!!!' on input >> nth=88
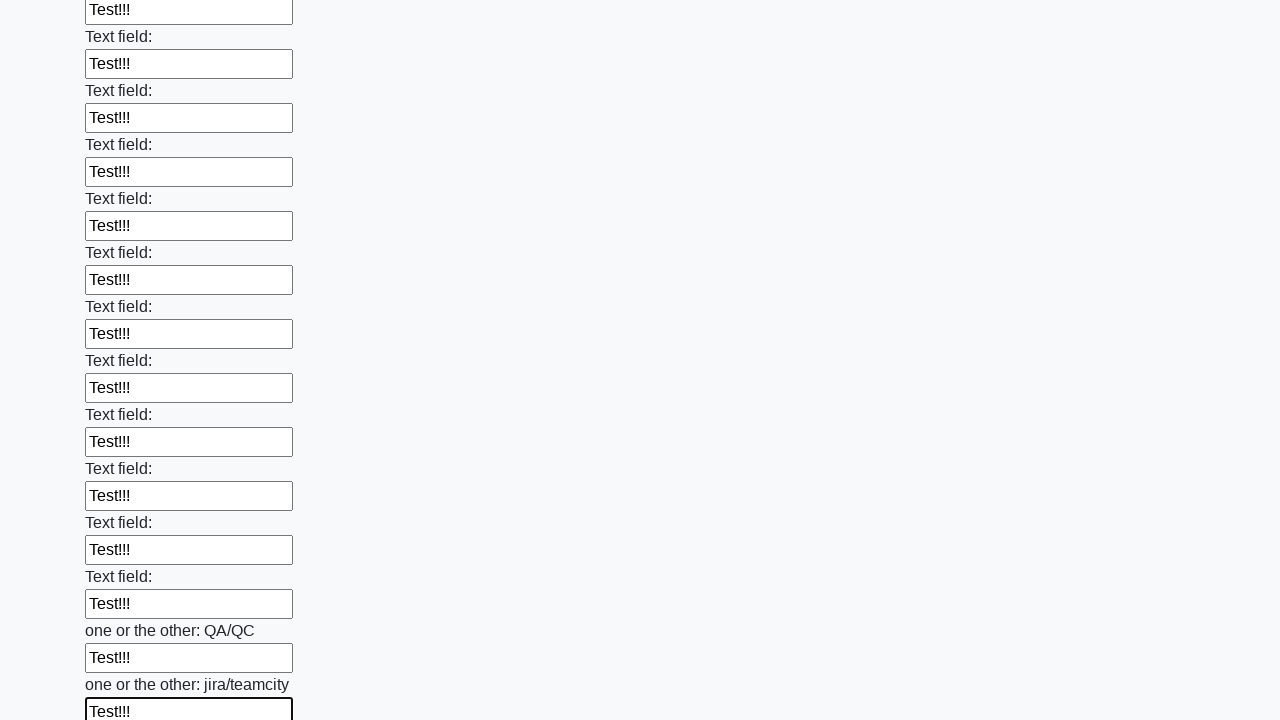

Filled an input field with 'Test!!!' on input >> nth=89
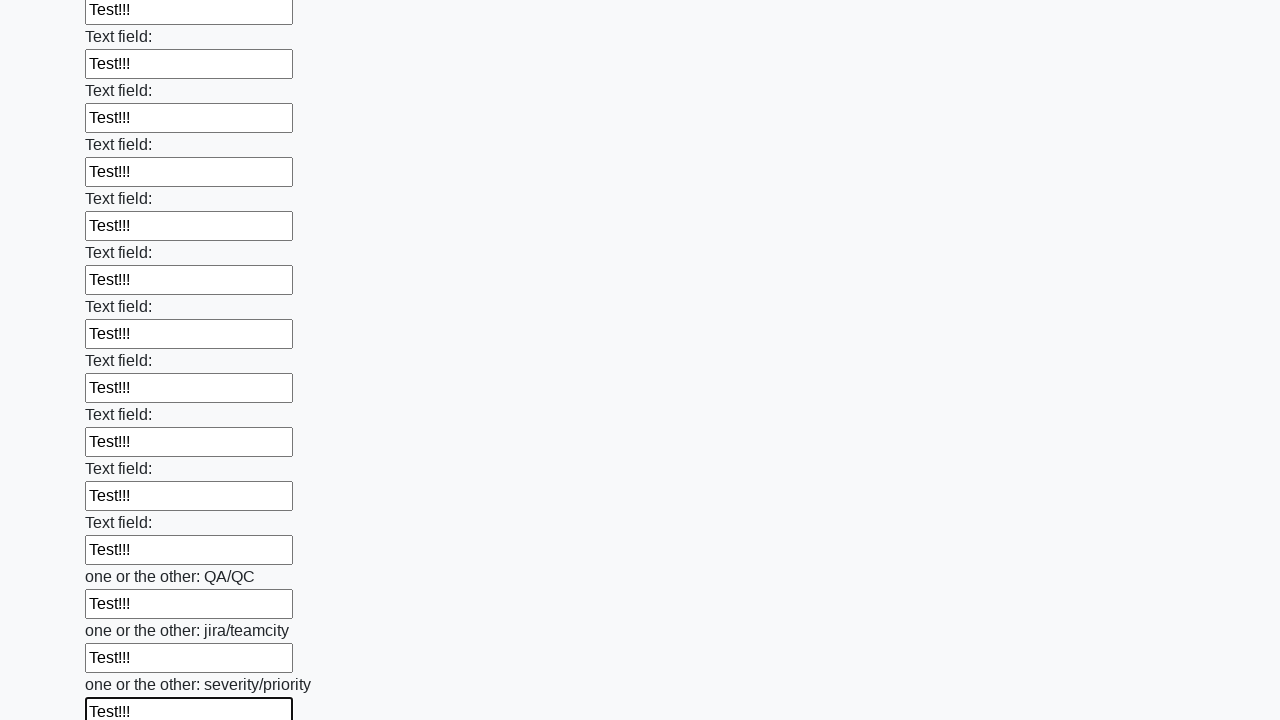

Filled an input field with 'Test!!!' on input >> nth=90
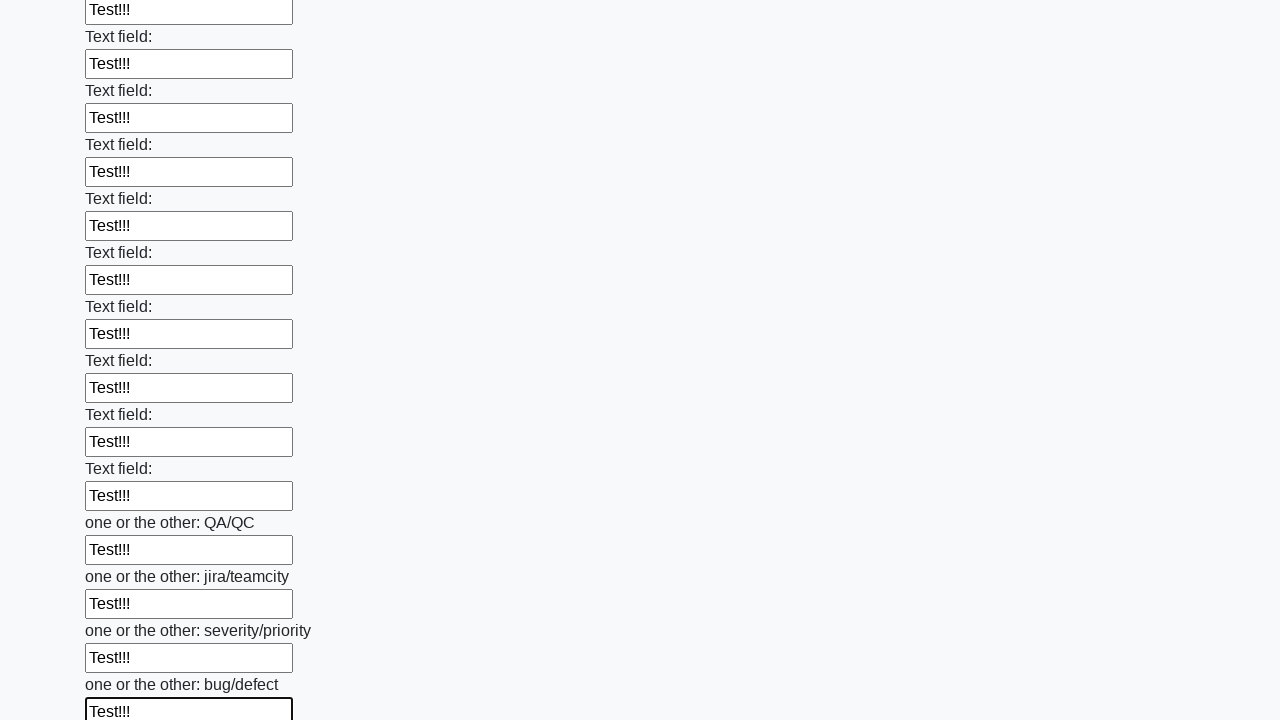

Filled an input field with 'Test!!!' on input >> nth=91
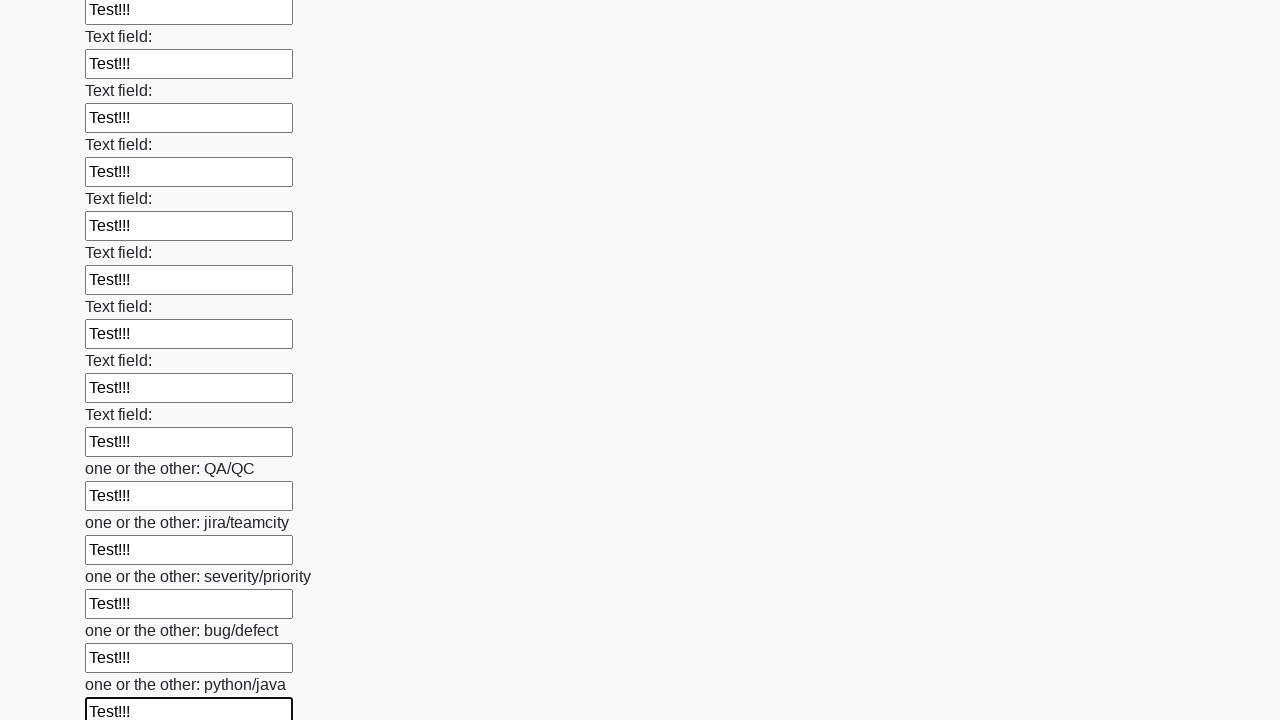

Filled an input field with 'Test!!!' on input >> nth=92
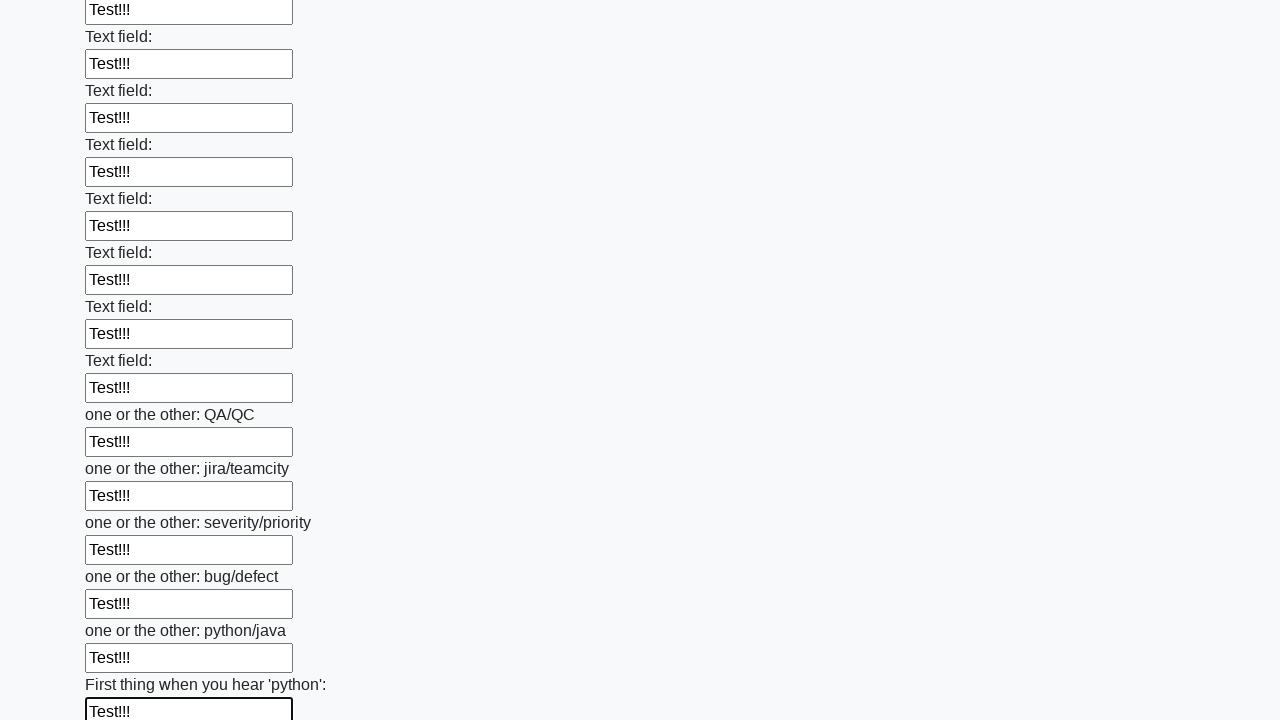

Filled an input field with 'Test!!!' on input >> nth=93
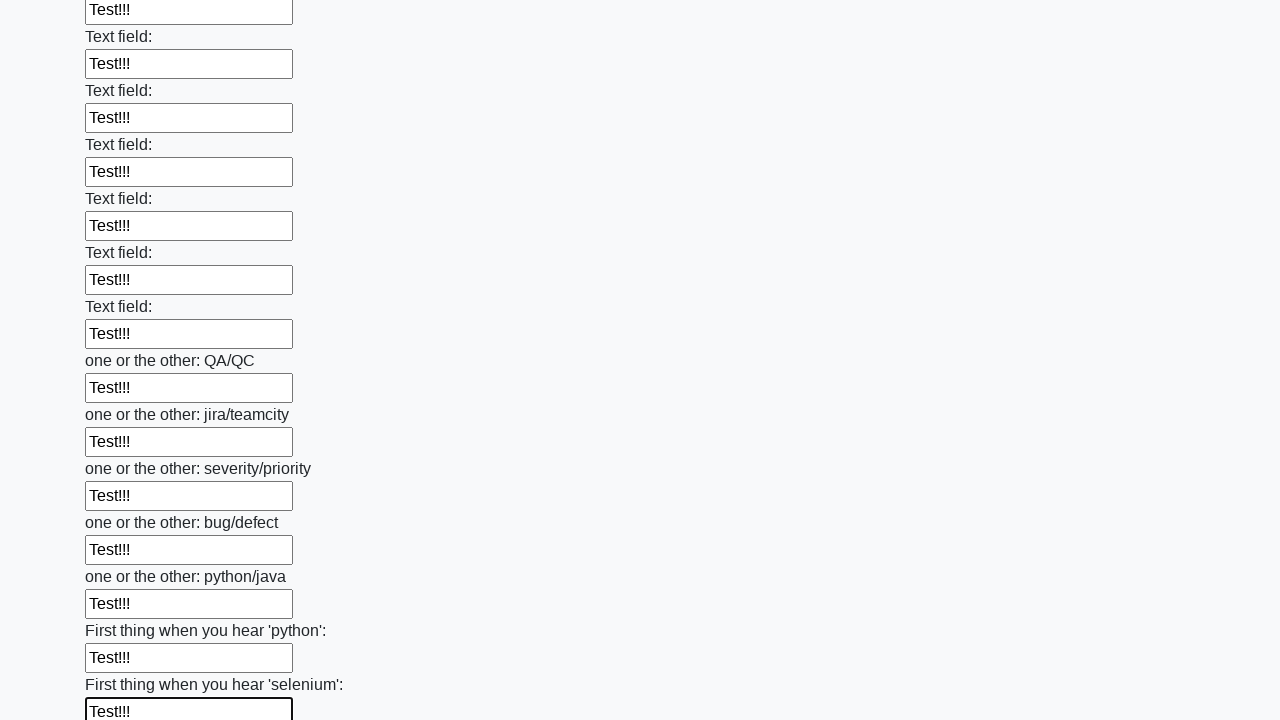

Filled an input field with 'Test!!!' on input >> nth=94
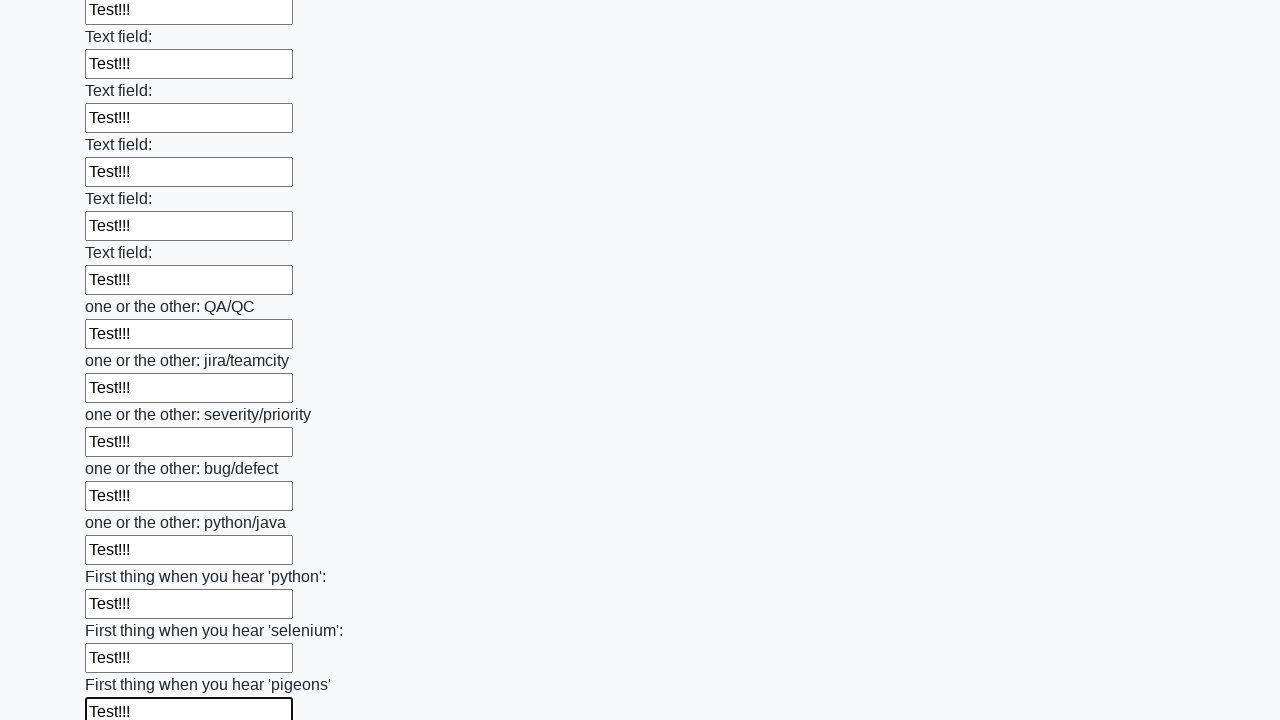

Filled an input field with 'Test!!!' on input >> nth=95
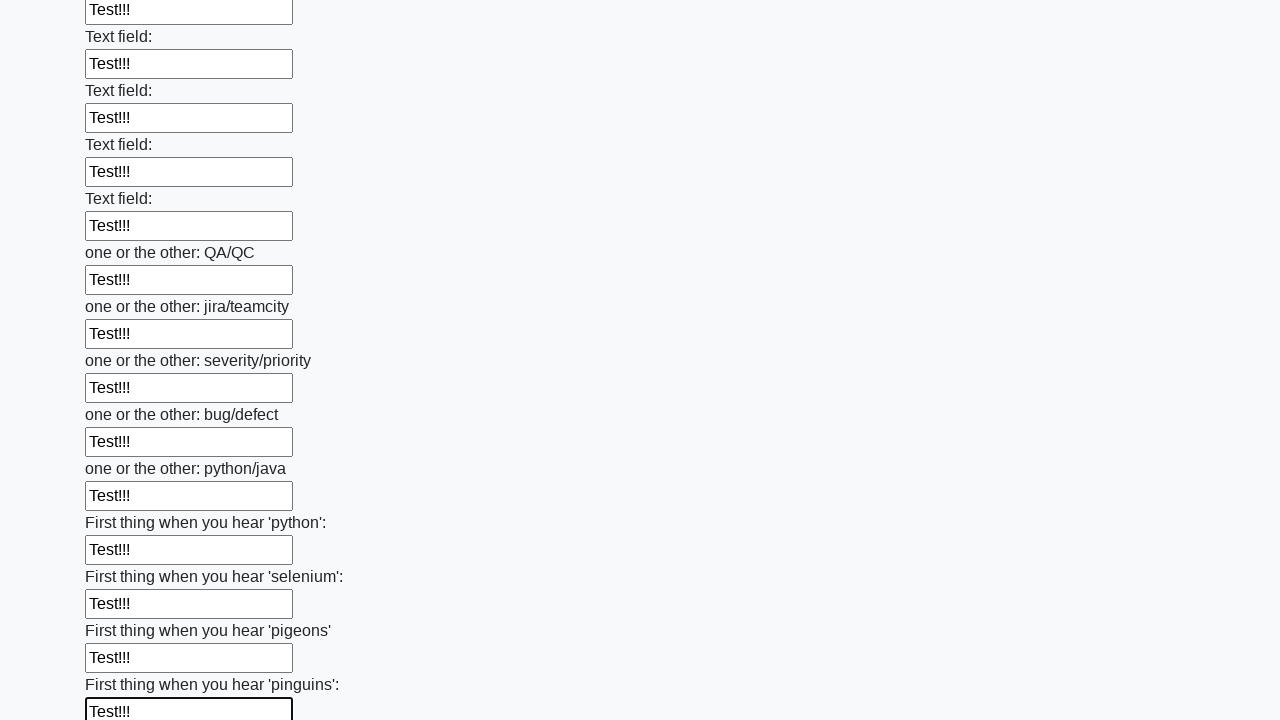

Filled an input field with 'Test!!!' on input >> nth=96
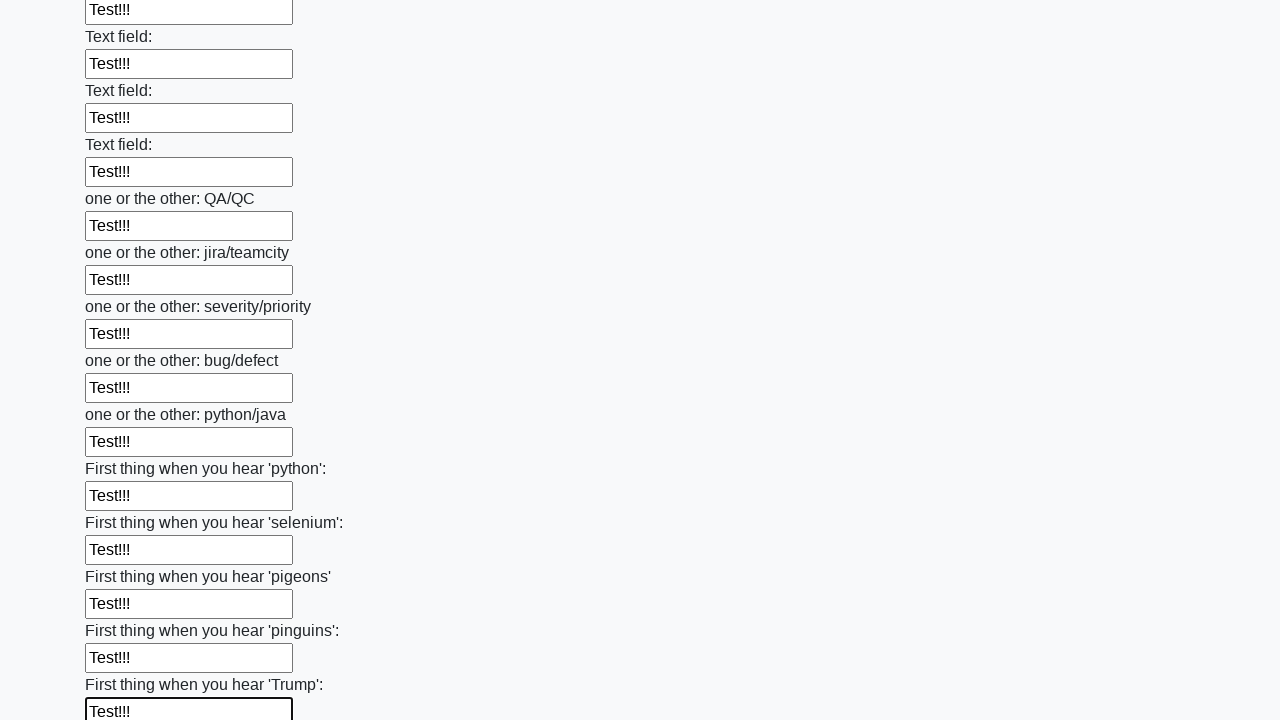

Filled an input field with 'Test!!!' on input >> nth=97
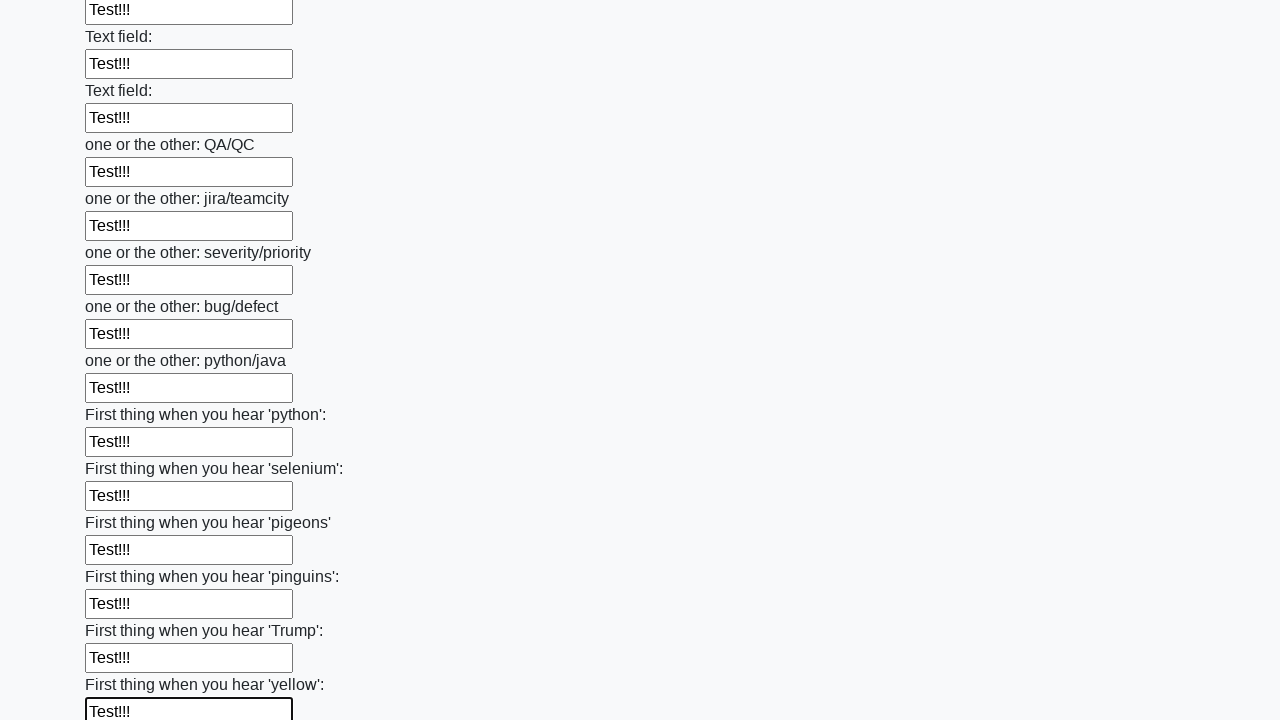

Filled an input field with 'Test!!!' on input >> nth=98
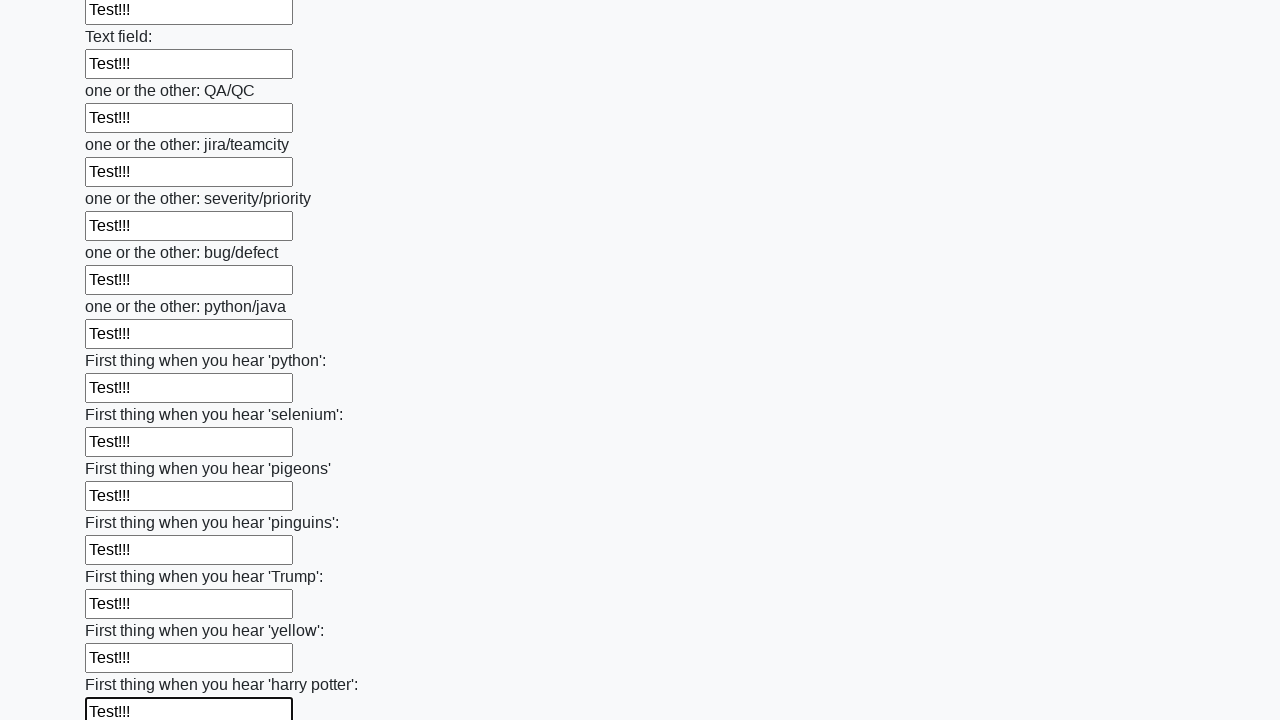

Filled an input field with 'Test!!!' on input >> nth=99
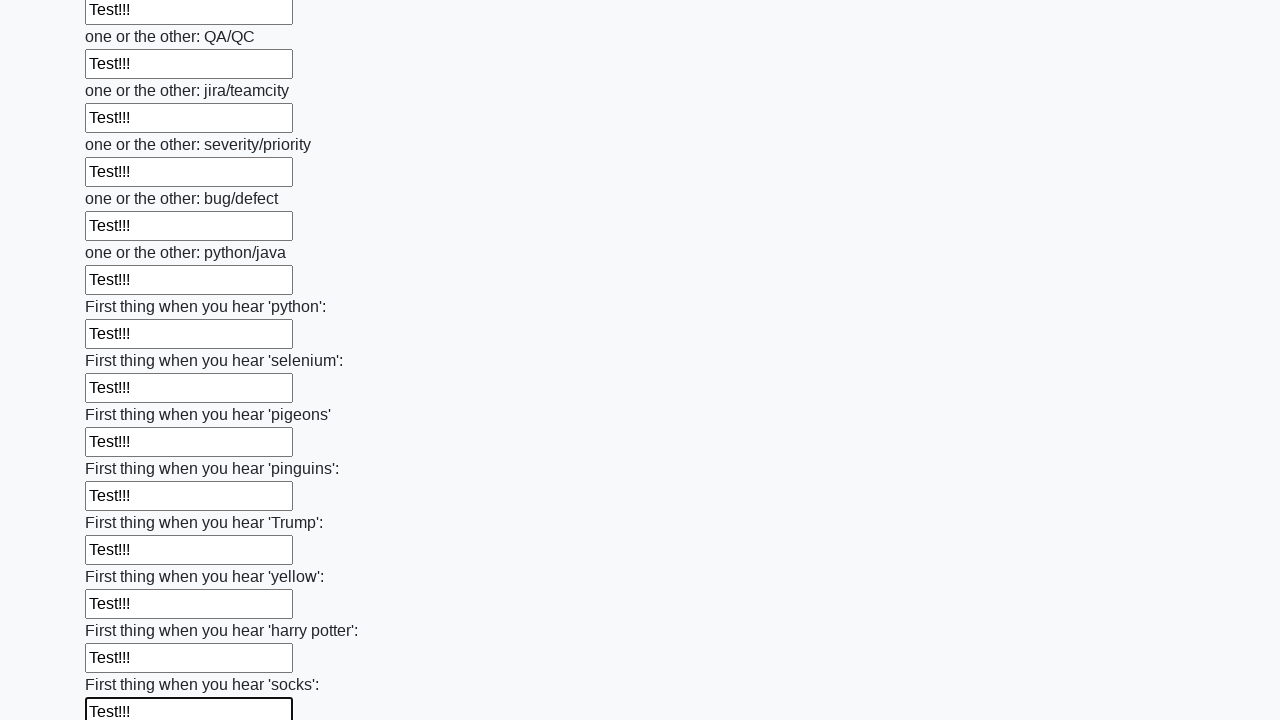

Clicked the submit button to submit the form at (123, 611) on button.btn
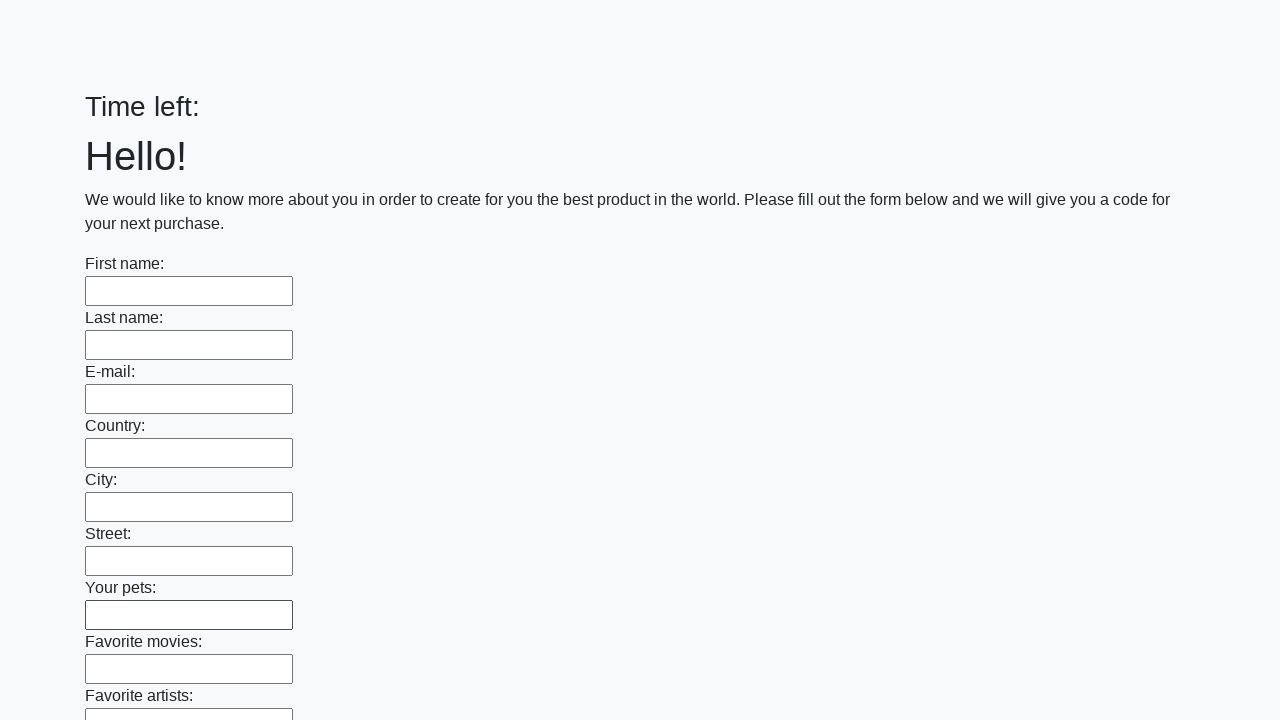

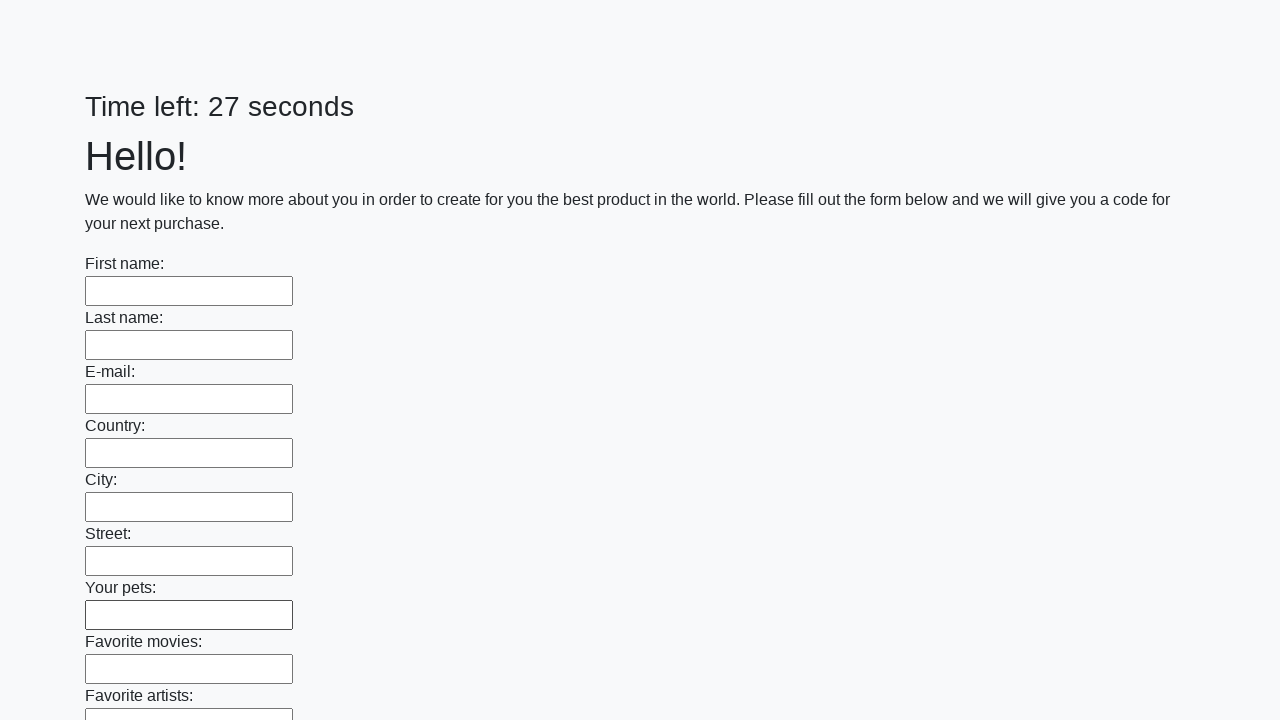